Tests a large form submission by filling all input fields with text and clicking the submit button, then handles the resulting alert

Starting URL: http://suninjuly.github.io/huge_form.html

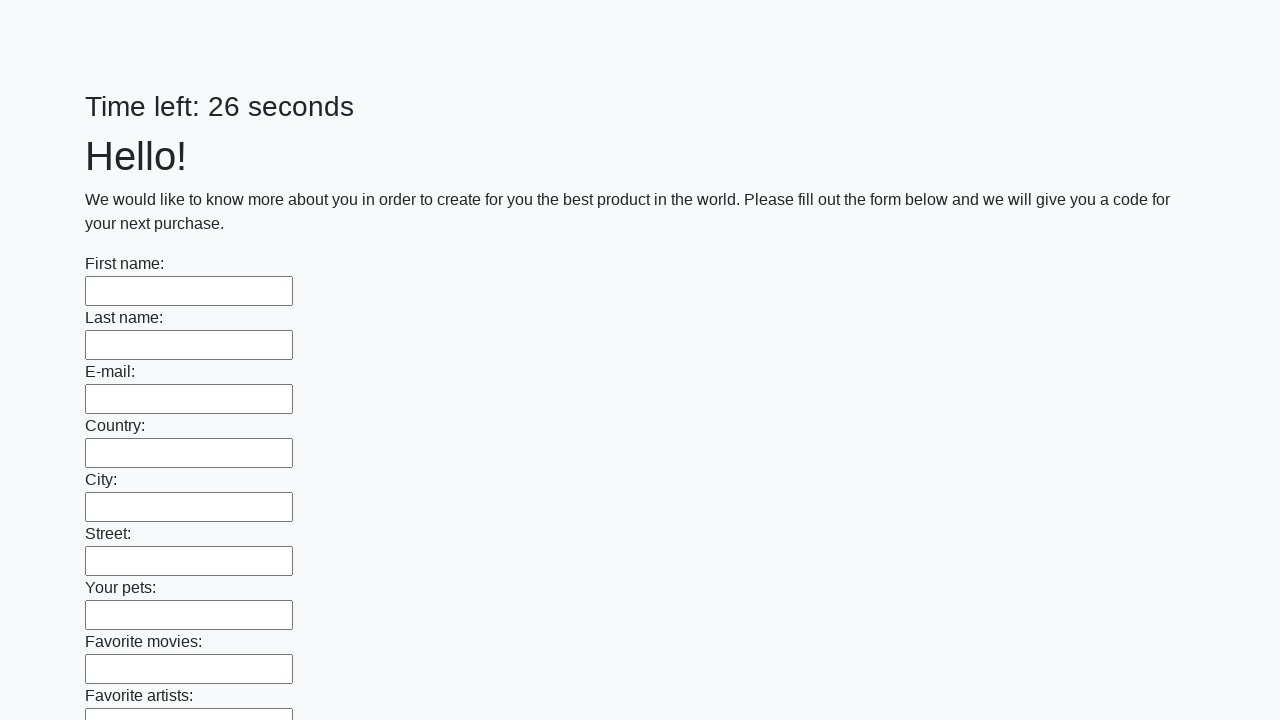

Located the form element with action='#' and method='get'
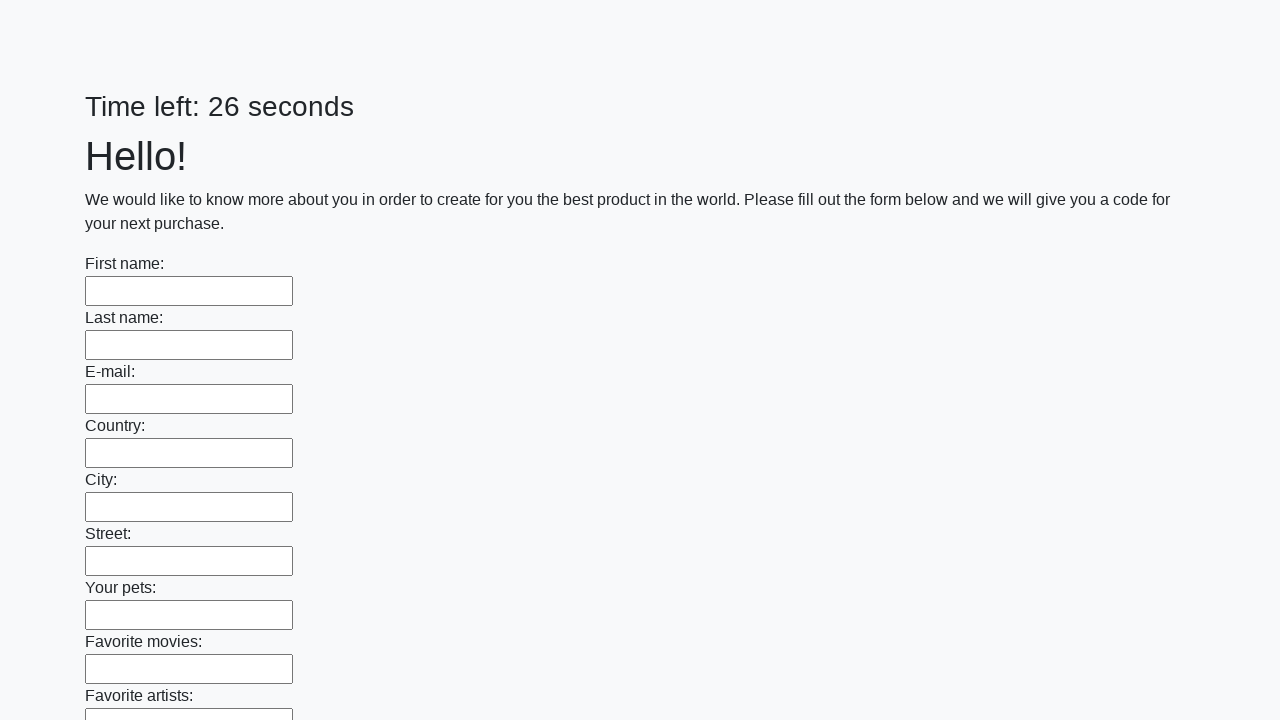

Located all input fields within the form
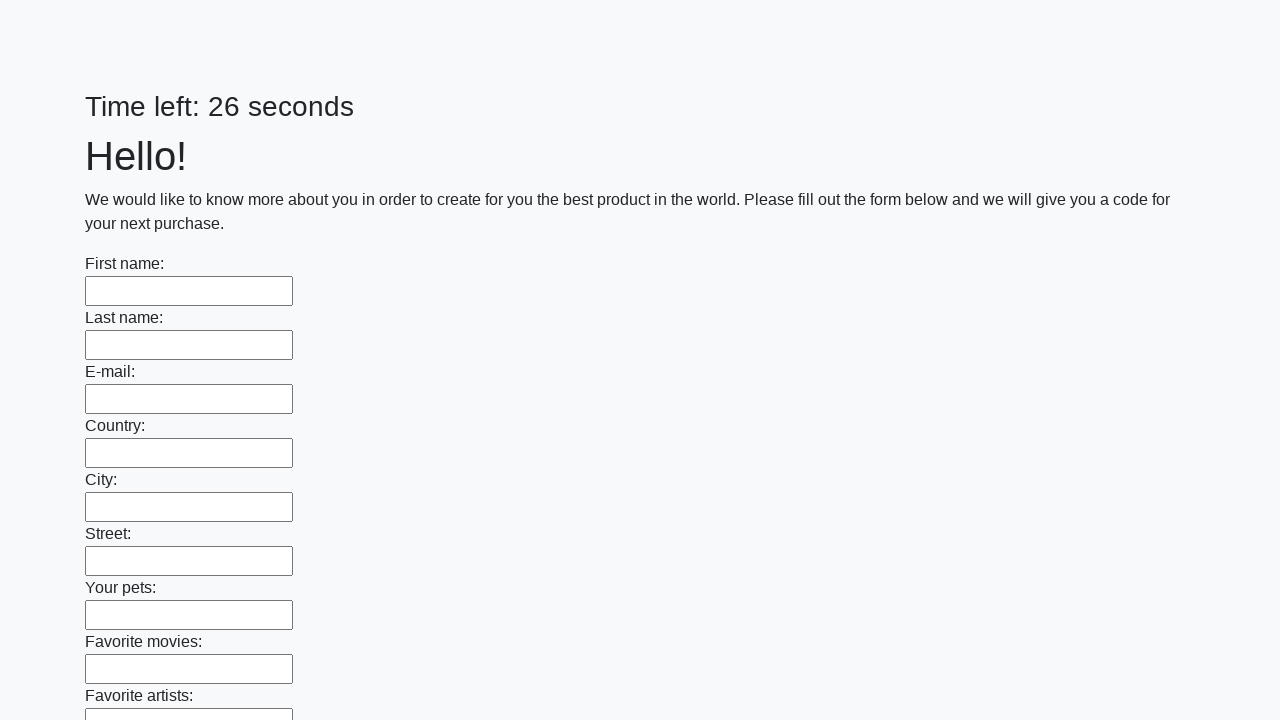

Counted 100 input fields in the form
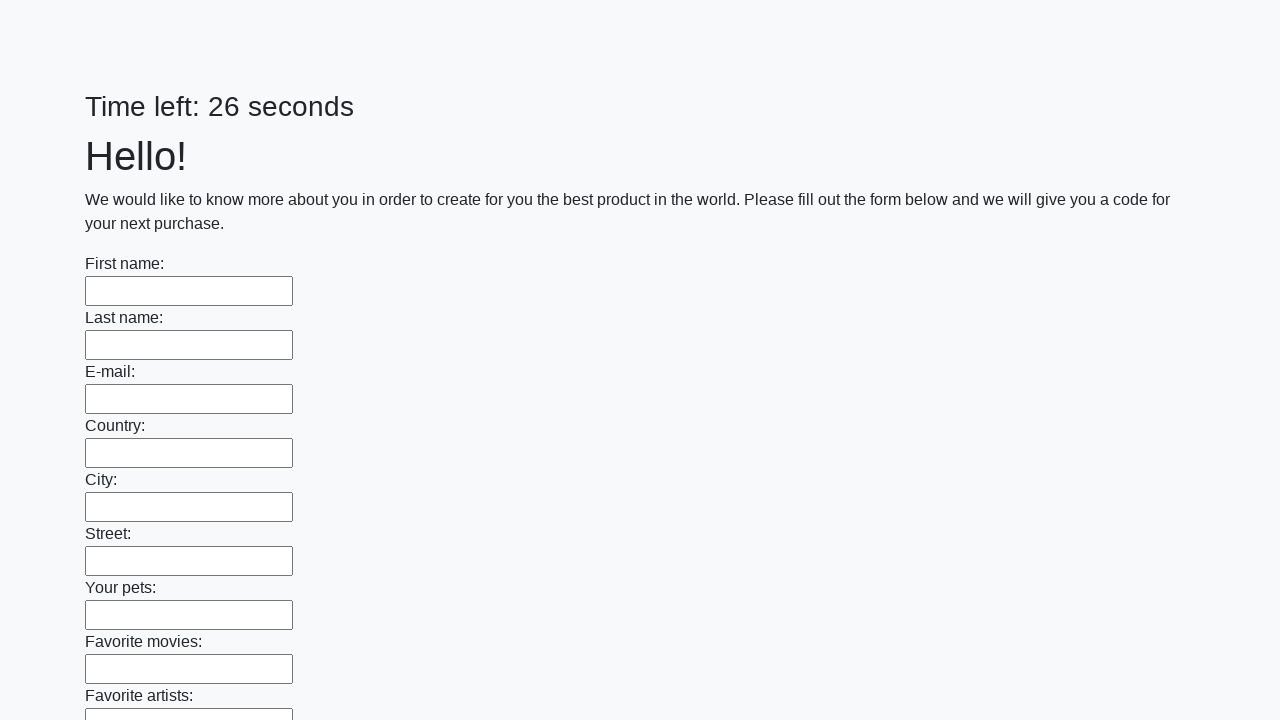

Filled input field 1 of 100 with 'Мой ответ' on form[action="#"][method="get"] >> input >> nth=0
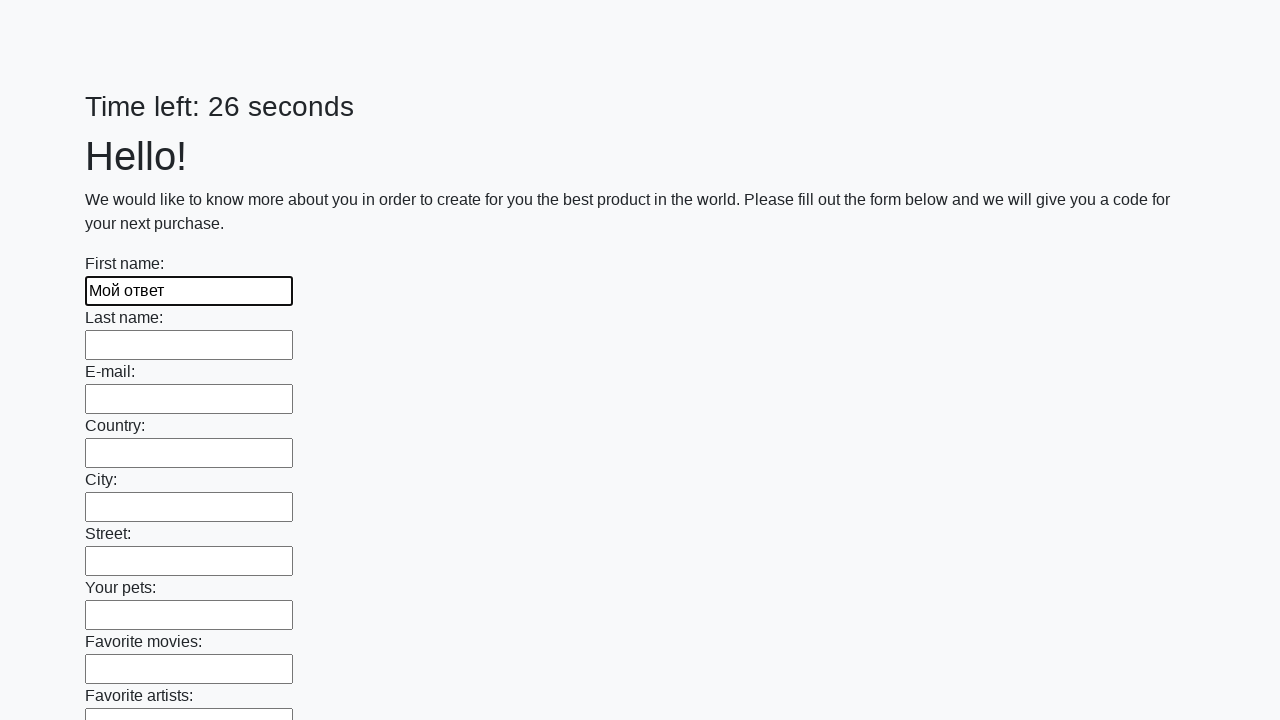

Filled input field 2 of 100 with 'Мой ответ' on form[action="#"][method="get"] >> input >> nth=1
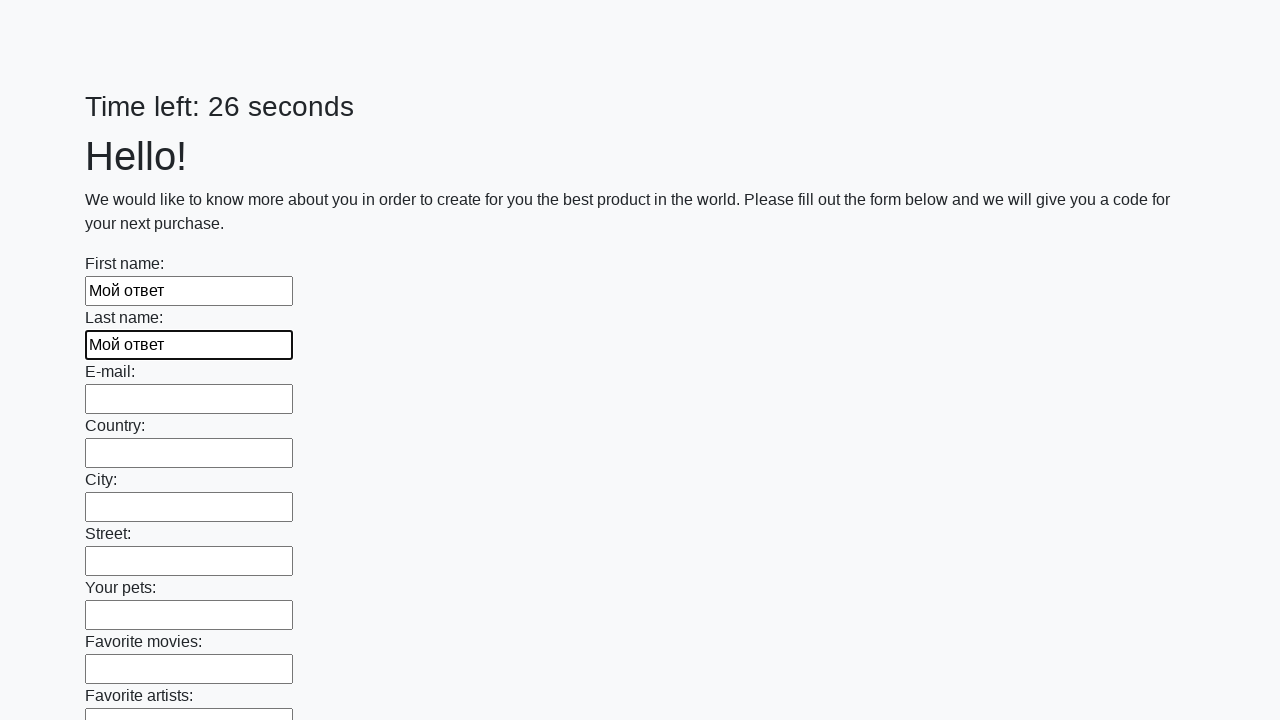

Filled input field 3 of 100 with 'Мой ответ' on form[action="#"][method="get"] >> input >> nth=2
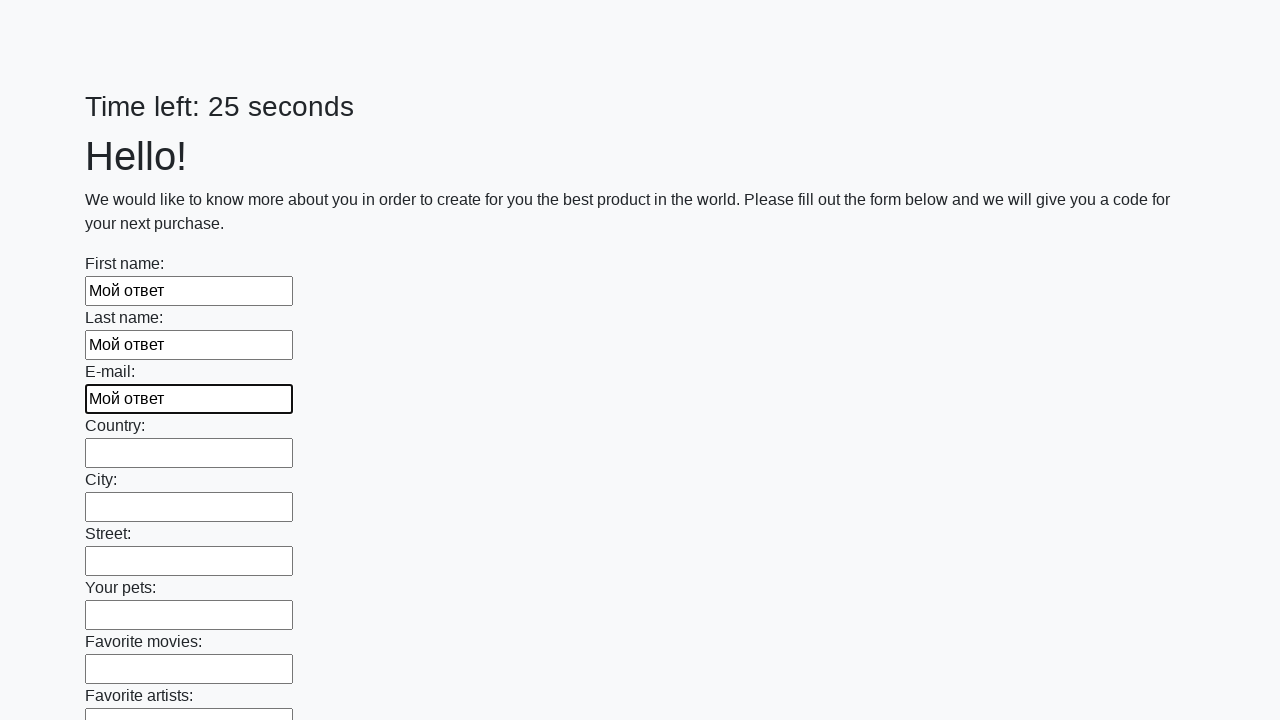

Filled input field 4 of 100 with 'Мой ответ' on form[action="#"][method="get"] >> input >> nth=3
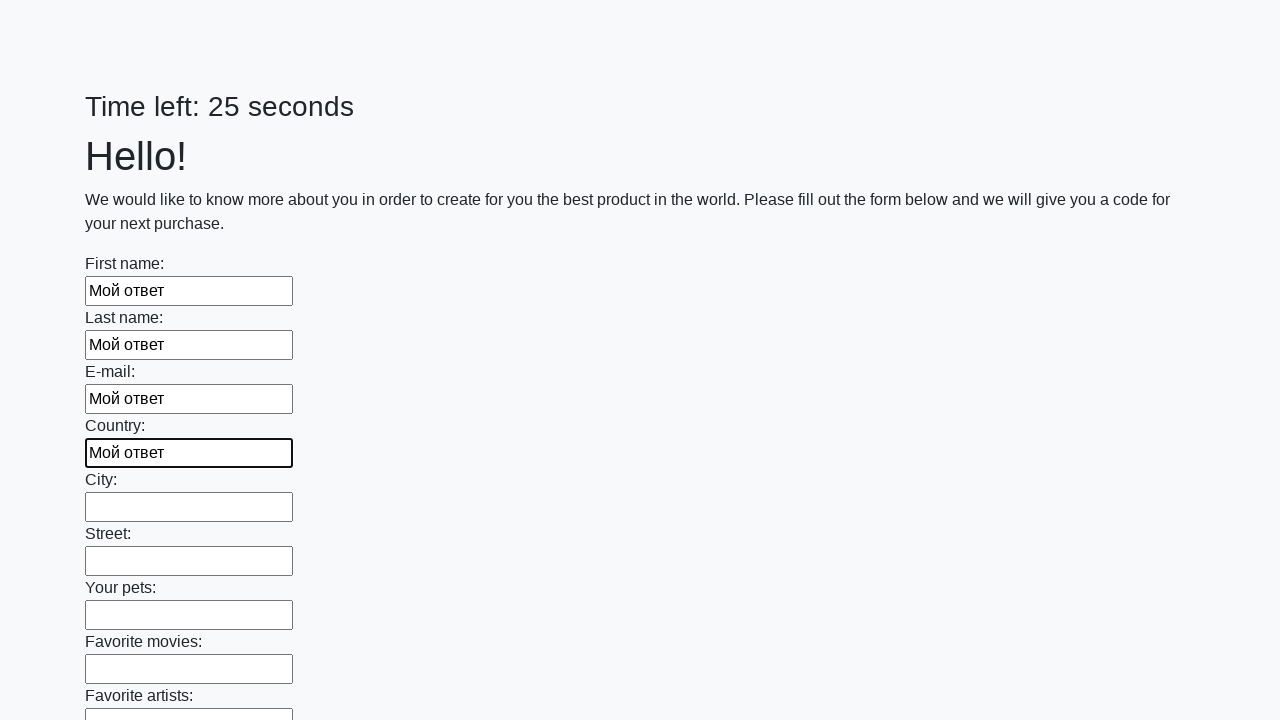

Filled input field 5 of 100 with 'Мой ответ' on form[action="#"][method="get"] >> input >> nth=4
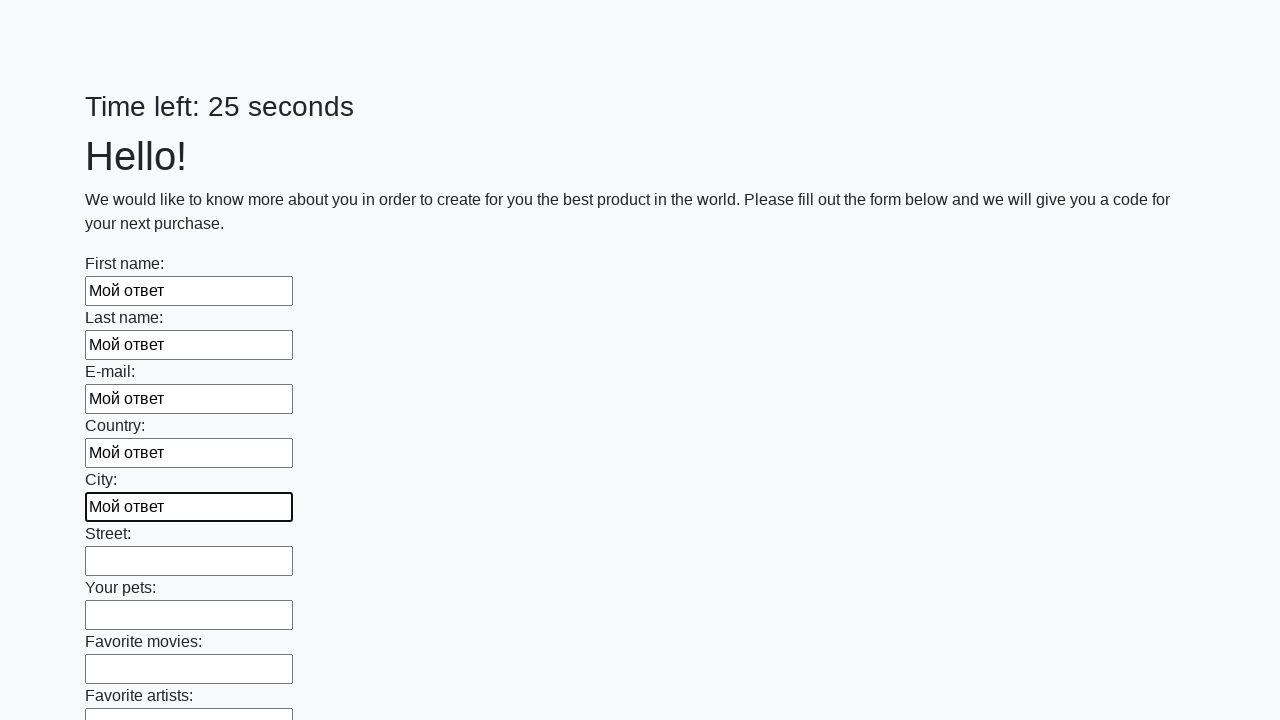

Filled input field 6 of 100 with 'Мой ответ' on form[action="#"][method="get"] >> input >> nth=5
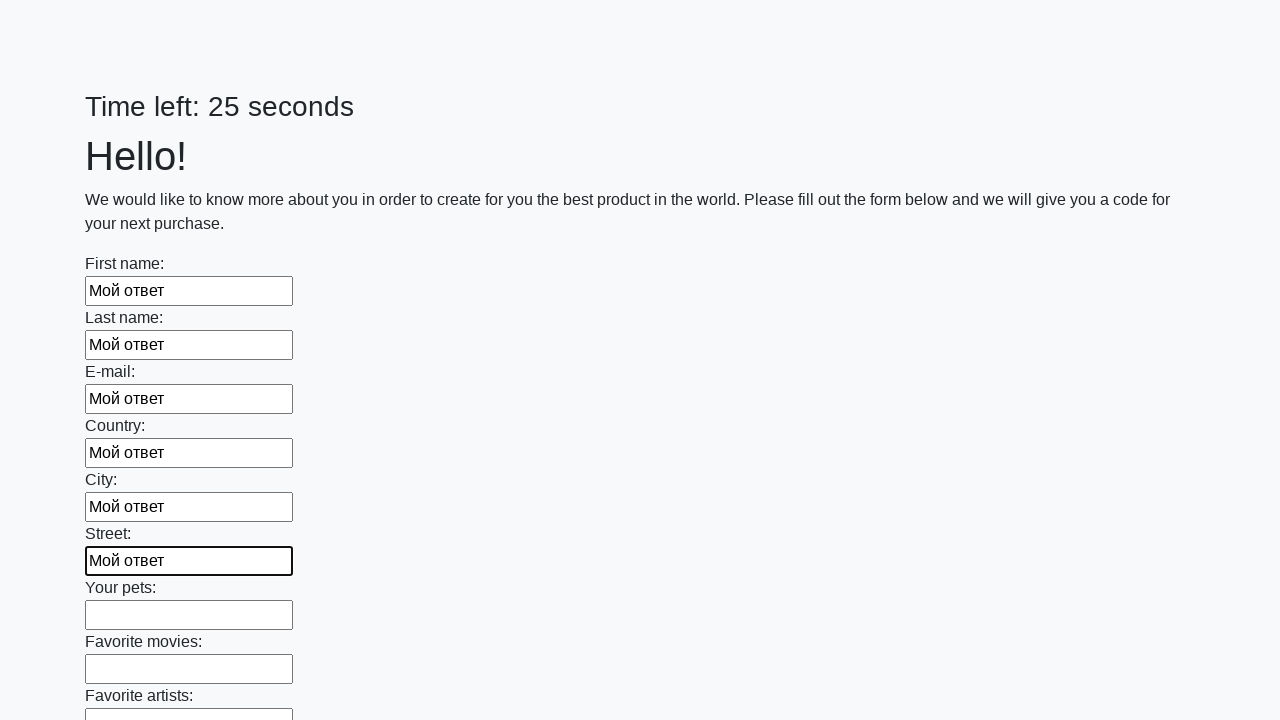

Filled input field 7 of 100 with 'Мой ответ' on form[action="#"][method="get"] >> input >> nth=6
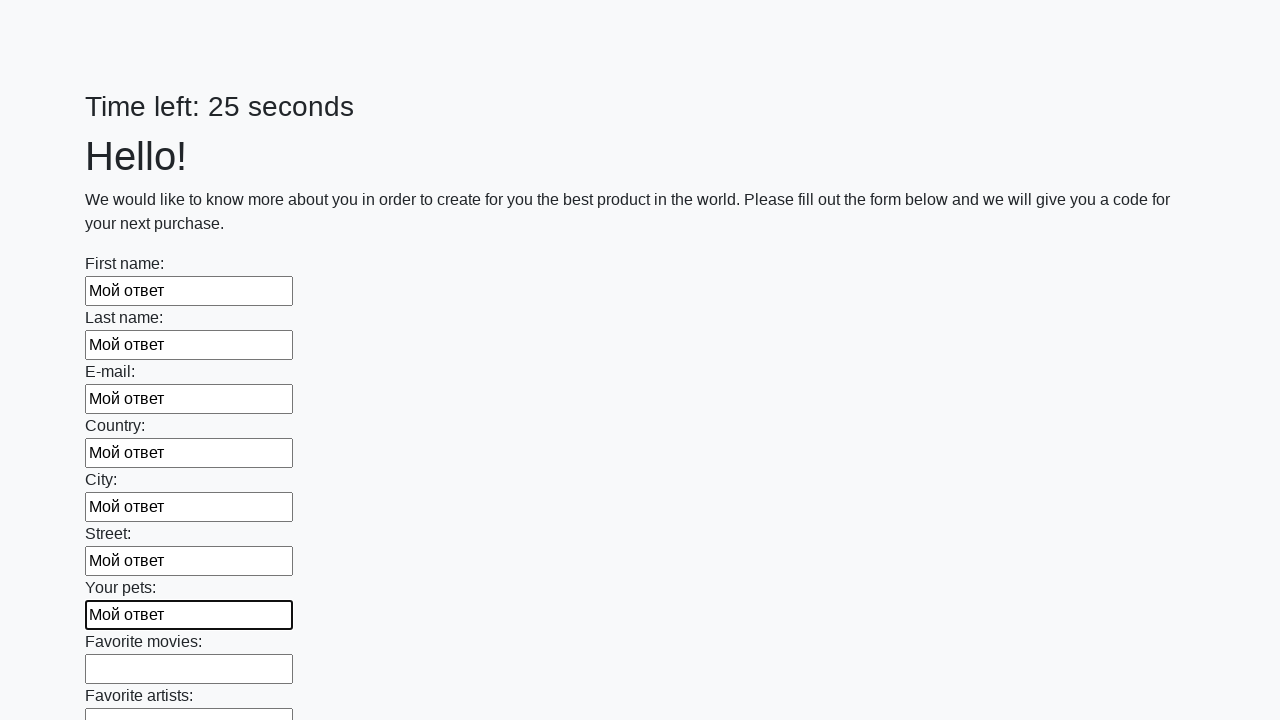

Filled input field 8 of 100 with 'Мой ответ' on form[action="#"][method="get"] >> input >> nth=7
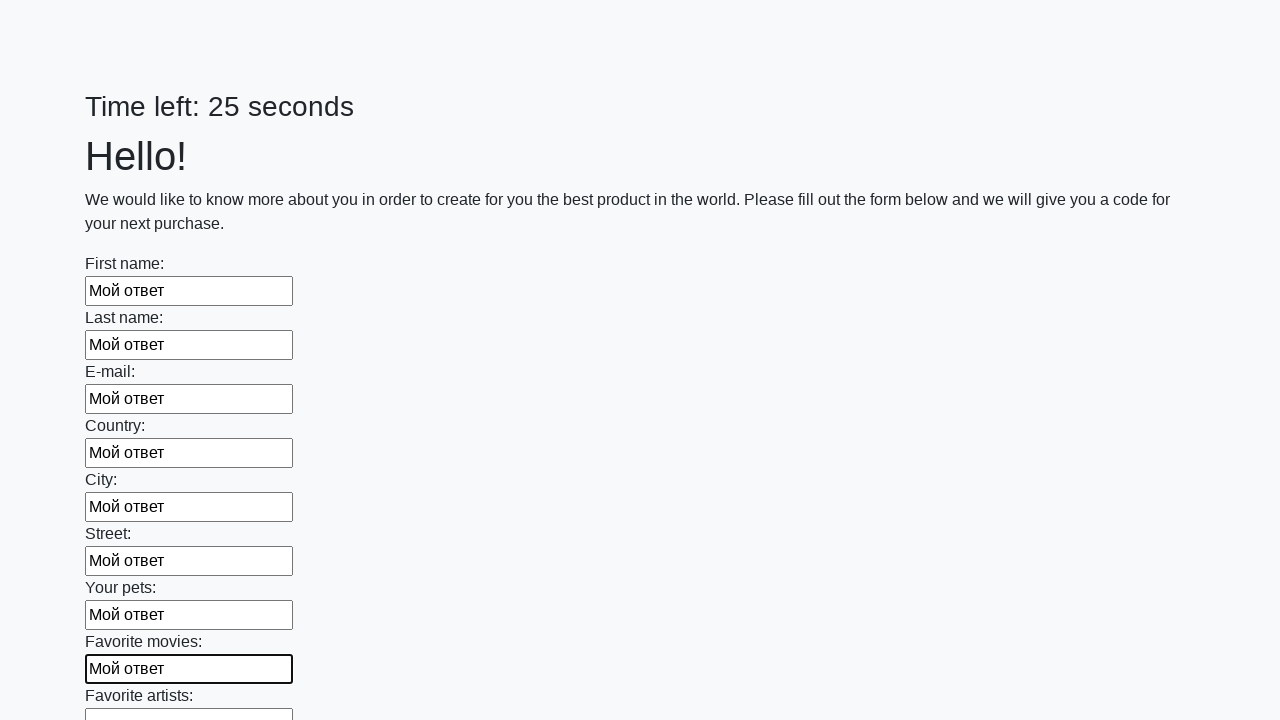

Filled input field 9 of 100 with 'Мой ответ' on form[action="#"][method="get"] >> input >> nth=8
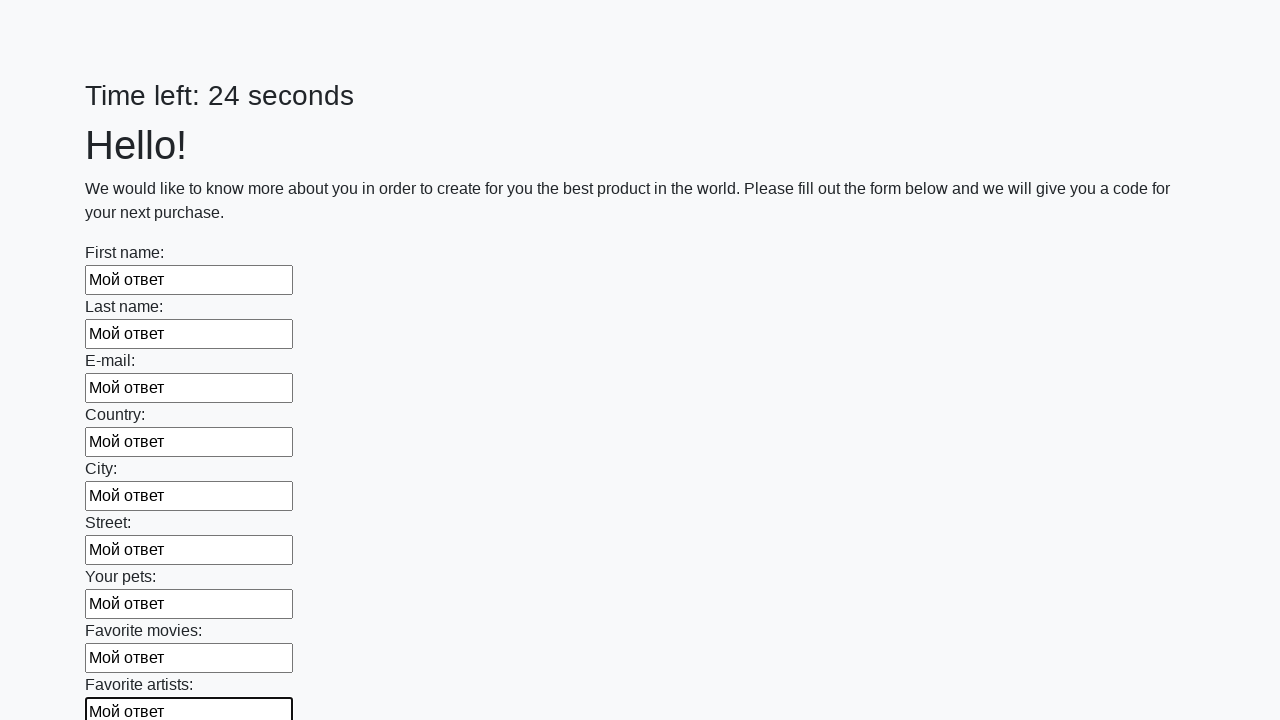

Filled input field 10 of 100 with 'Мой ответ' on form[action="#"][method="get"] >> input >> nth=9
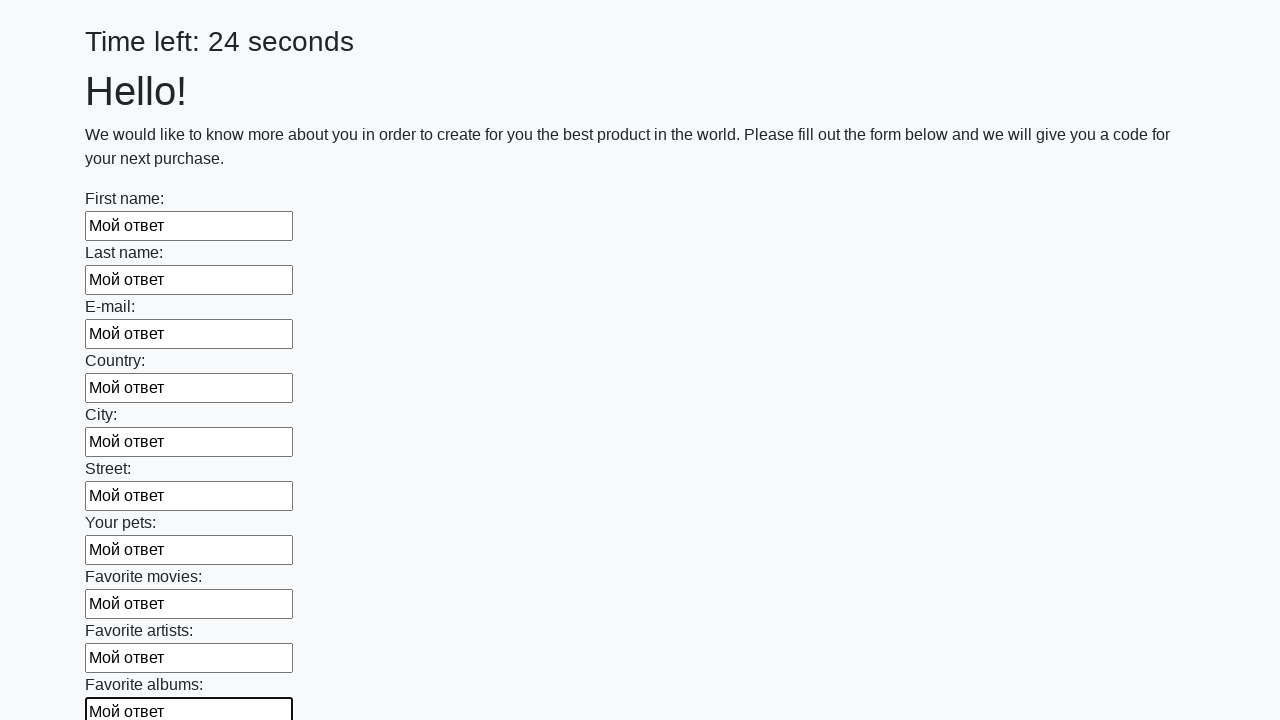

Filled input field 11 of 100 with 'Мой ответ' on form[action="#"][method="get"] >> input >> nth=10
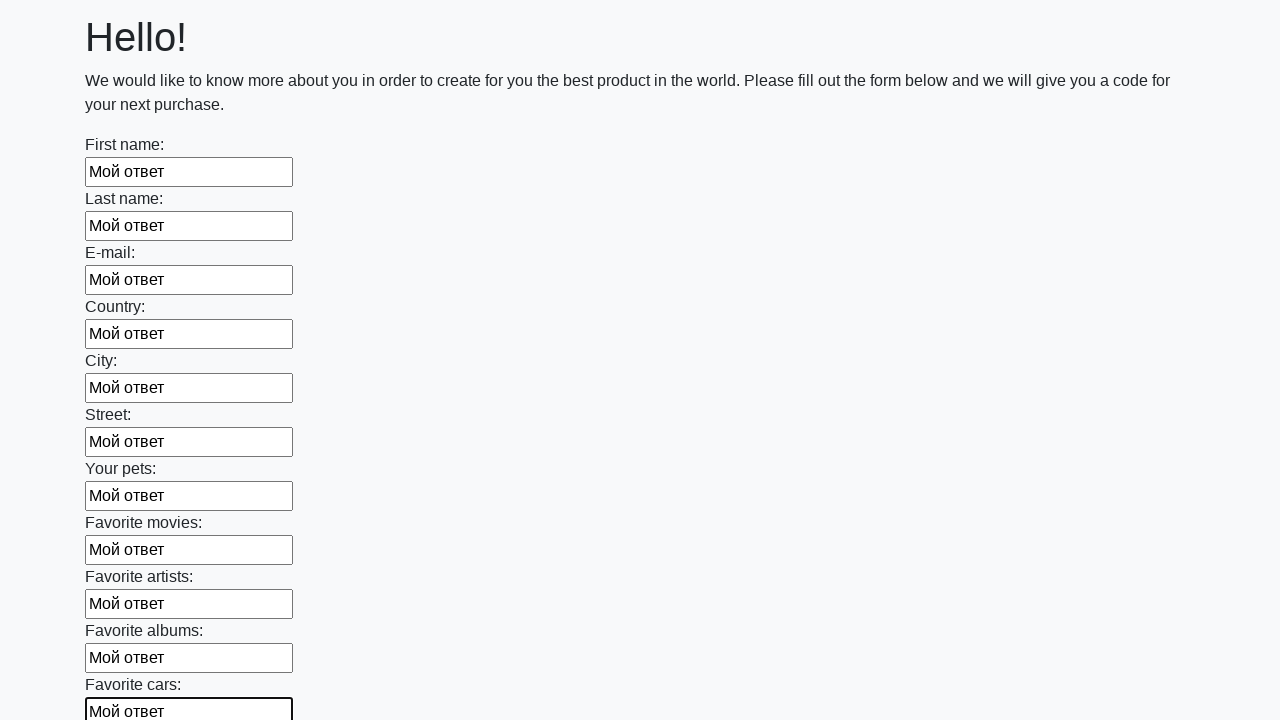

Filled input field 12 of 100 with 'Мой ответ' on form[action="#"][method="get"] >> input >> nth=11
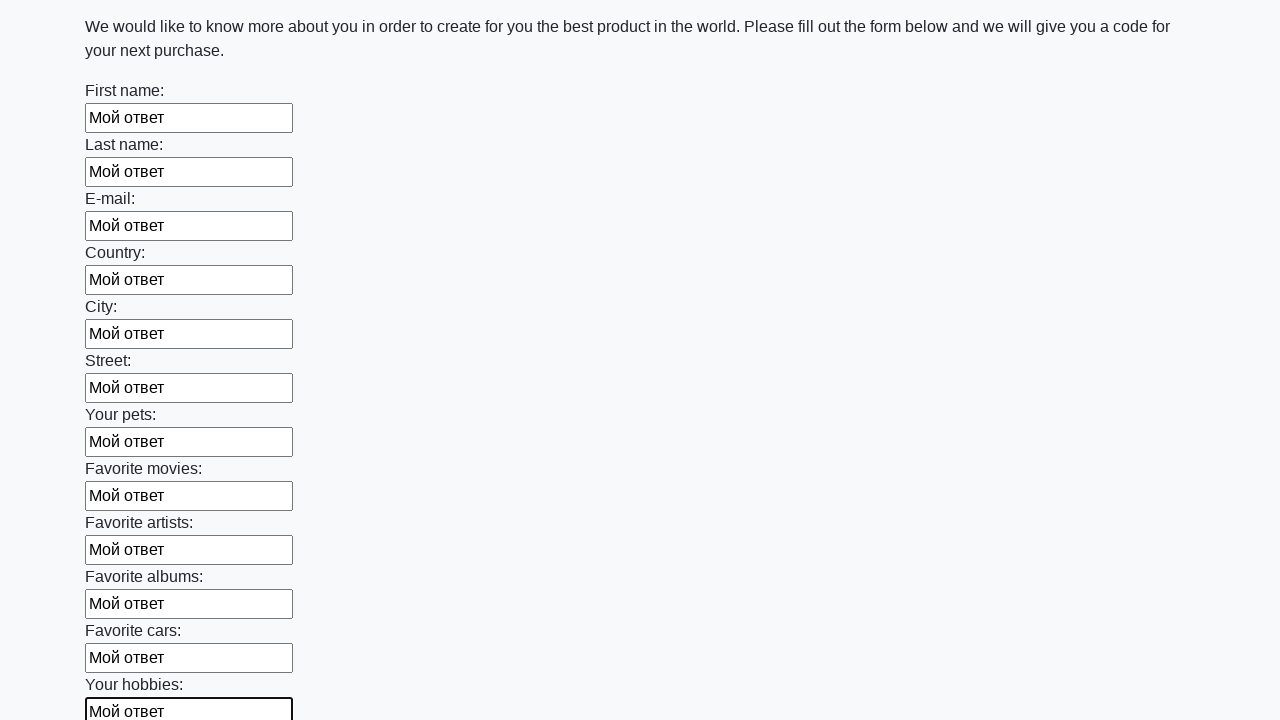

Filled input field 13 of 100 with 'Мой ответ' on form[action="#"][method="get"] >> input >> nth=12
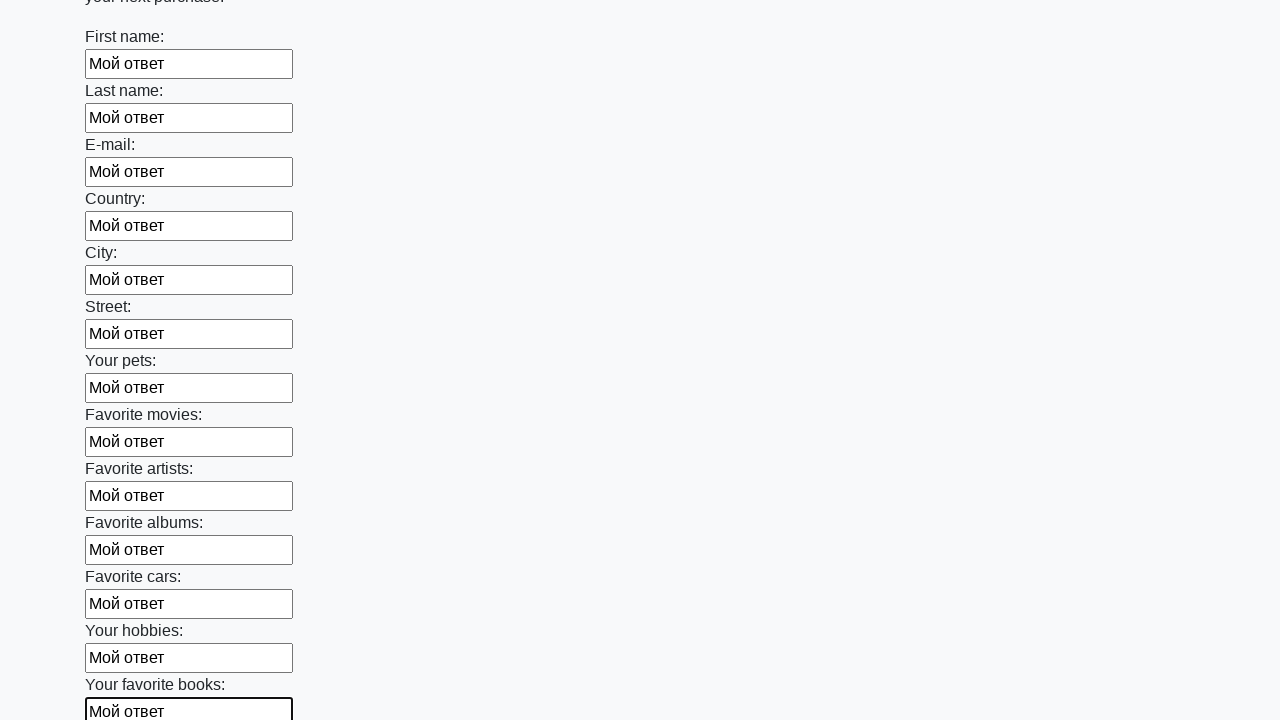

Filled input field 14 of 100 with 'Мой ответ' on form[action="#"][method="get"] >> input >> nth=13
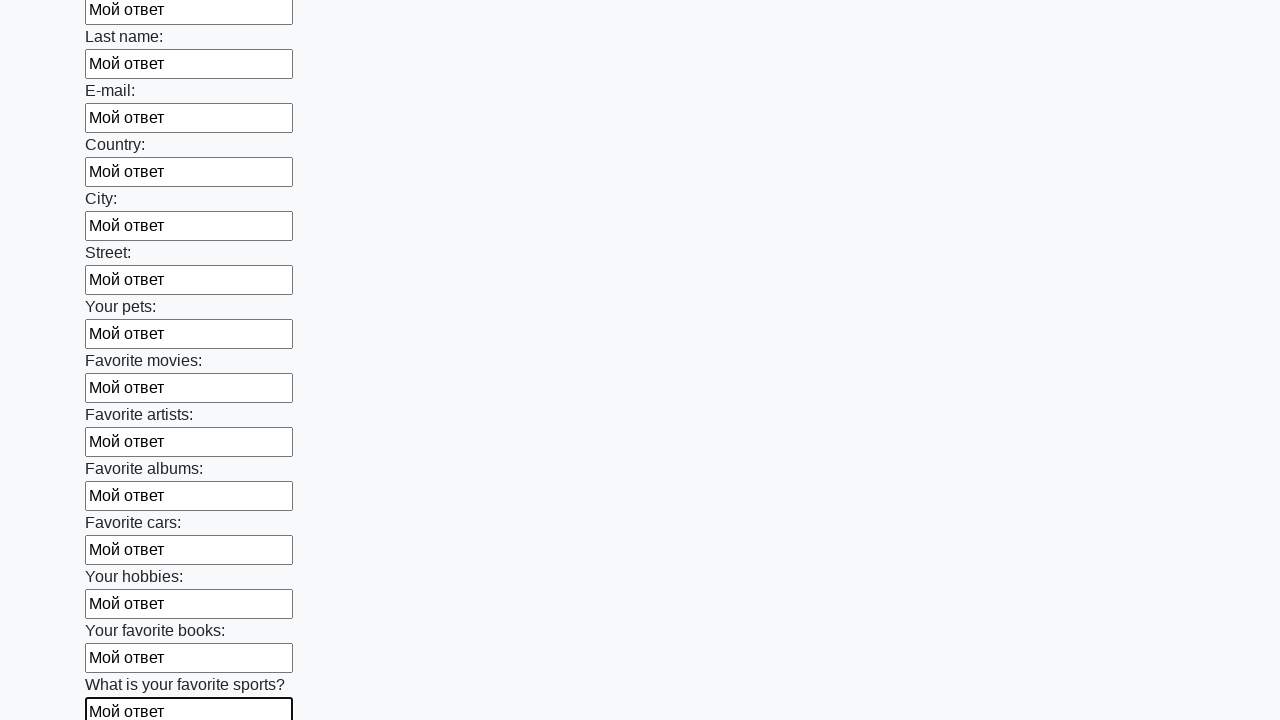

Filled input field 15 of 100 with 'Мой ответ' on form[action="#"][method="get"] >> input >> nth=14
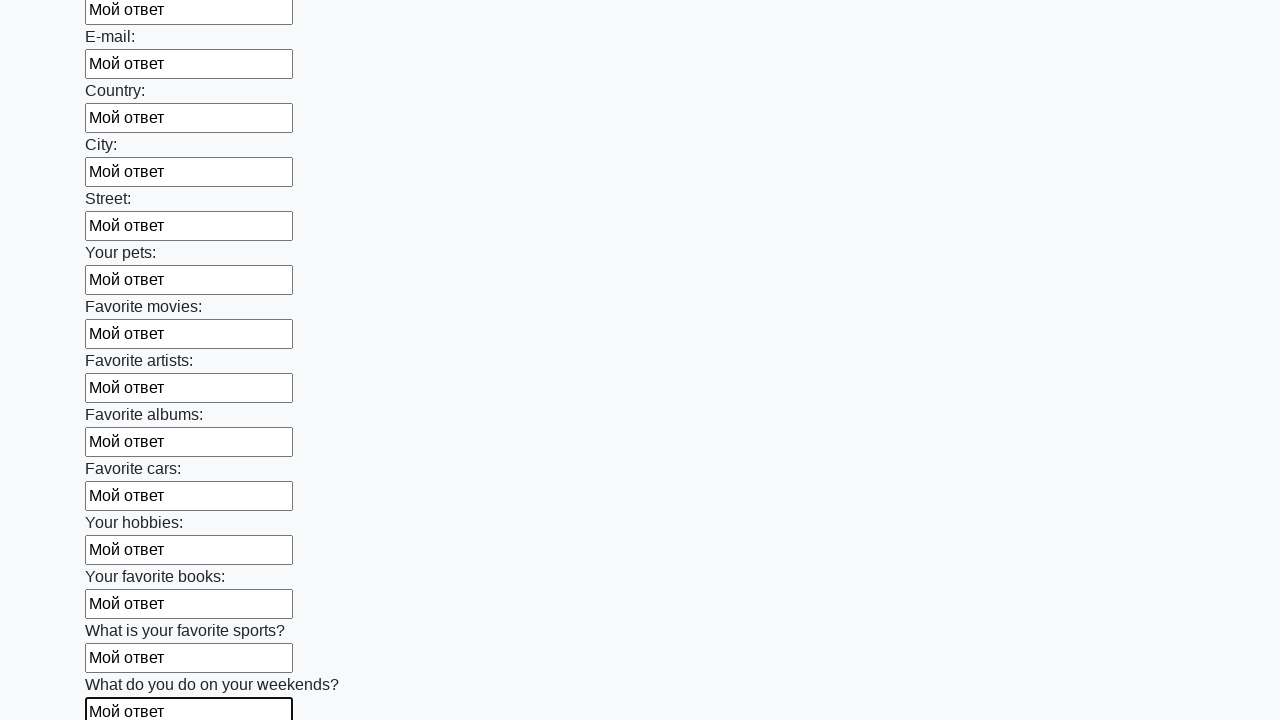

Filled input field 16 of 100 with 'Мой ответ' on form[action="#"][method="get"] >> input >> nth=15
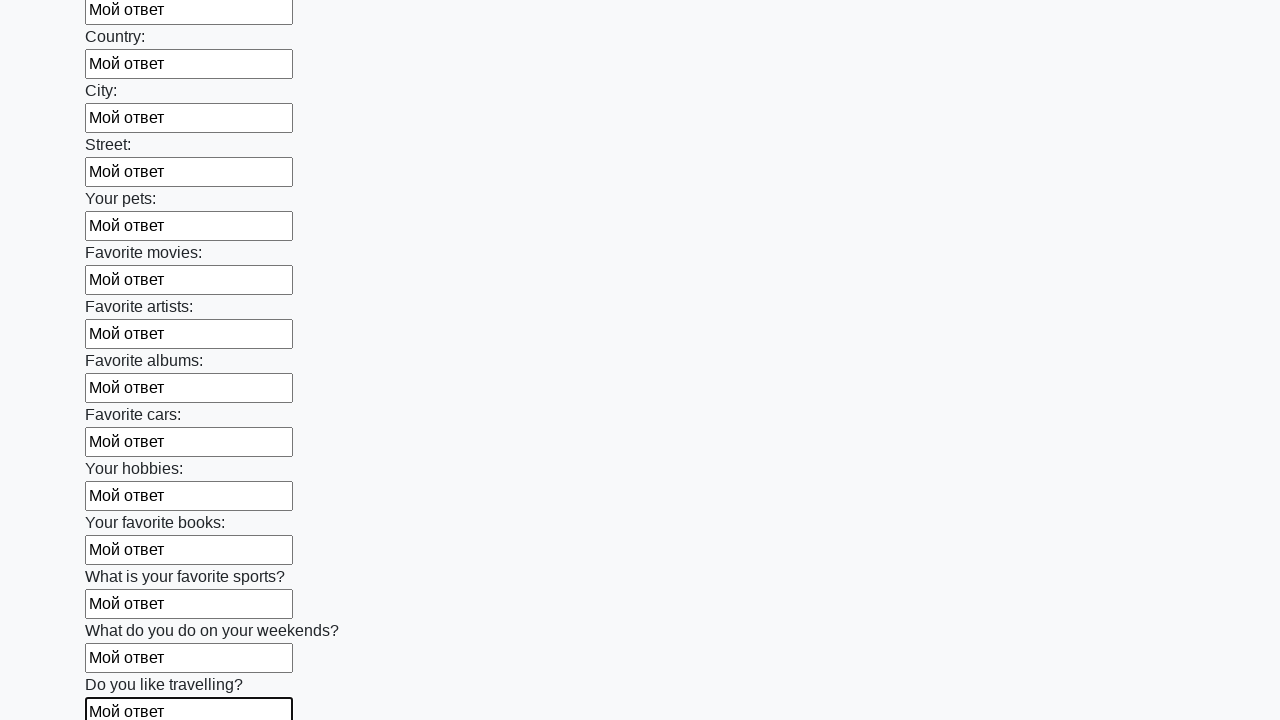

Filled input field 17 of 100 with 'Мой ответ' on form[action="#"][method="get"] >> input >> nth=16
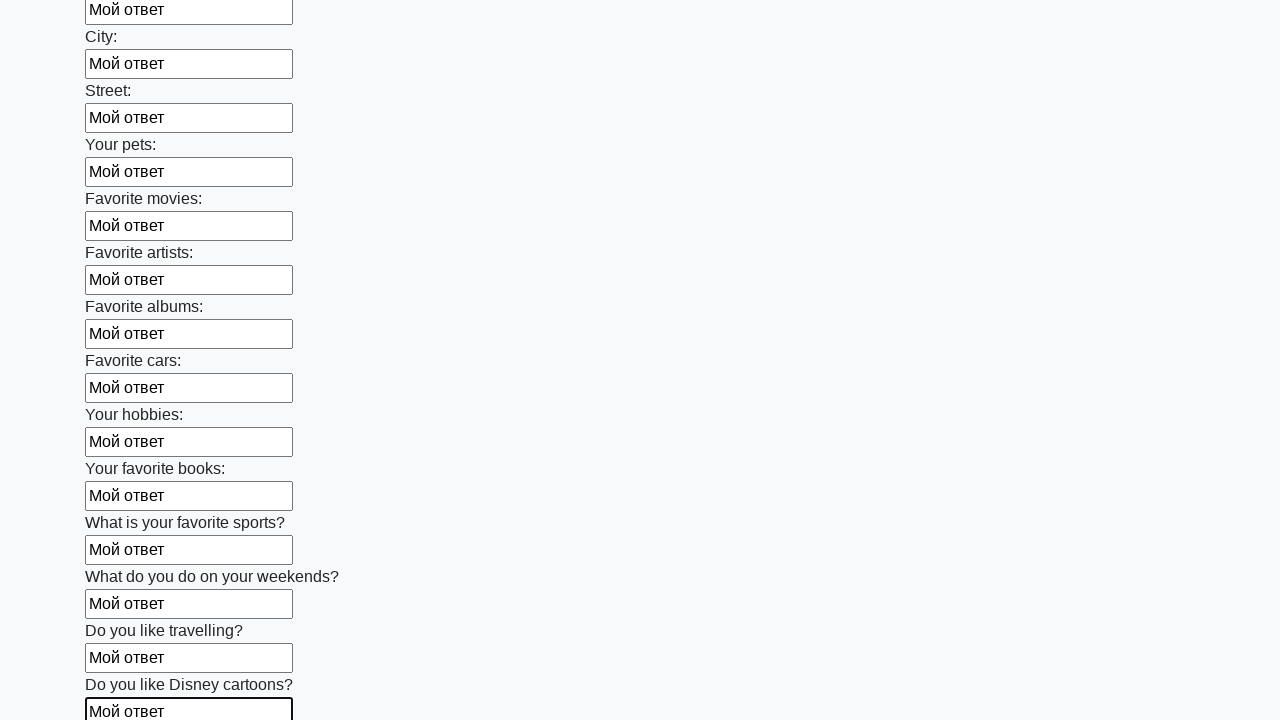

Filled input field 18 of 100 with 'Мой ответ' on form[action="#"][method="get"] >> input >> nth=17
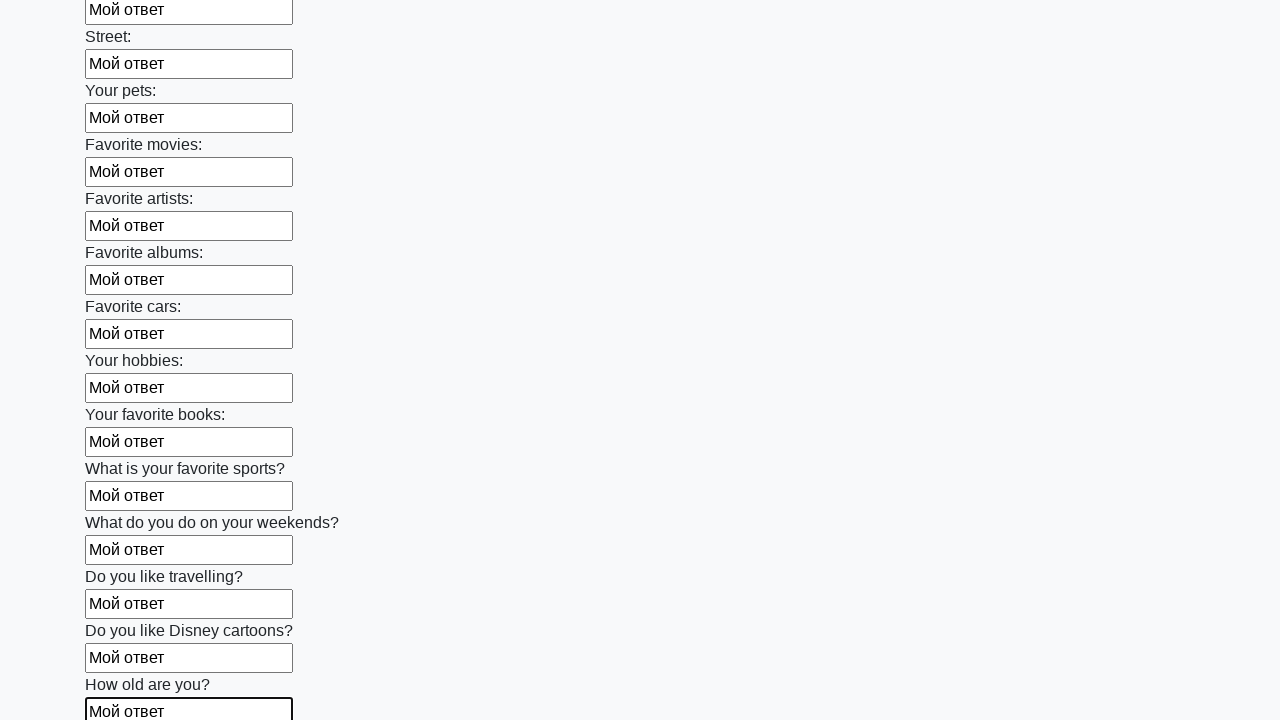

Filled input field 19 of 100 with 'Мой ответ' on form[action="#"][method="get"] >> input >> nth=18
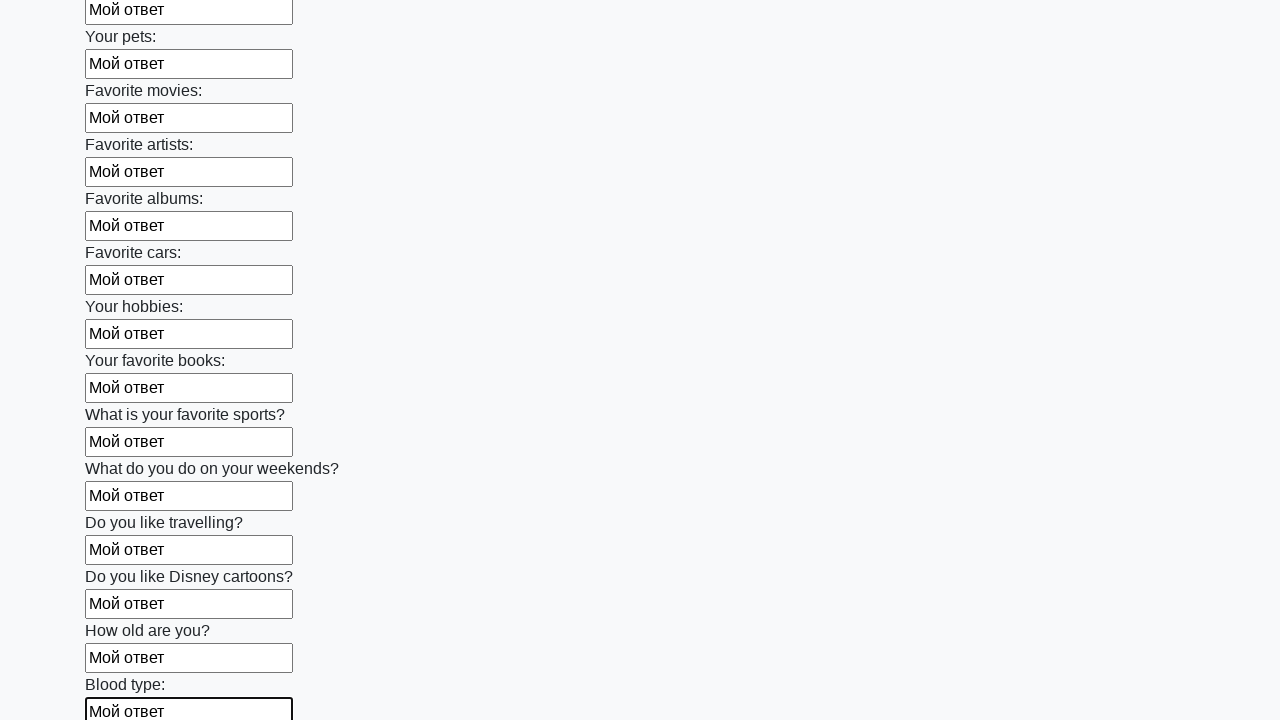

Filled input field 20 of 100 with 'Мой ответ' on form[action="#"][method="get"] >> input >> nth=19
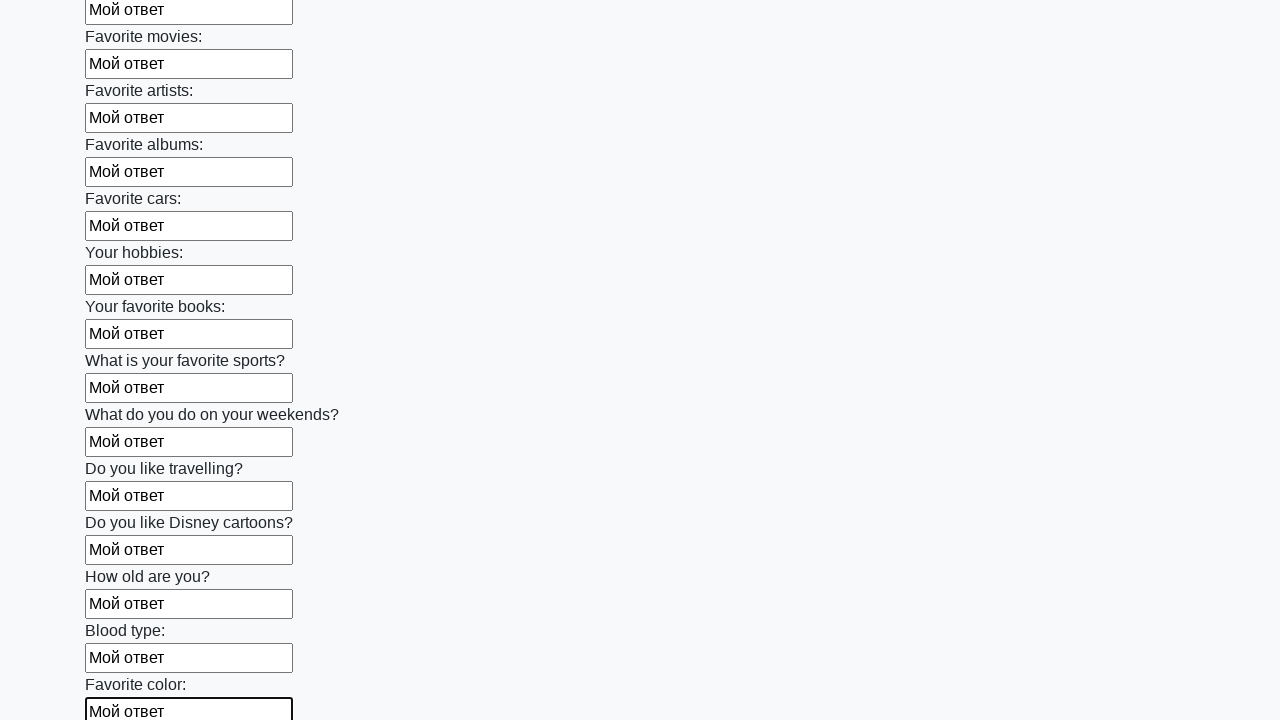

Filled input field 21 of 100 with 'Мой ответ' on form[action="#"][method="get"] >> input >> nth=20
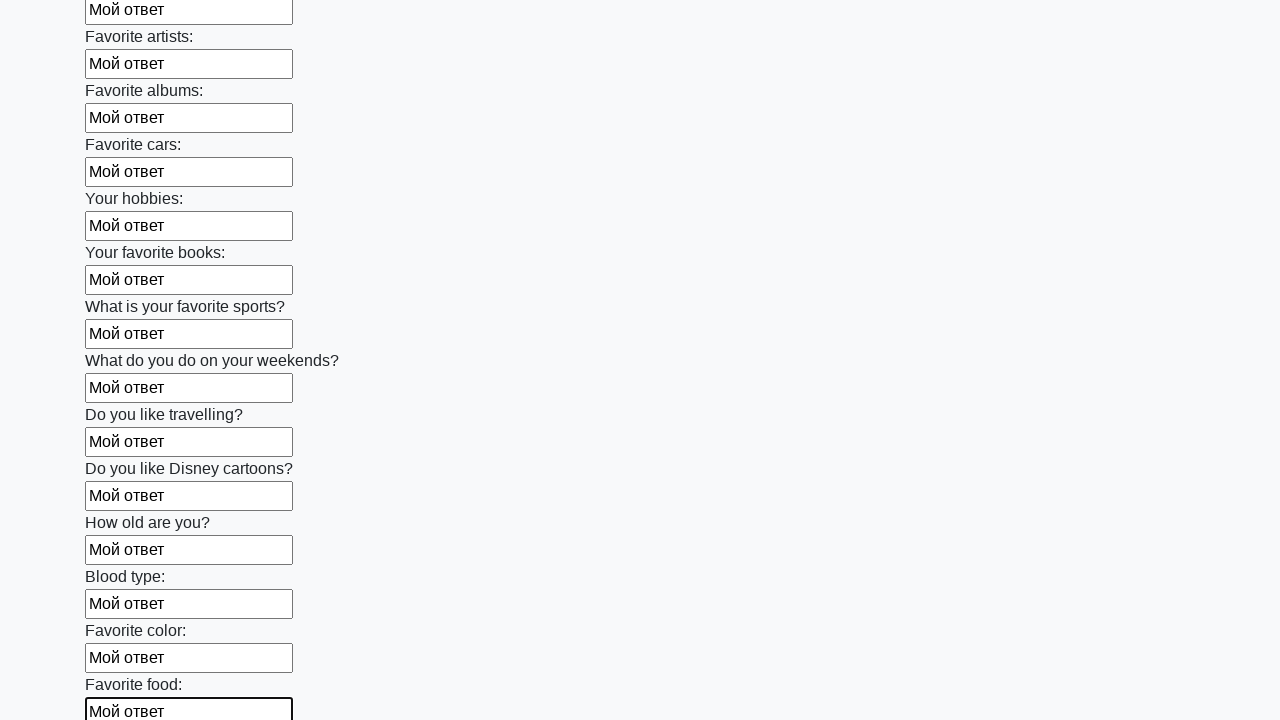

Filled input field 22 of 100 with 'Мой ответ' on form[action="#"][method="get"] >> input >> nth=21
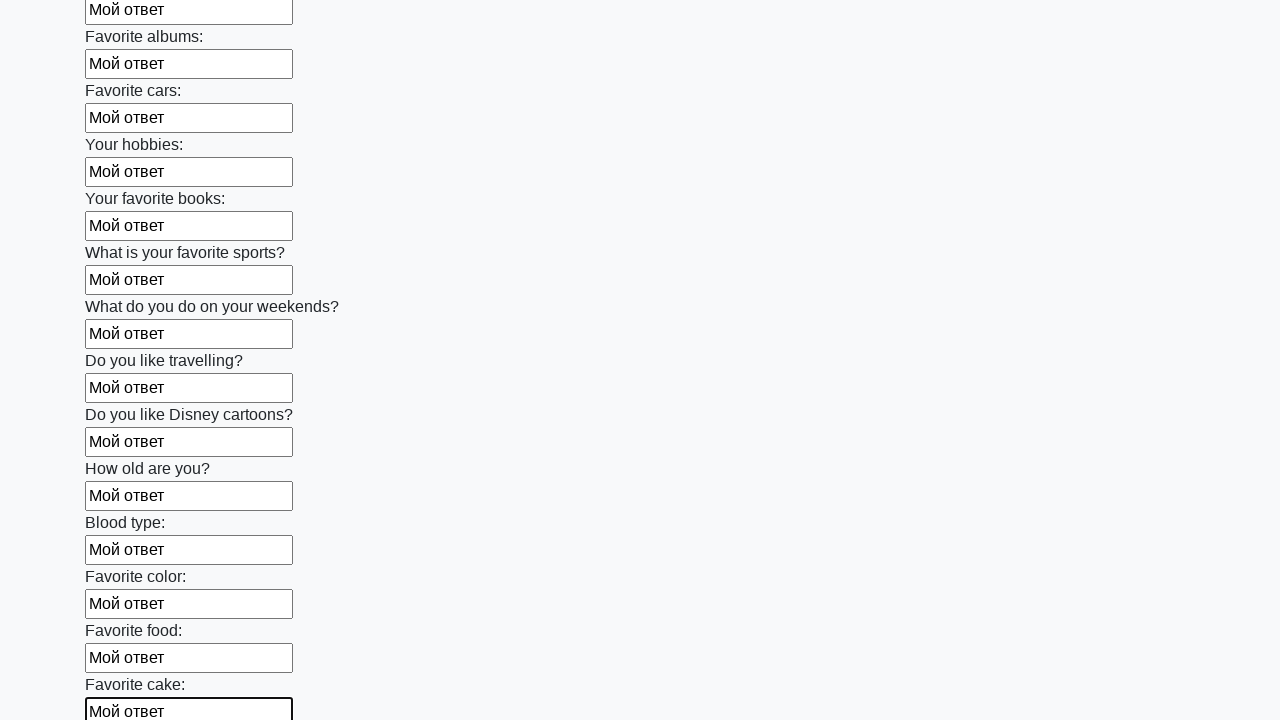

Filled input field 23 of 100 with 'Мой ответ' on form[action="#"][method="get"] >> input >> nth=22
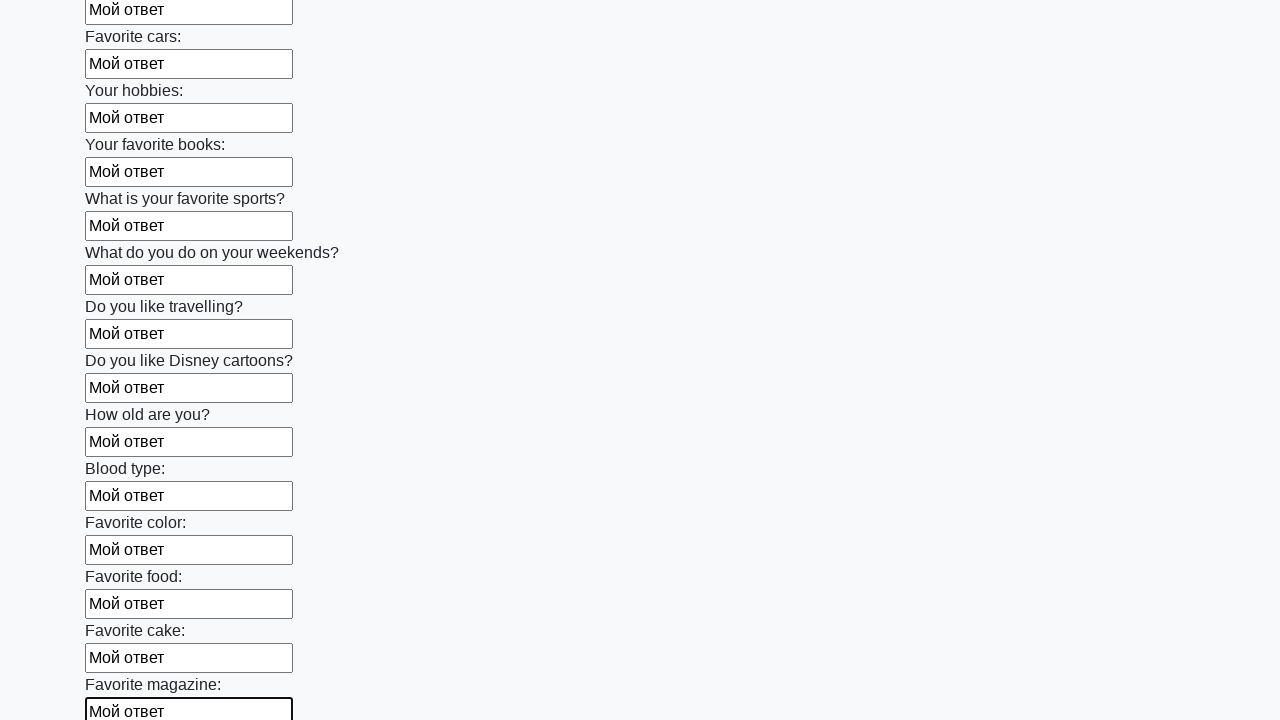

Filled input field 24 of 100 with 'Мой ответ' on form[action="#"][method="get"] >> input >> nth=23
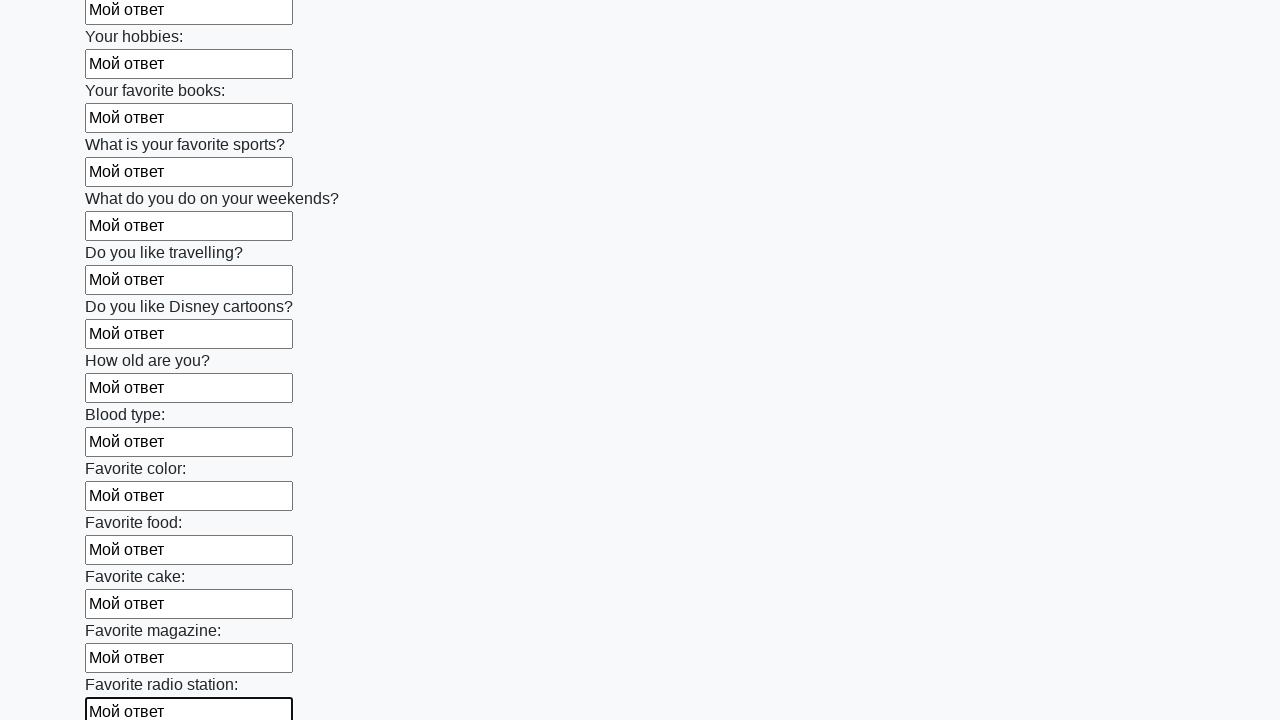

Filled input field 25 of 100 with 'Мой ответ' on form[action="#"][method="get"] >> input >> nth=24
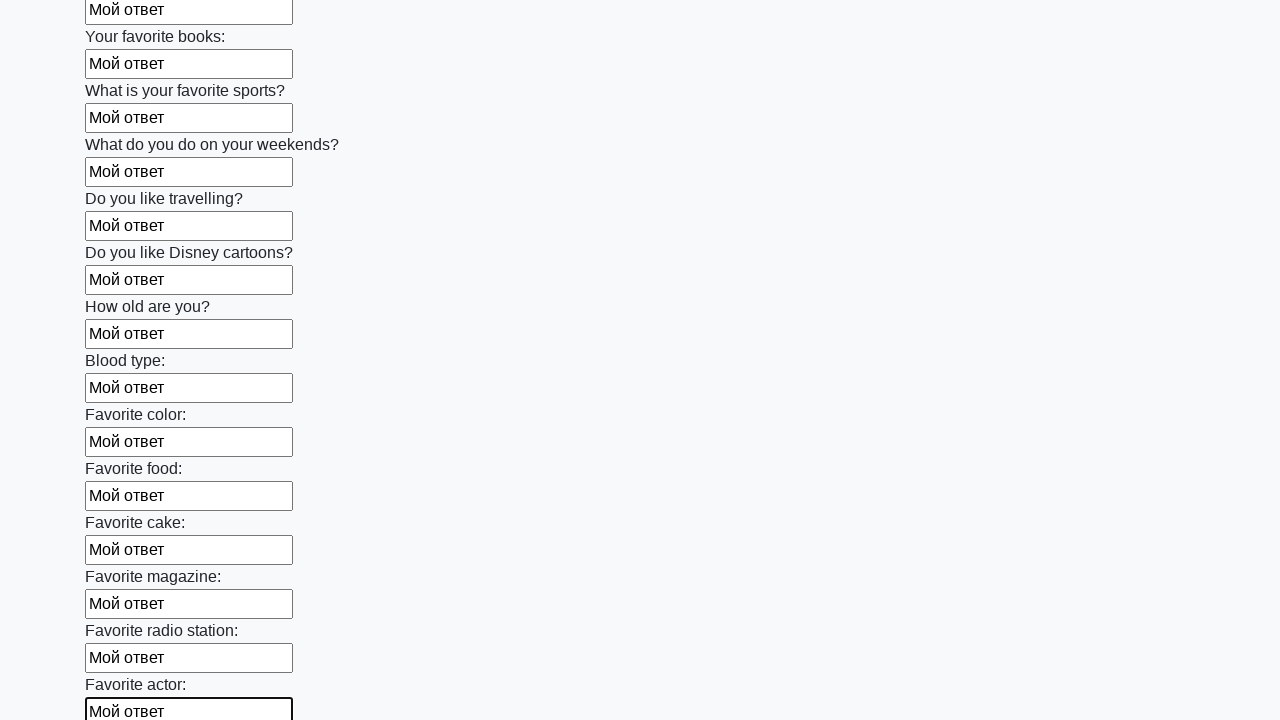

Filled input field 26 of 100 with 'Мой ответ' on form[action="#"][method="get"] >> input >> nth=25
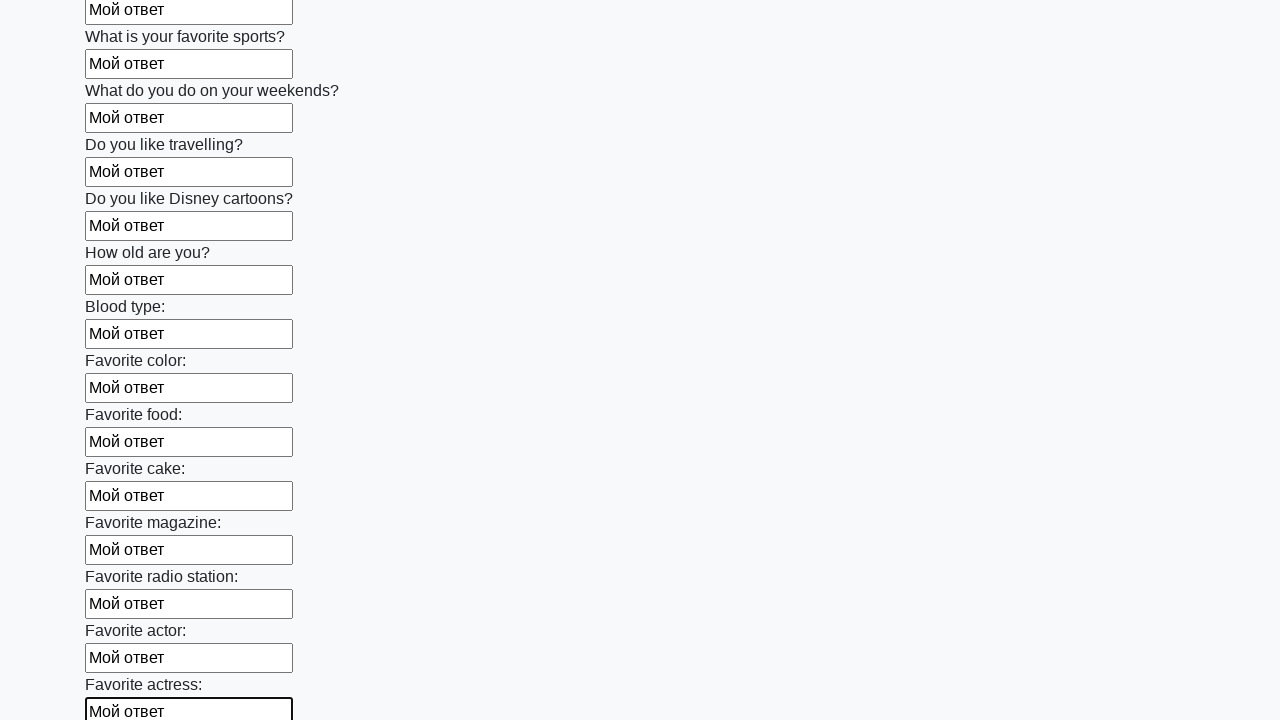

Filled input field 27 of 100 with 'Мой ответ' on form[action="#"][method="get"] >> input >> nth=26
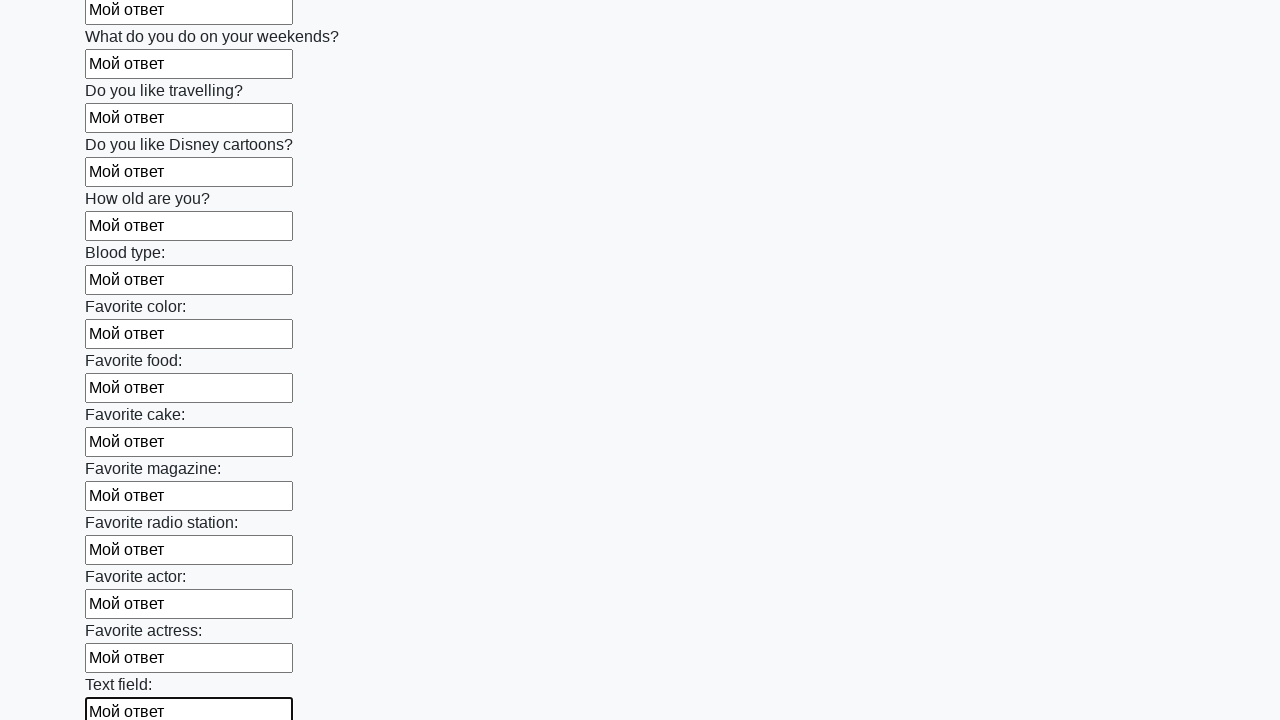

Filled input field 28 of 100 with 'Мой ответ' on form[action="#"][method="get"] >> input >> nth=27
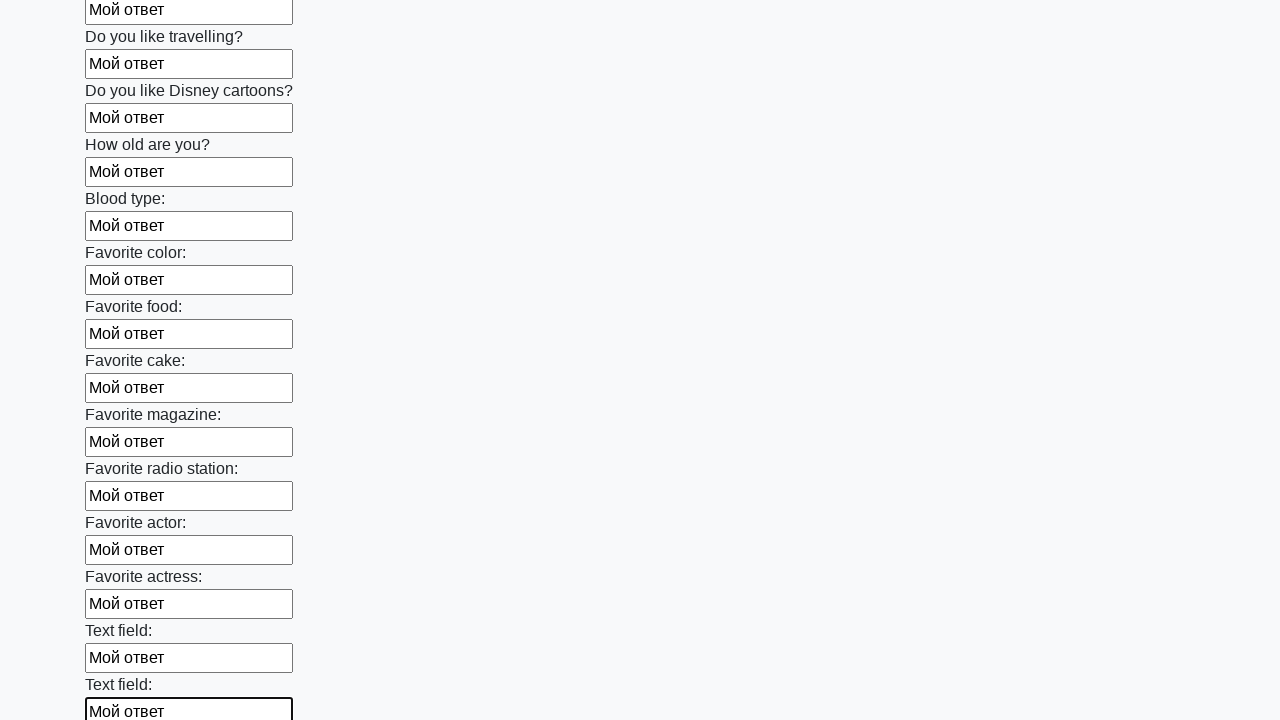

Filled input field 29 of 100 with 'Мой ответ' on form[action="#"][method="get"] >> input >> nth=28
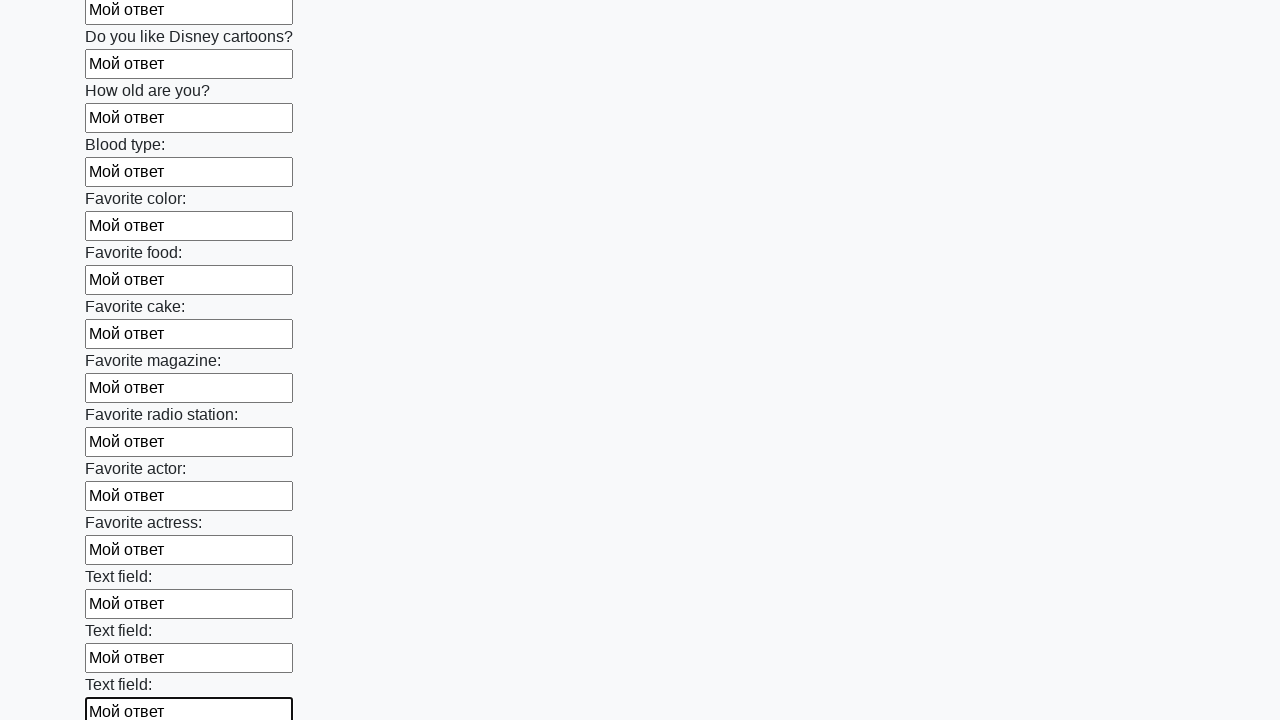

Filled input field 30 of 100 with 'Мой ответ' on form[action="#"][method="get"] >> input >> nth=29
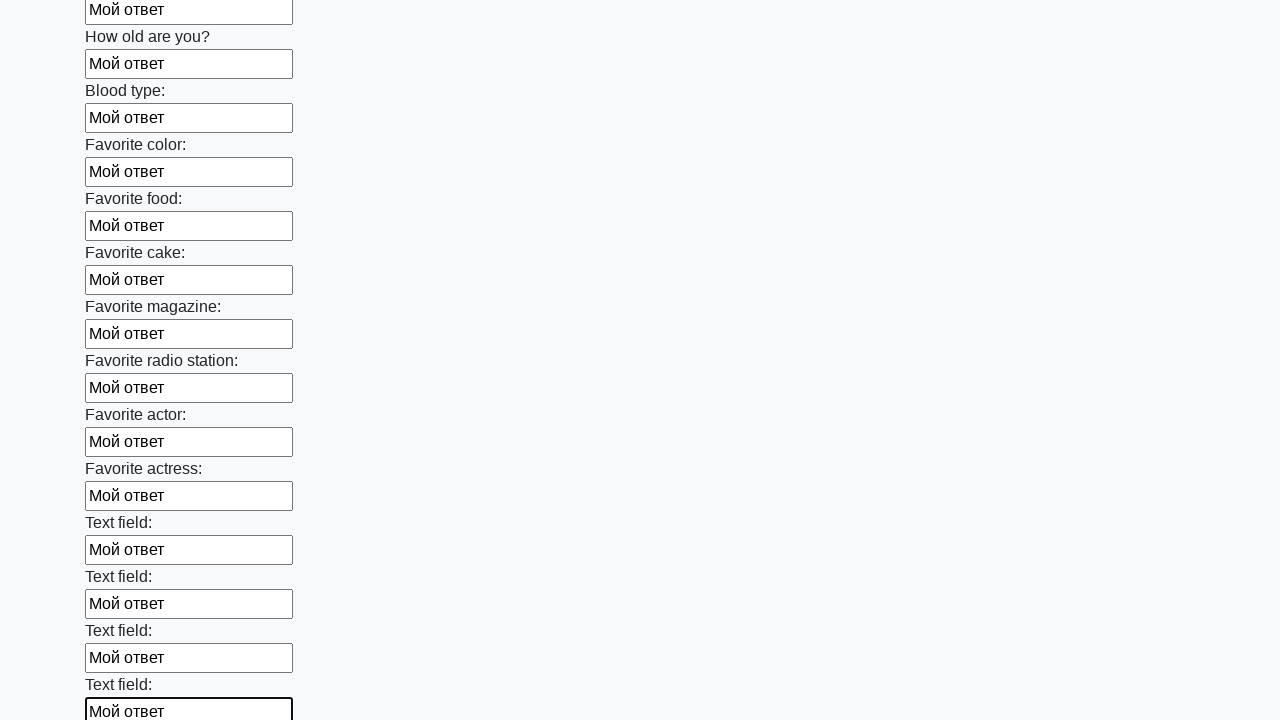

Filled input field 31 of 100 with 'Мой ответ' on form[action="#"][method="get"] >> input >> nth=30
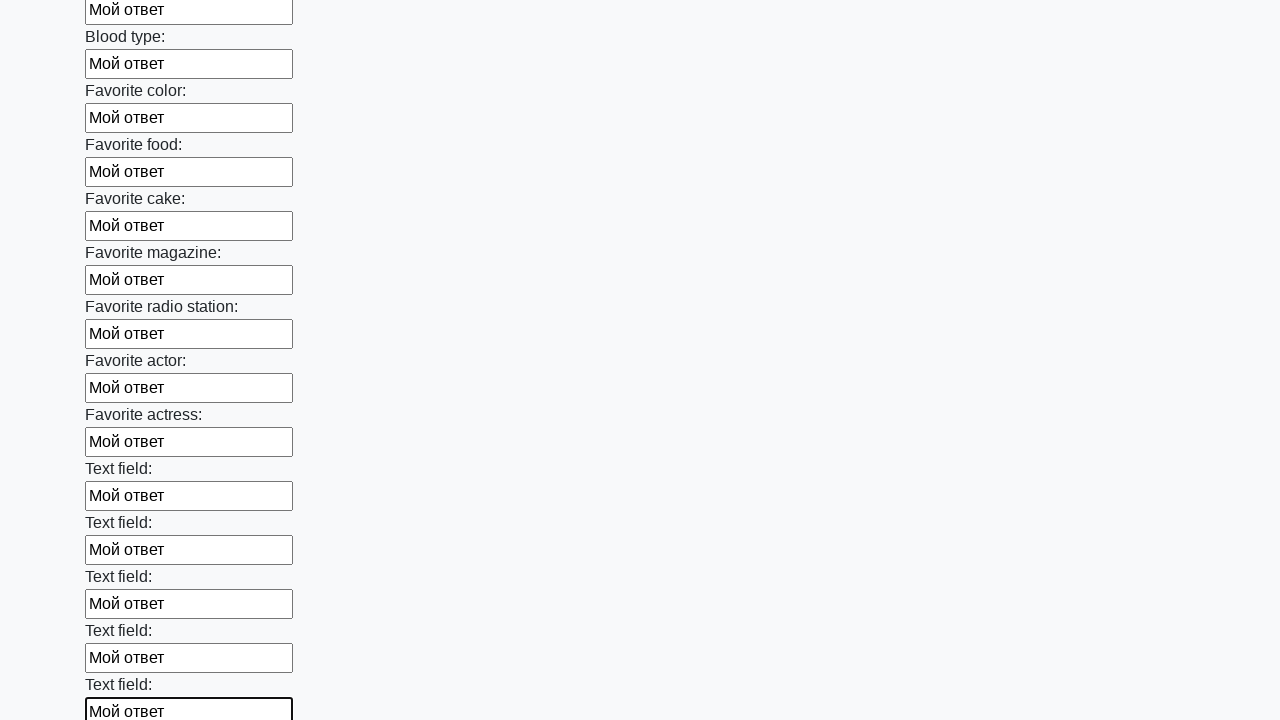

Filled input field 32 of 100 with 'Мой ответ' on form[action="#"][method="get"] >> input >> nth=31
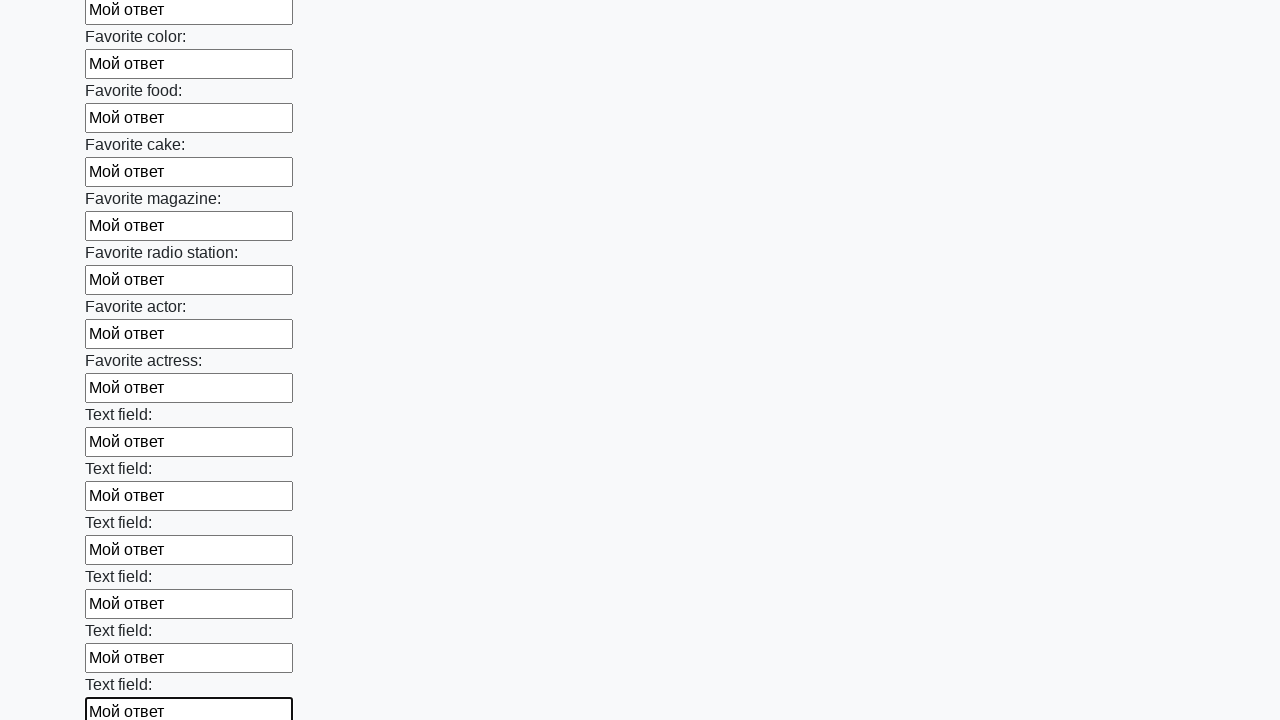

Filled input field 33 of 100 with 'Мой ответ' on form[action="#"][method="get"] >> input >> nth=32
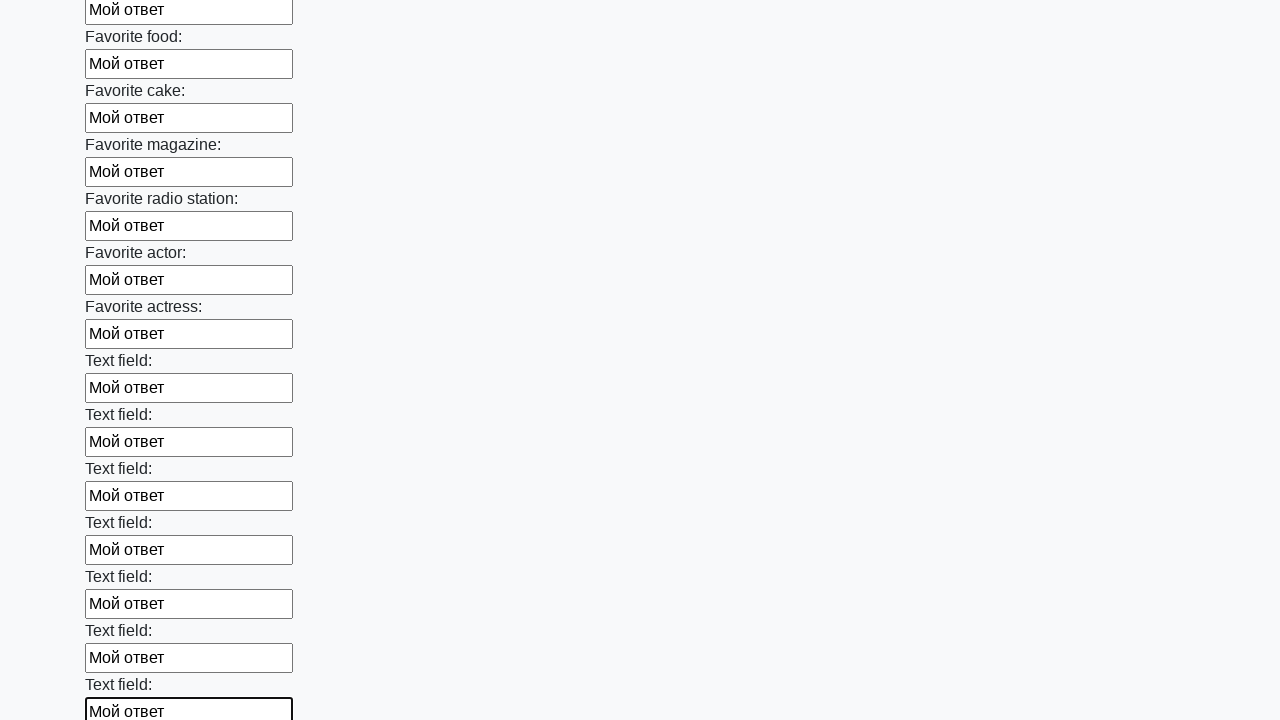

Filled input field 34 of 100 with 'Мой ответ' on form[action="#"][method="get"] >> input >> nth=33
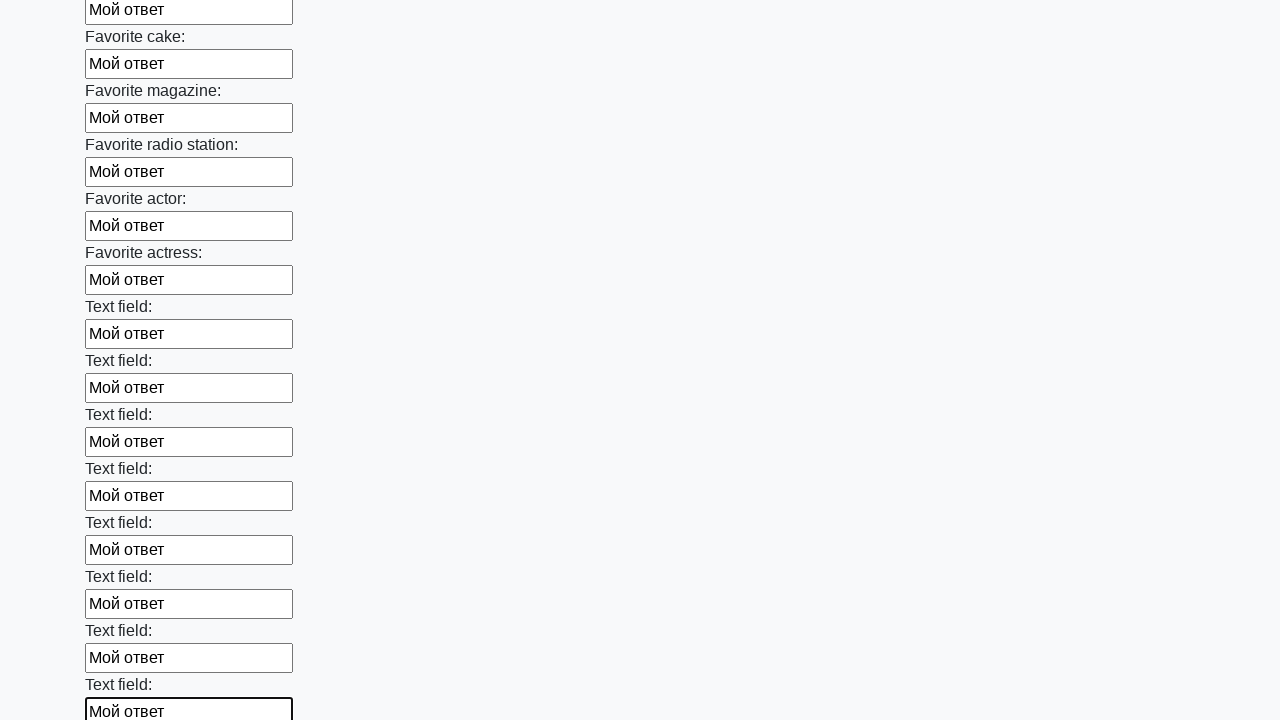

Filled input field 35 of 100 with 'Мой ответ' on form[action="#"][method="get"] >> input >> nth=34
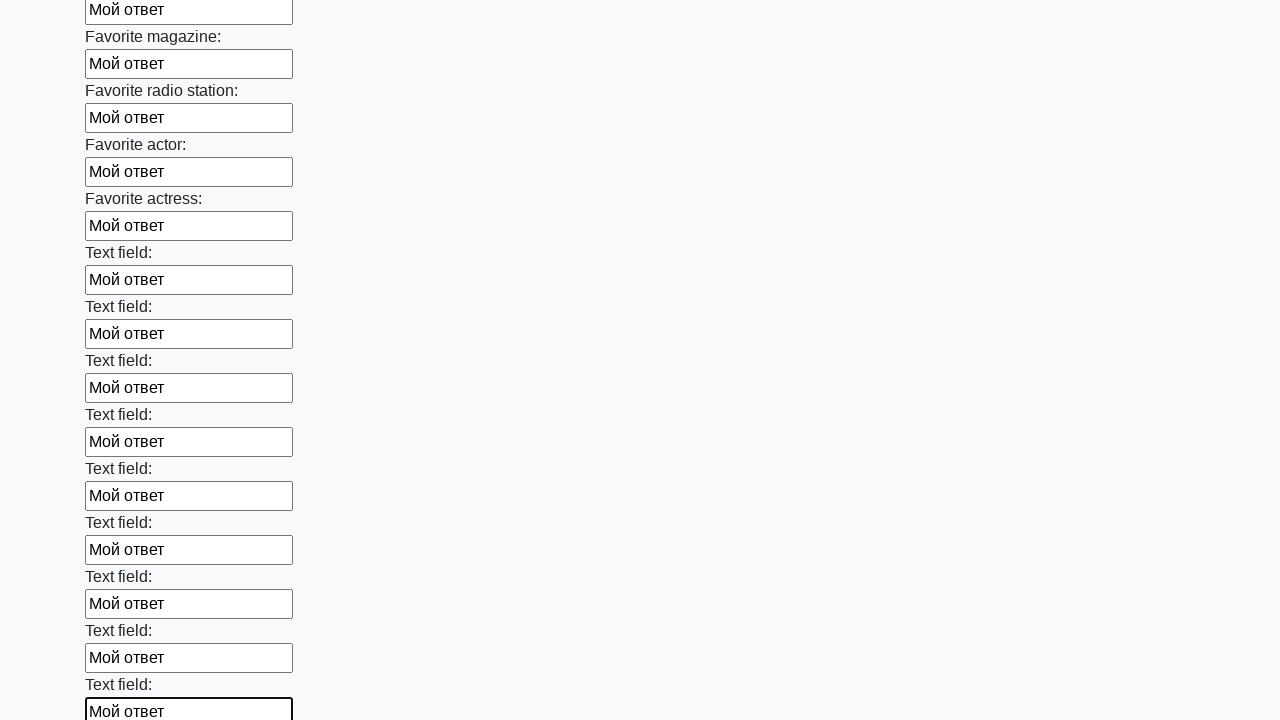

Filled input field 36 of 100 with 'Мой ответ' on form[action="#"][method="get"] >> input >> nth=35
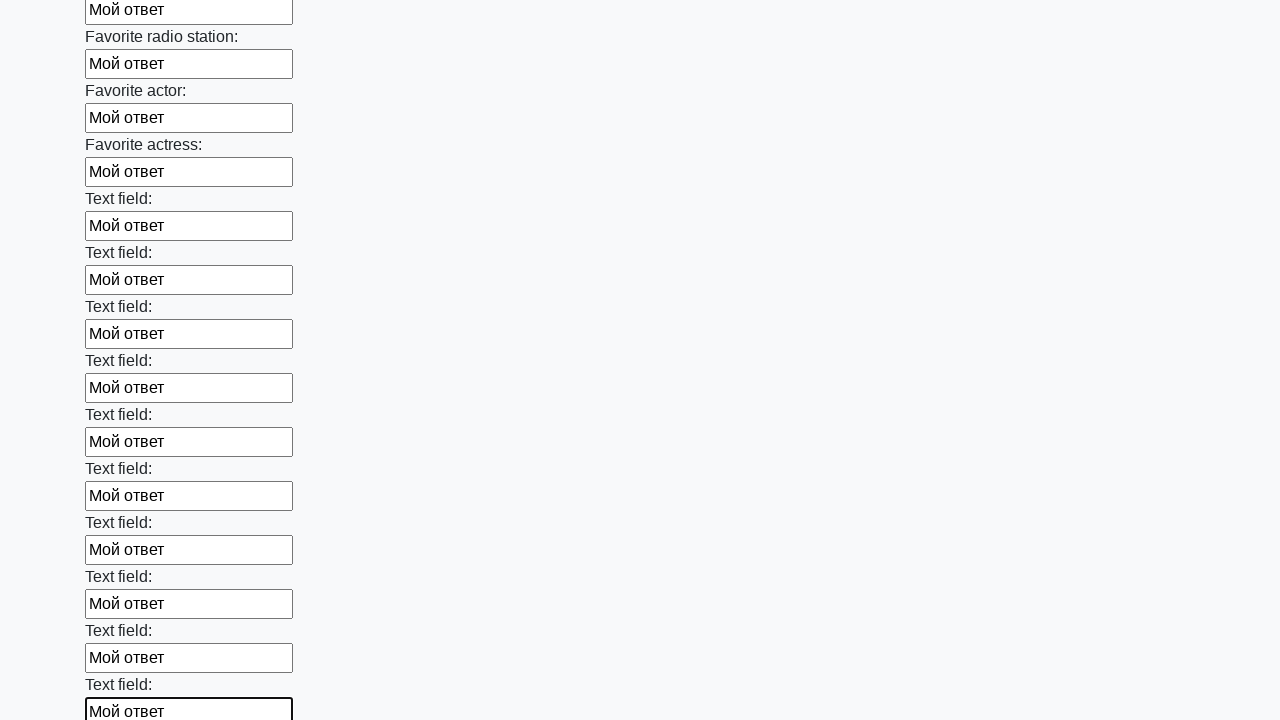

Filled input field 37 of 100 with 'Мой ответ' on form[action="#"][method="get"] >> input >> nth=36
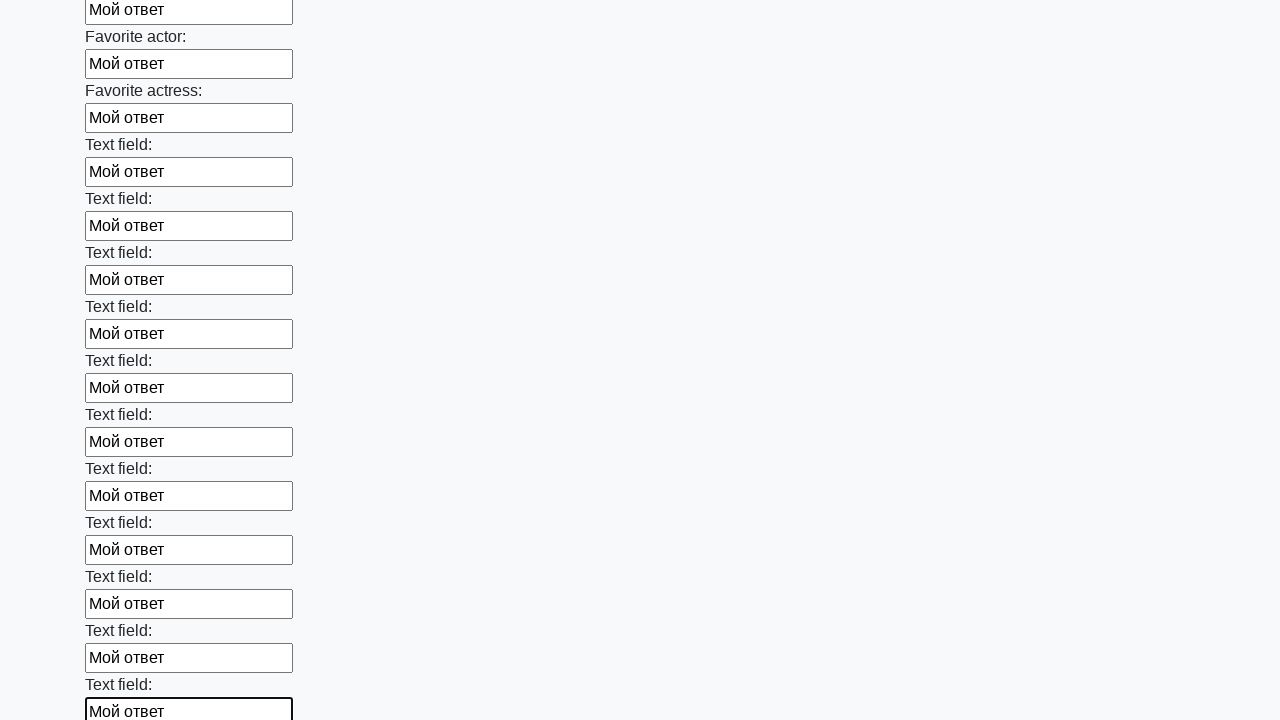

Filled input field 38 of 100 with 'Мой ответ' on form[action="#"][method="get"] >> input >> nth=37
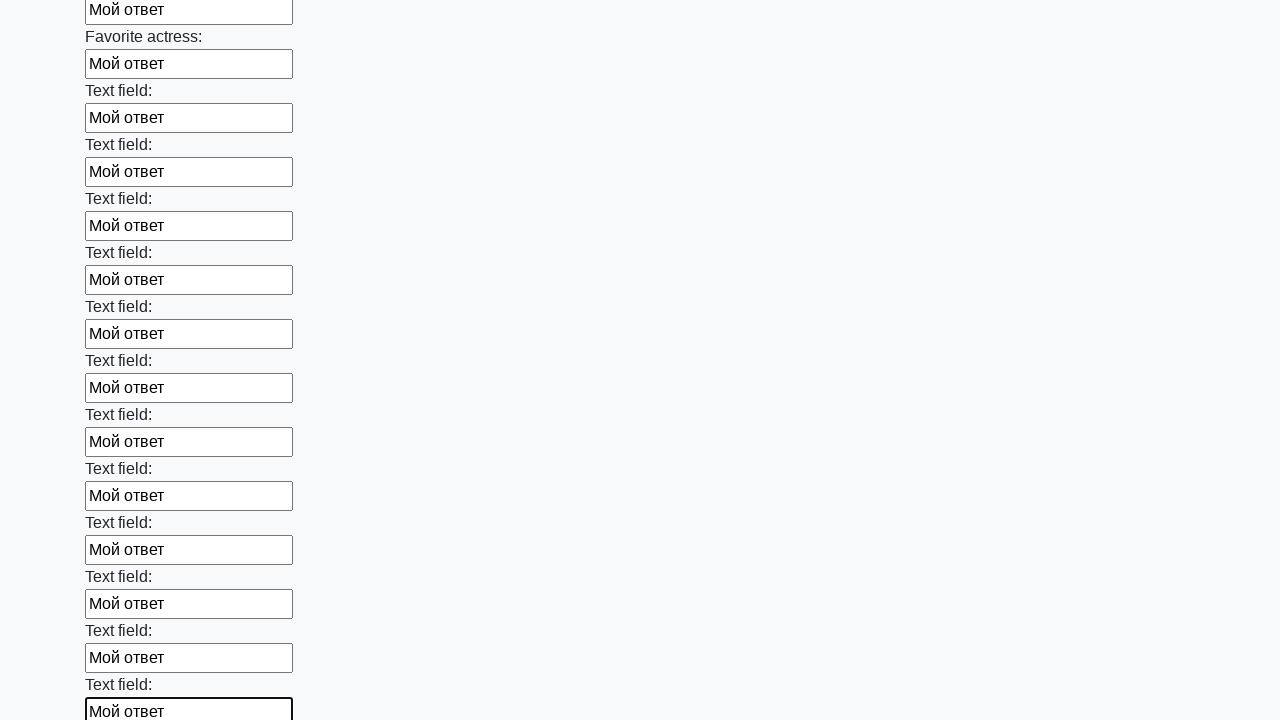

Filled input field 39 of 100 with 'Мой ответ' on form[action="#"][method="get"] >> input >> nth=38
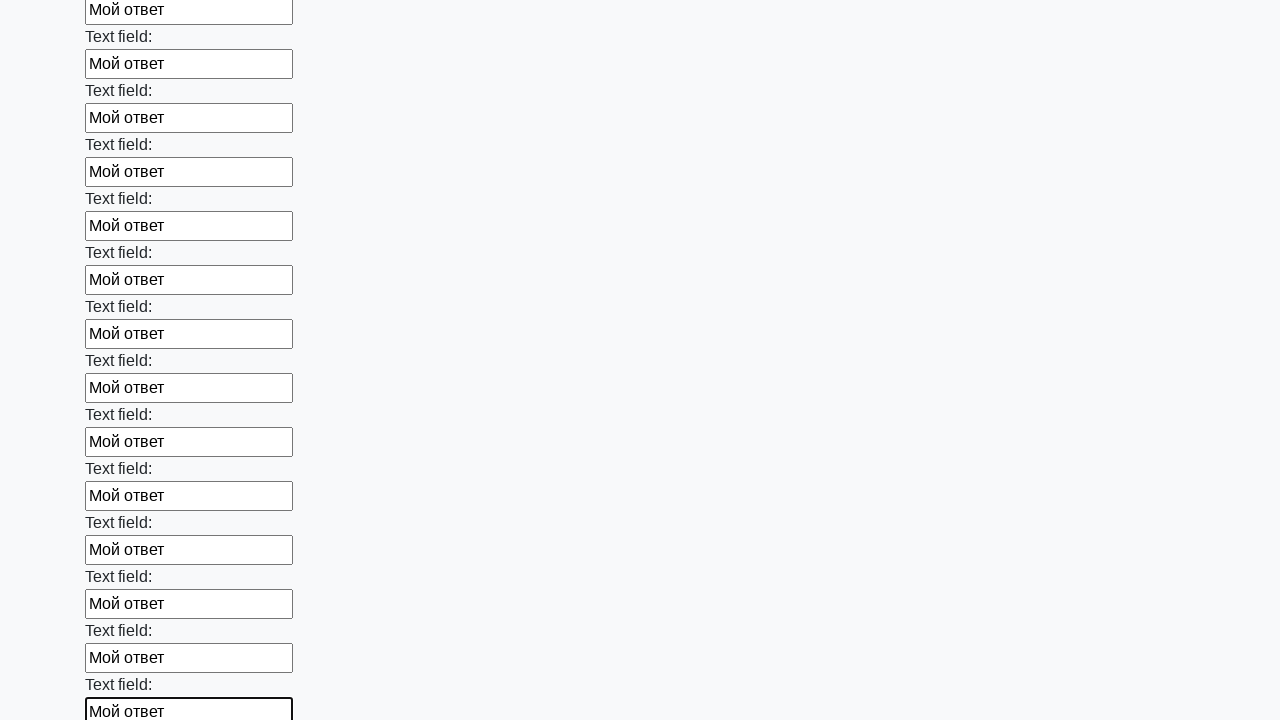

Filled input field 40 of 100 with 'Мой ответ' on form[action="#"][method="get"] >> input >> nth=39
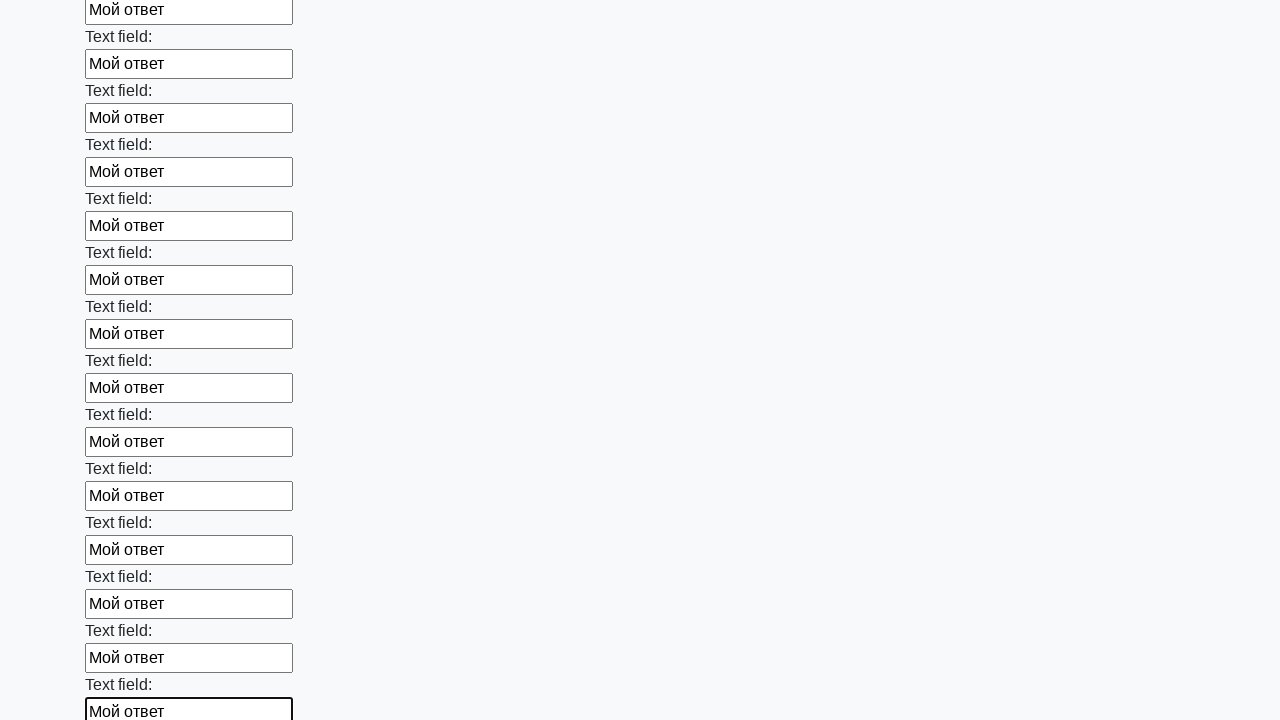

Filled input field 41 of 100 with 'Мой ответ' on form[action="#"][method="get"] >> input >> nth=40
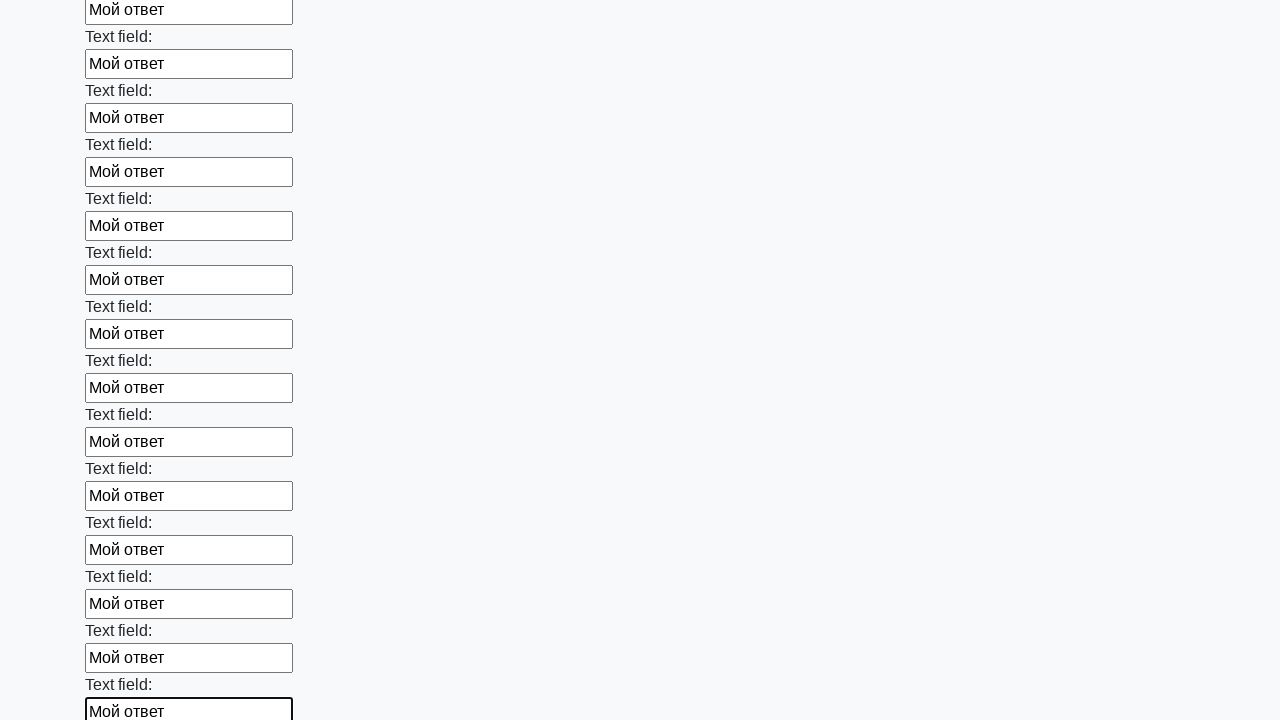

Filled input field 42 of 100 with 'Мой ответ' on form[action="#"][method="get"] >> input >> nth=41
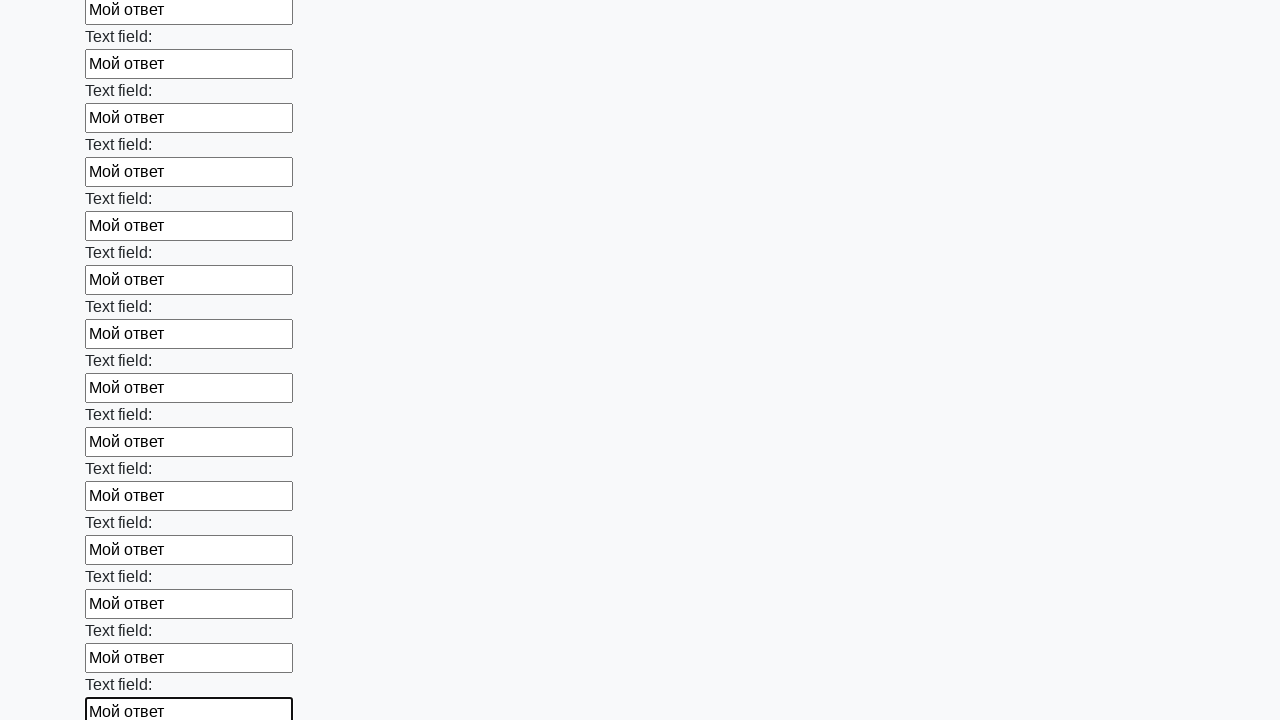

Filled input field 43 of 100 with 'Мой ответ' on form[action="#"][method="get"] >> input >> nth=42
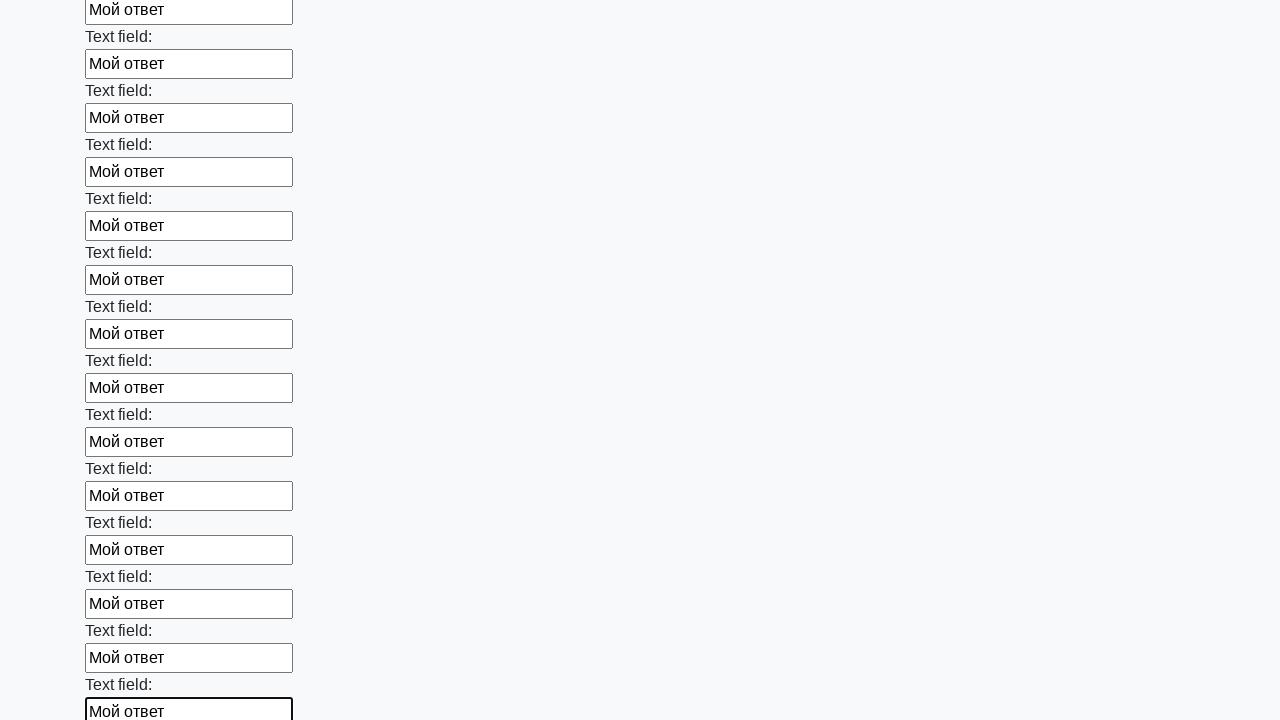

Filled input field 44 of 100 with 'Мой ответ' on form[action="#"][method="get"] >> input >> nth=43
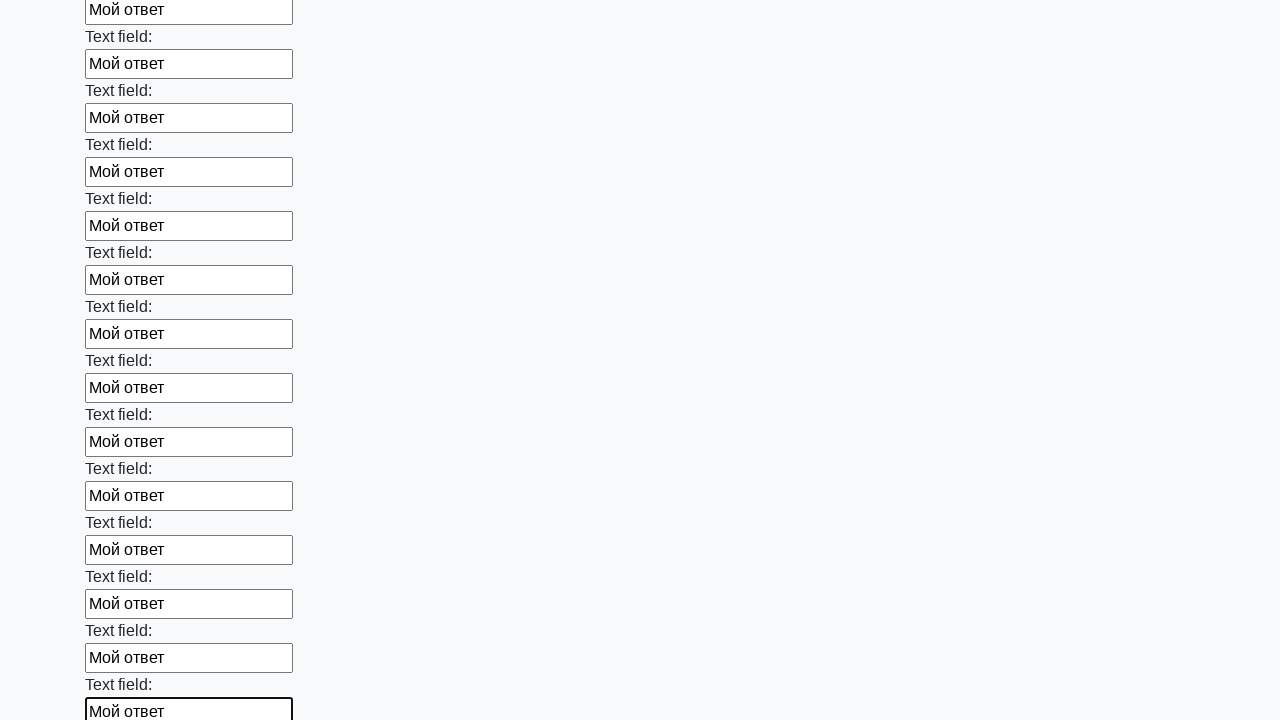

Filled input field 45 of 100 with 'Мой ответ' on form[action="#"][method="get"] >> input >> nth=44
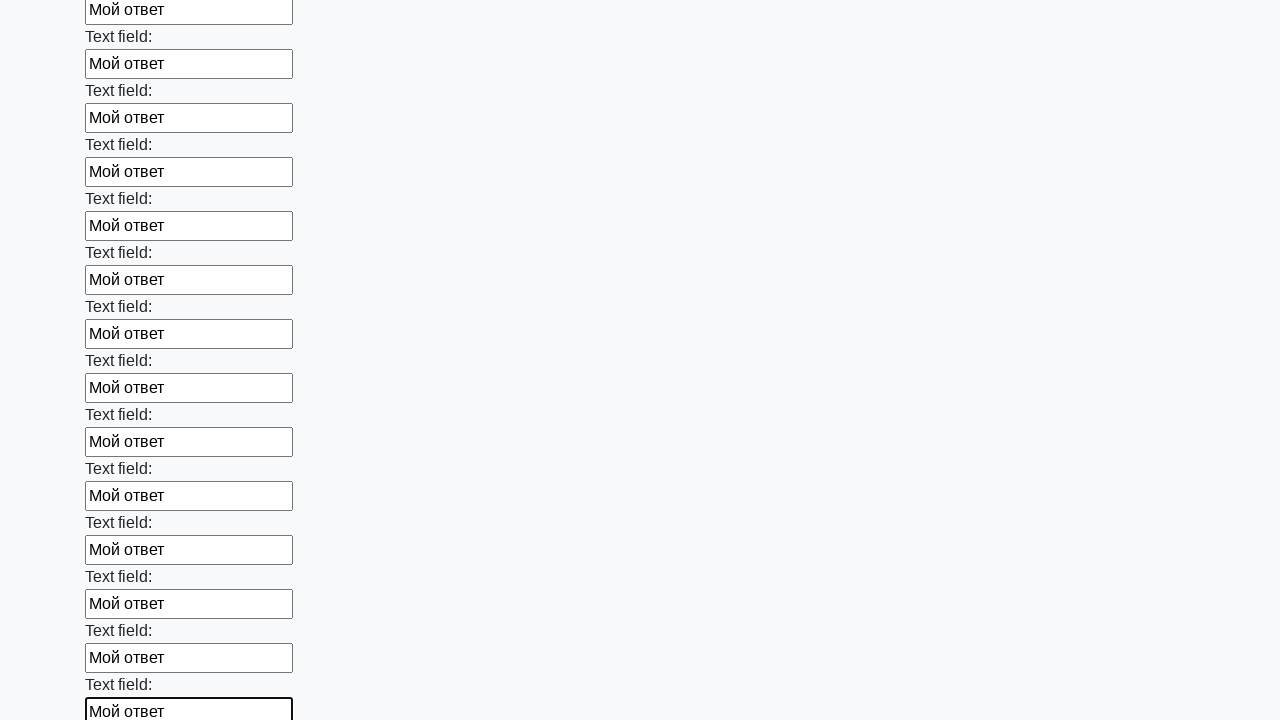

Filled input field 46 of 100 with 'Мой ответ' on form[action="#"][method="get"] >> input >> nth=45
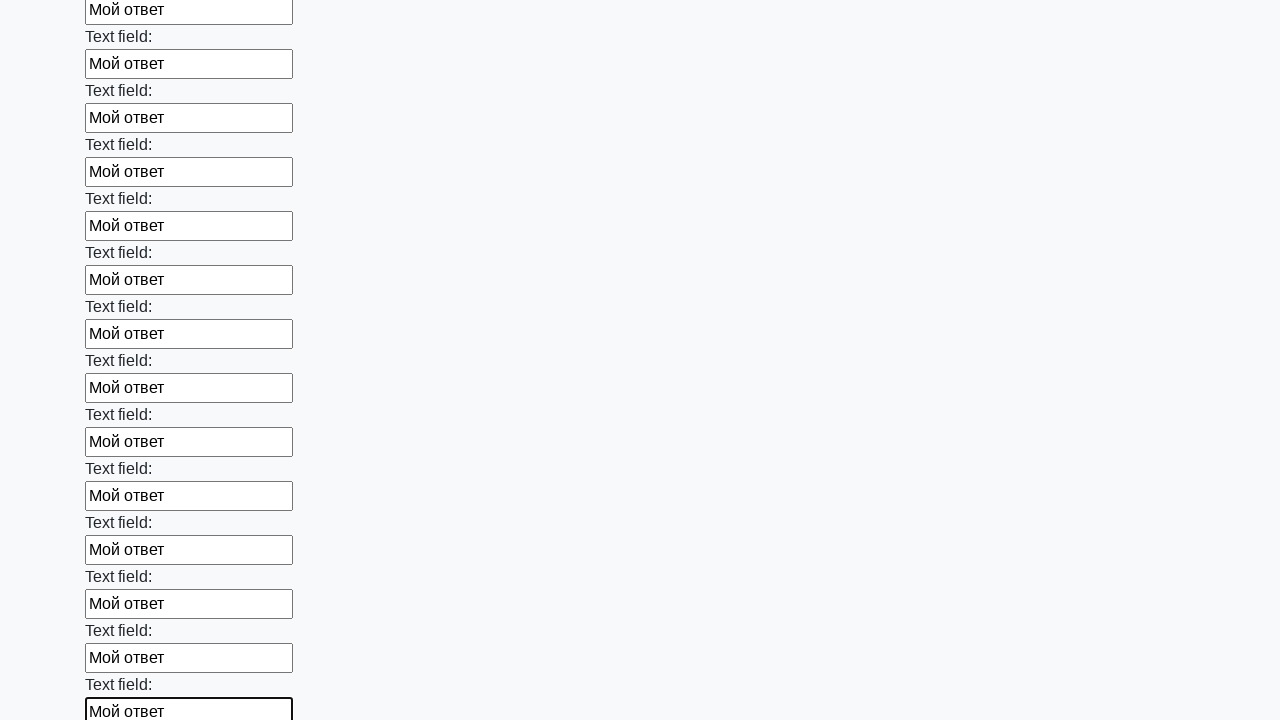

Filled input field 47 of 100 with 'Мой ответ' on form[action="#"][method="get"] >> input >> nth=46
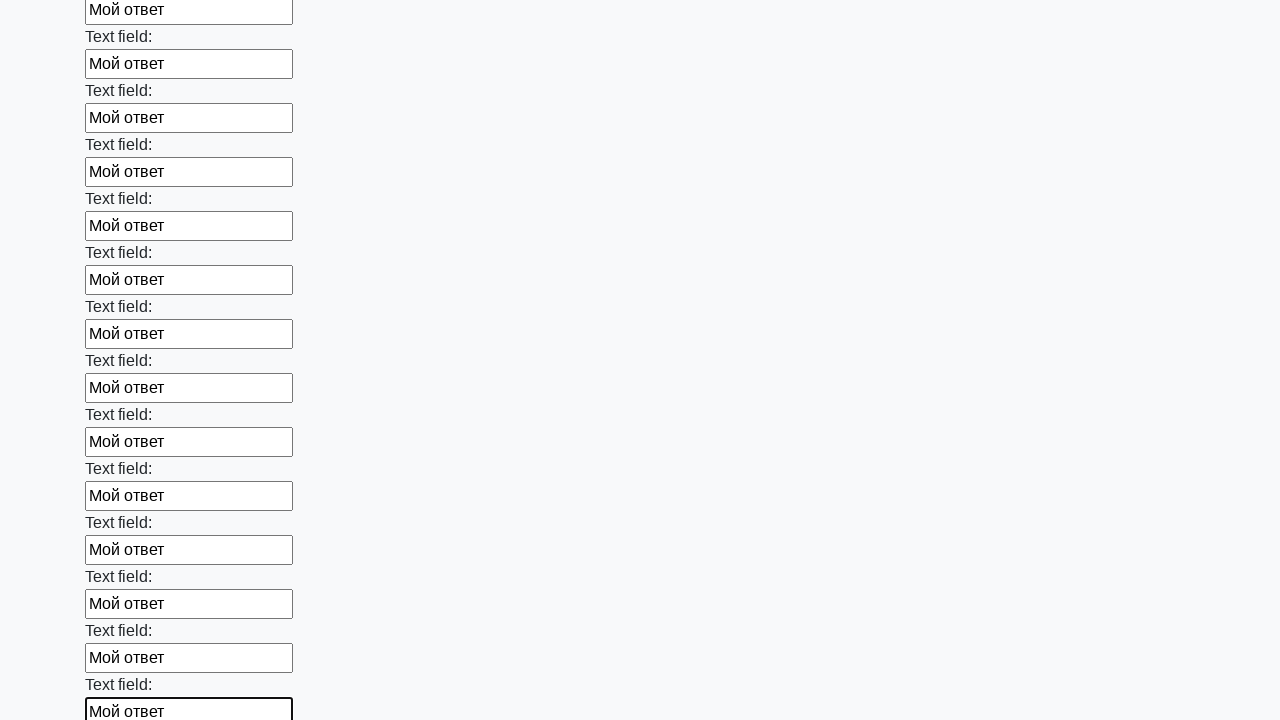

Filled input field 48 of 100 with 'Мой ответ' on form[action="#"][method="get"] >> input >> nth=47
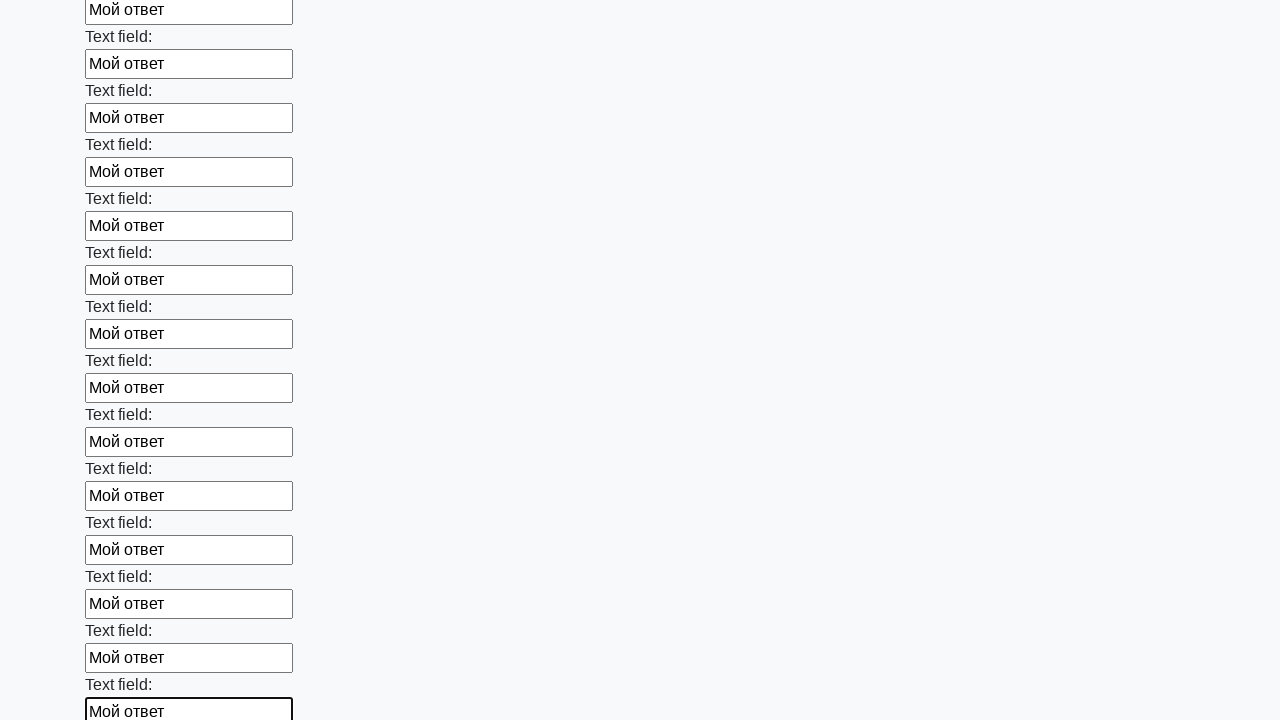

Filled input field 49 of 100 with 'Мой ответ' on form[action="#"][method="get"] >> input >> nth=48
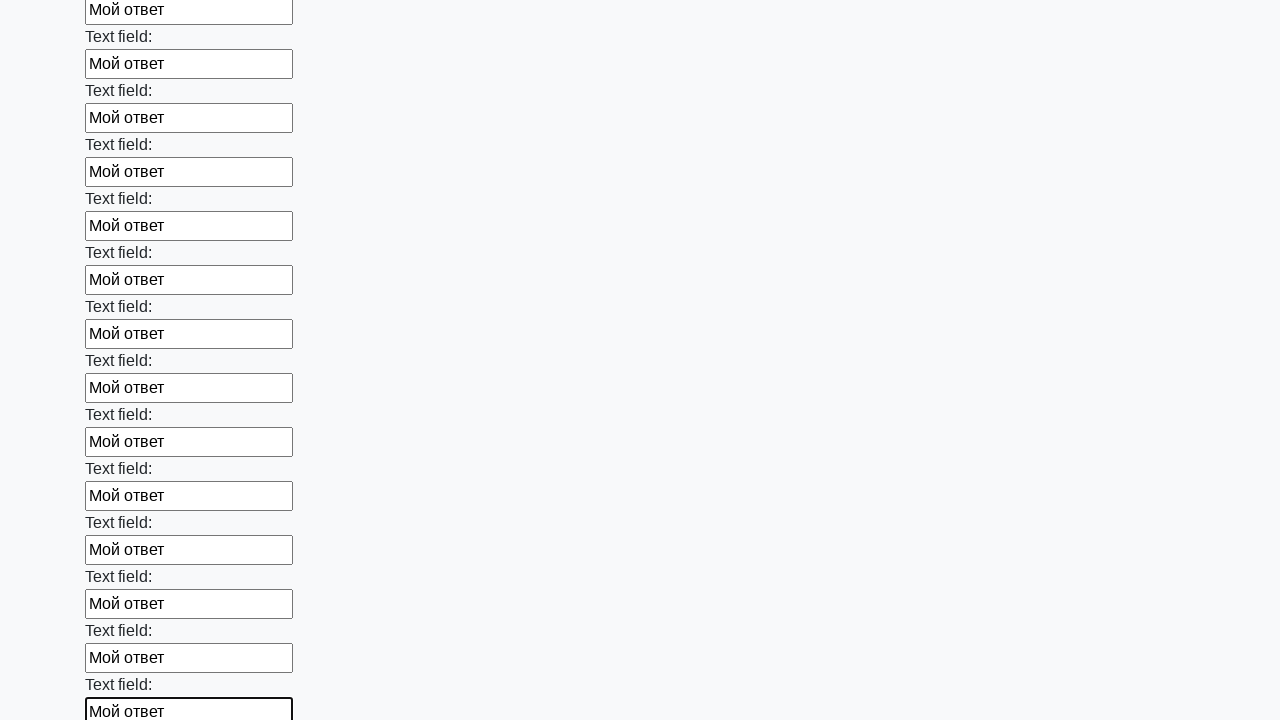

Filled input field 50 of 100 with 'Мой ответ' on form[action="#"][method="get"] >> input >> nth=49
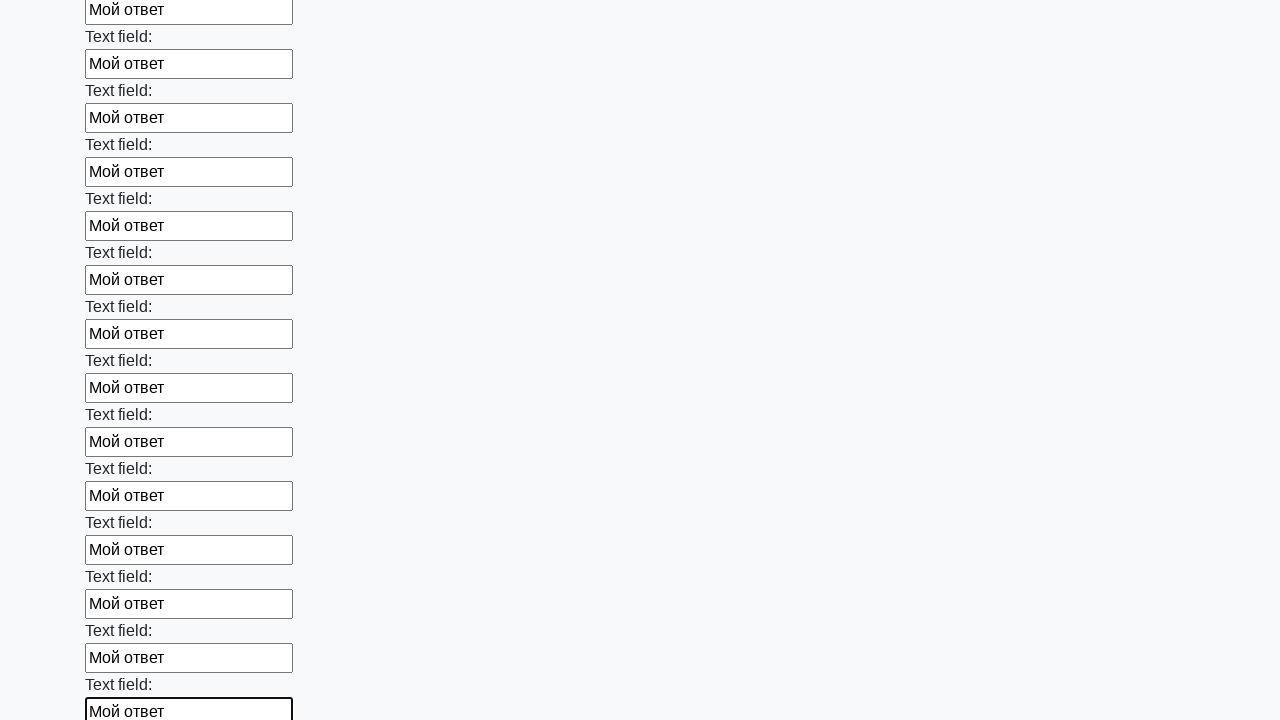

Filled input field 51 of 100 with 'Мой ответ' on form[action="#"][method="get"] >> input >> nth=50
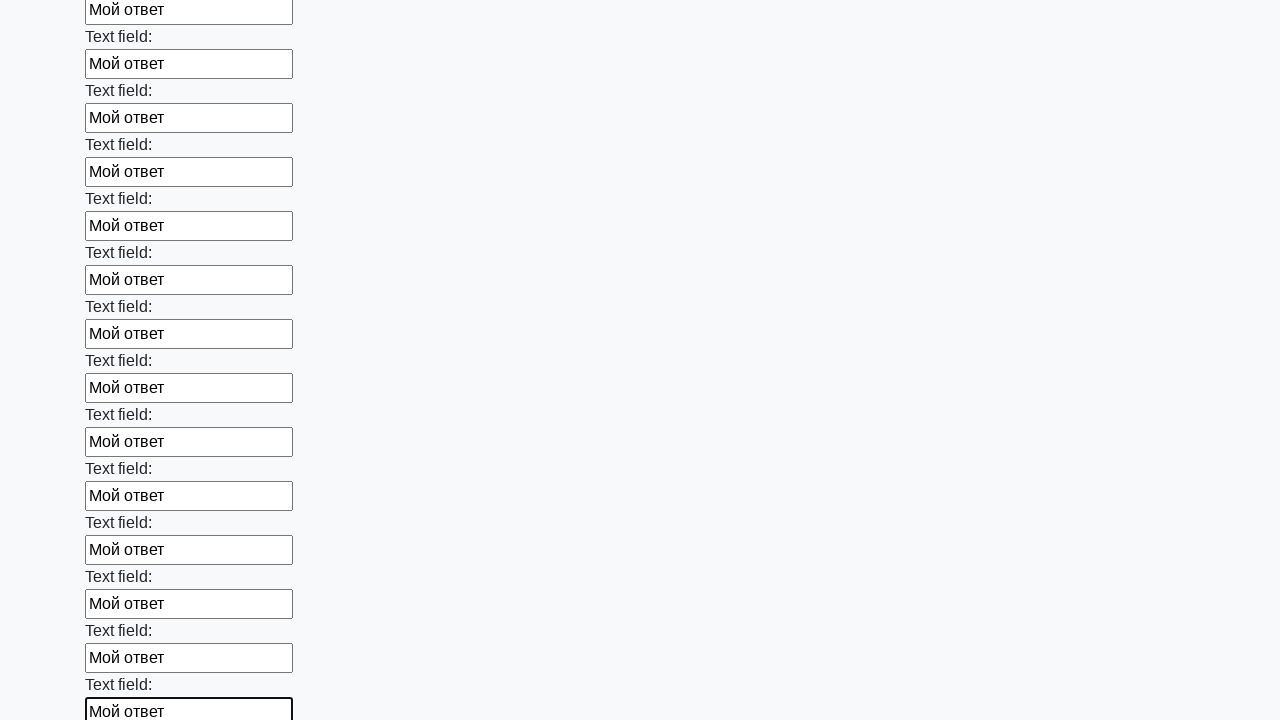

Filled input field 52 of 100 with 'Мой ответ' on form[action="#"][method="get"] >> input >> nth=51
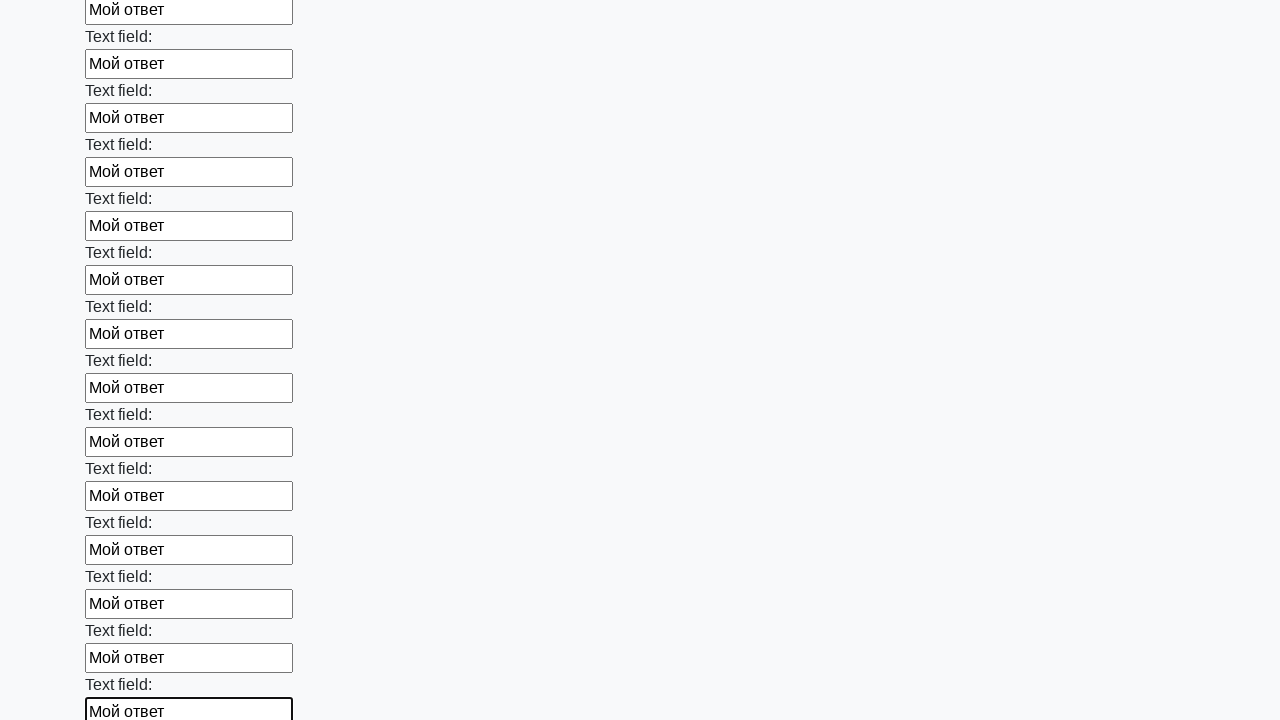

Filled input field 53 of 100 with 'Мой ответ' on form[action="#"][method="get"] >> input >> nth=52
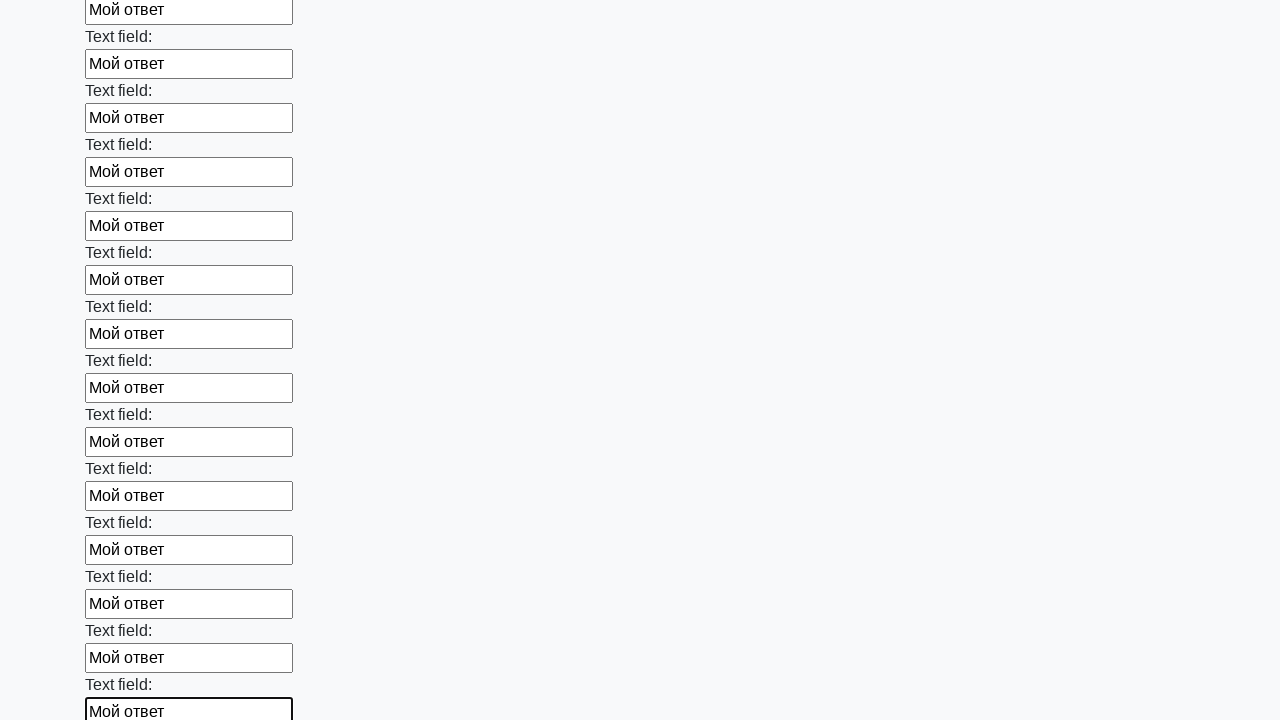

Filled input field 54 of 100 with 'Мой ответ' on form[action="#"][method="get"] >> input >> nth=53
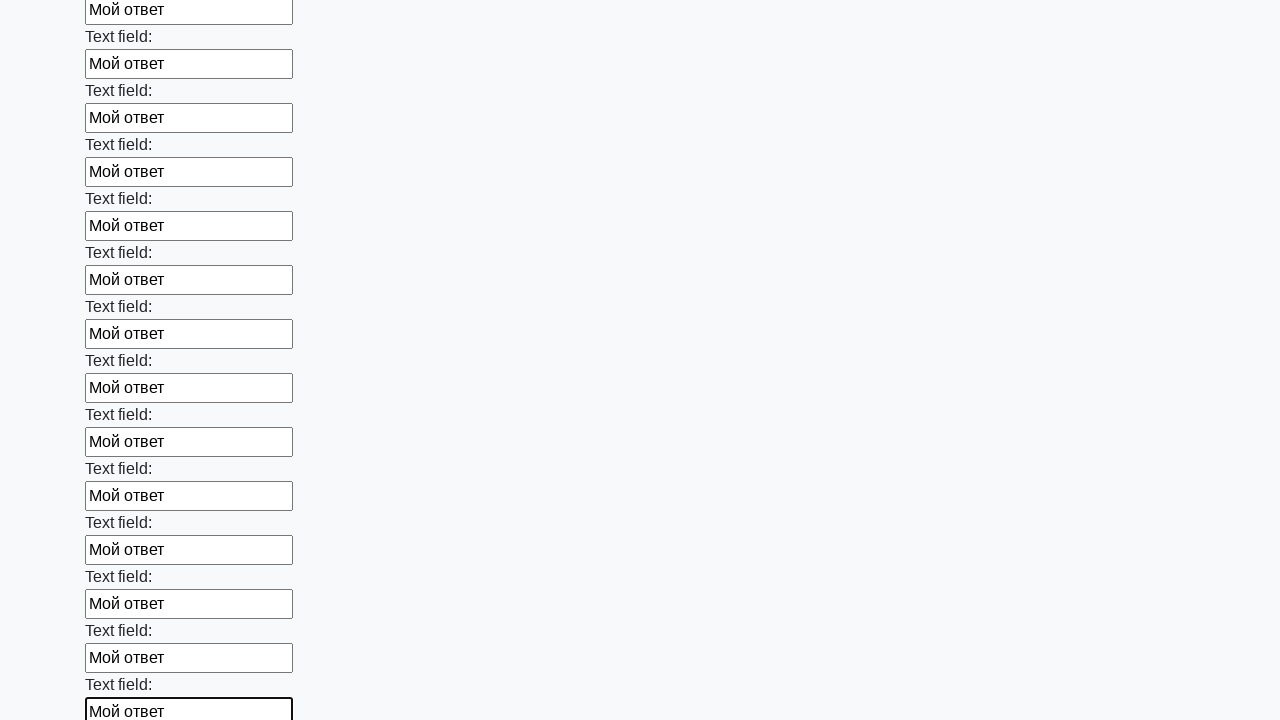

Filled input field 55 of 100 with 'Мой ответ' on form[action="#"][method="get"] >> input >> nth=54
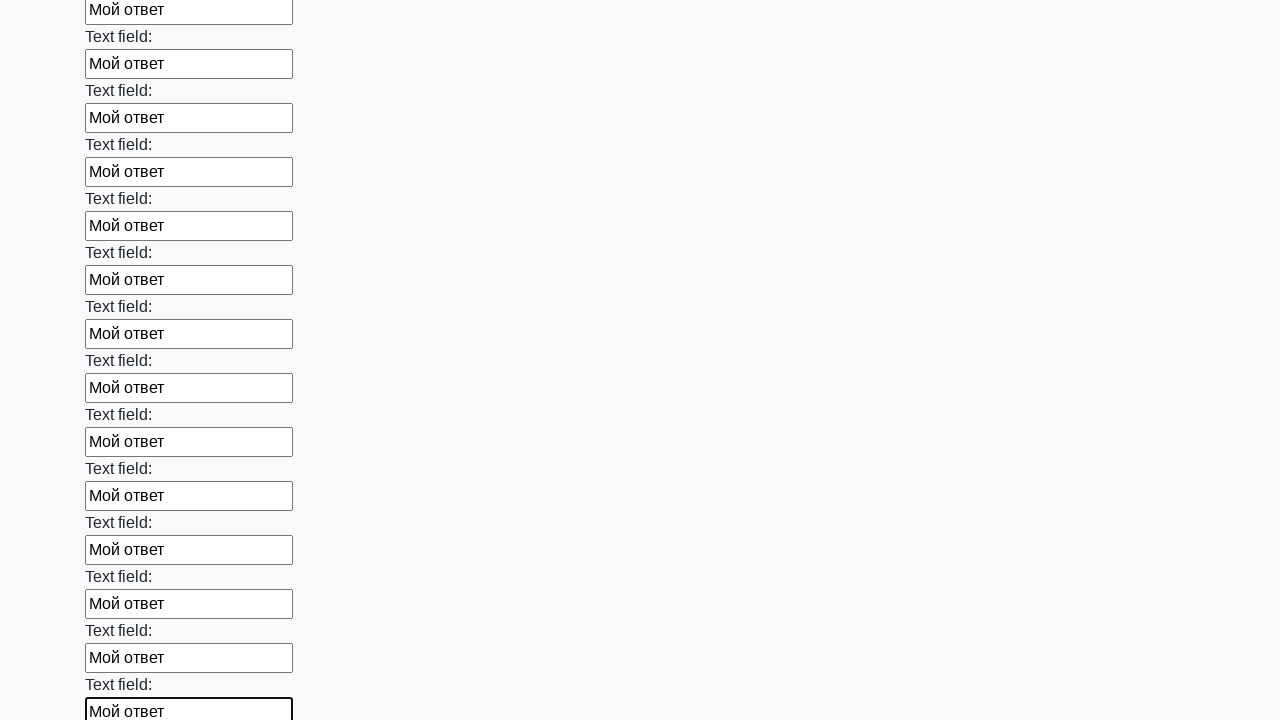

Filled input field 56 of 100 with 'Мой ответ' on form[action="#"][method="get"] >> input >> nth=55
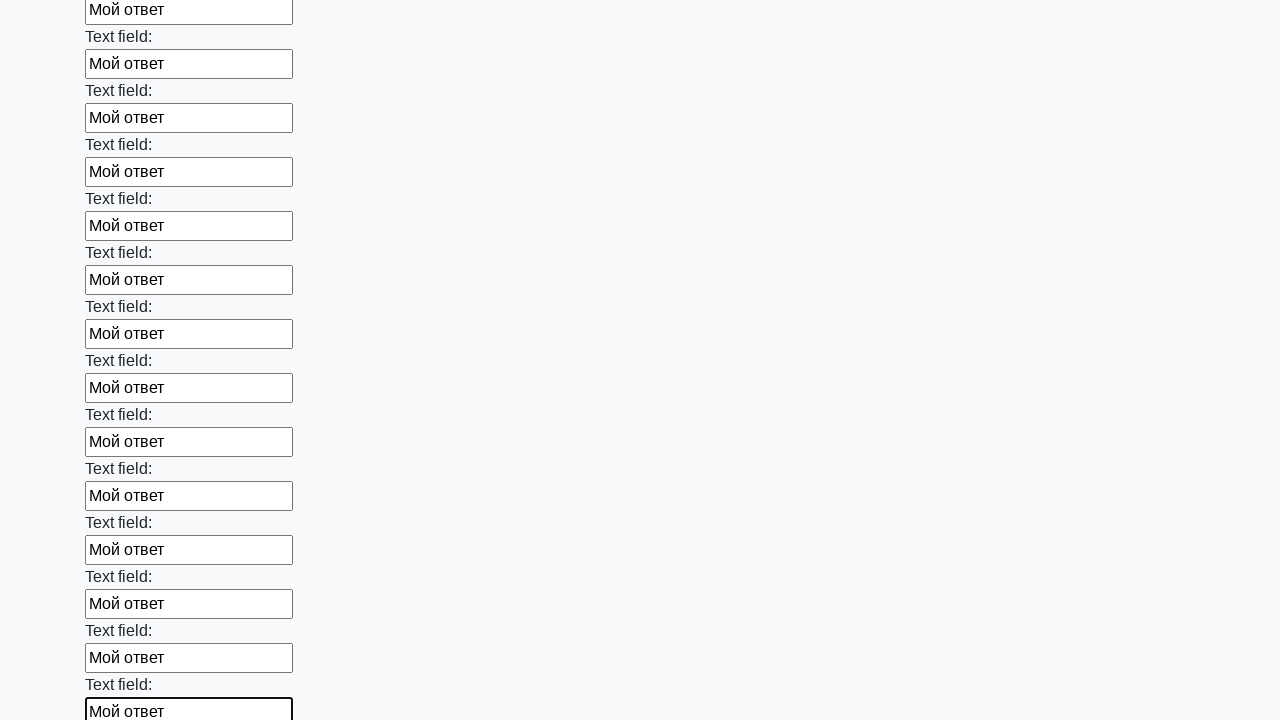

Filled input field 57 of 100 with 'Мой ответ' on form[action="#"][method="get"] >> input >> nth=56
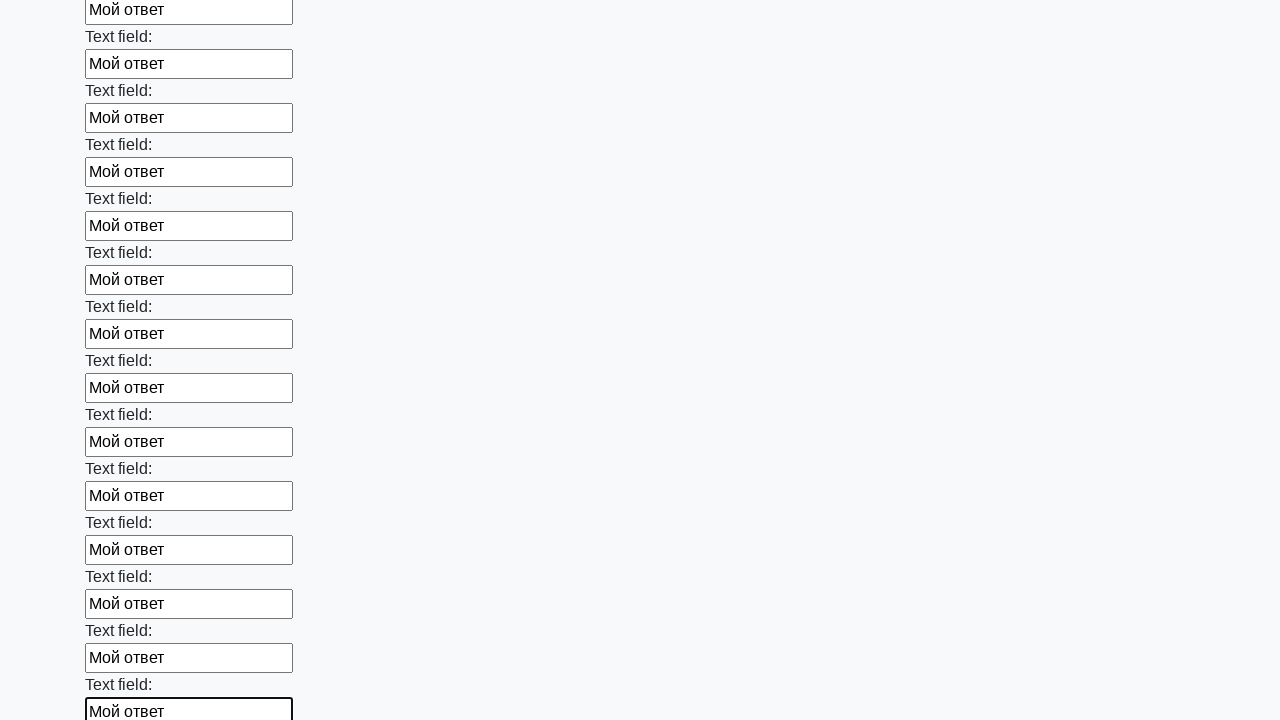

Filled input field 58 of 100 with 'Мой ответ' on form[action="#"][method="get"] >> input >> nth=57
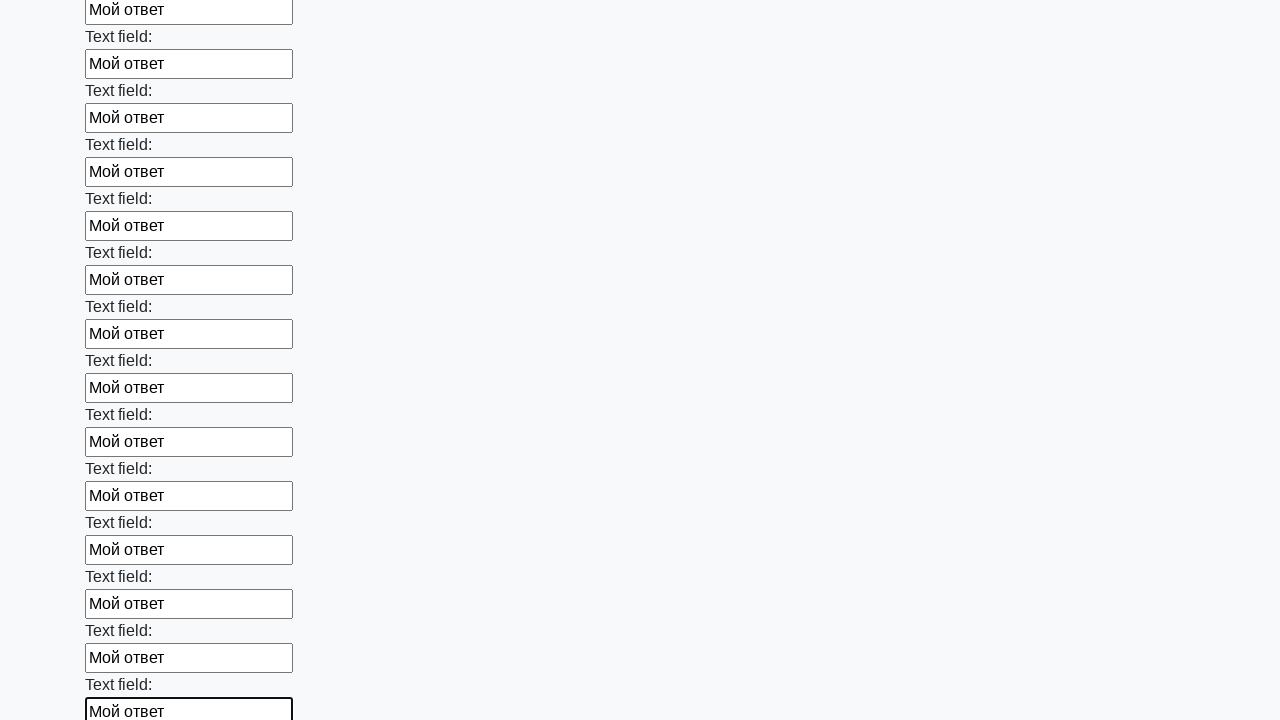

Filled input field 59 of 100 with 'Мой ответ' on form[action="#"][method="get"] >> input >> nth=58
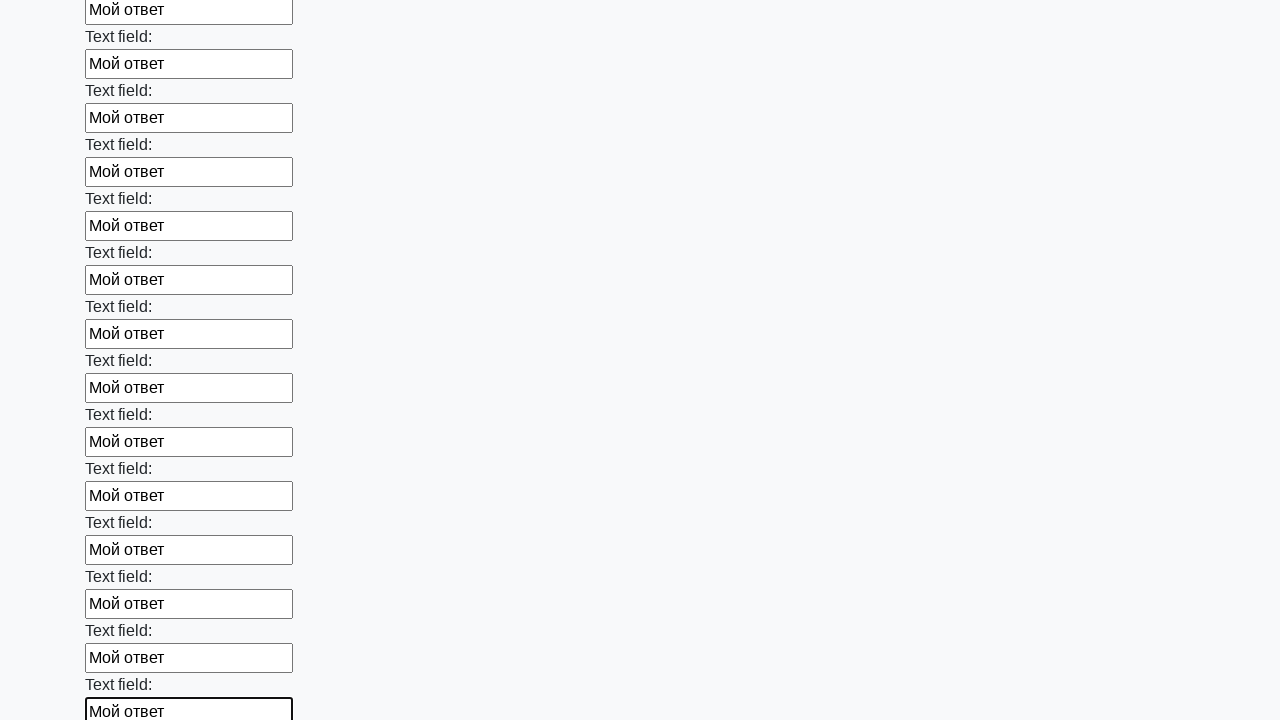

Filled input field 60 of 100 with 'Мой ответ' on form[action="#"][method="get"] >> input >> nth=59
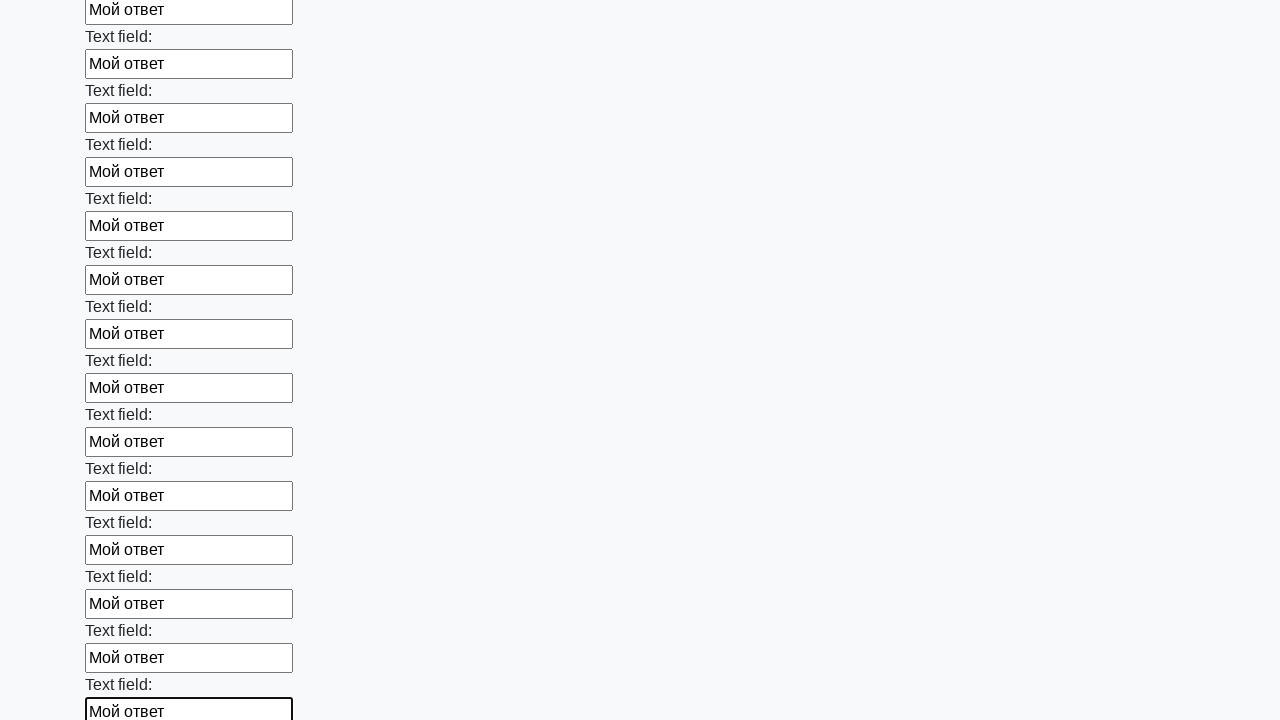

Filled input field 61 of 100 with 'Мой ответ' on form[action="#"][method="get"] >> input >> nth=60
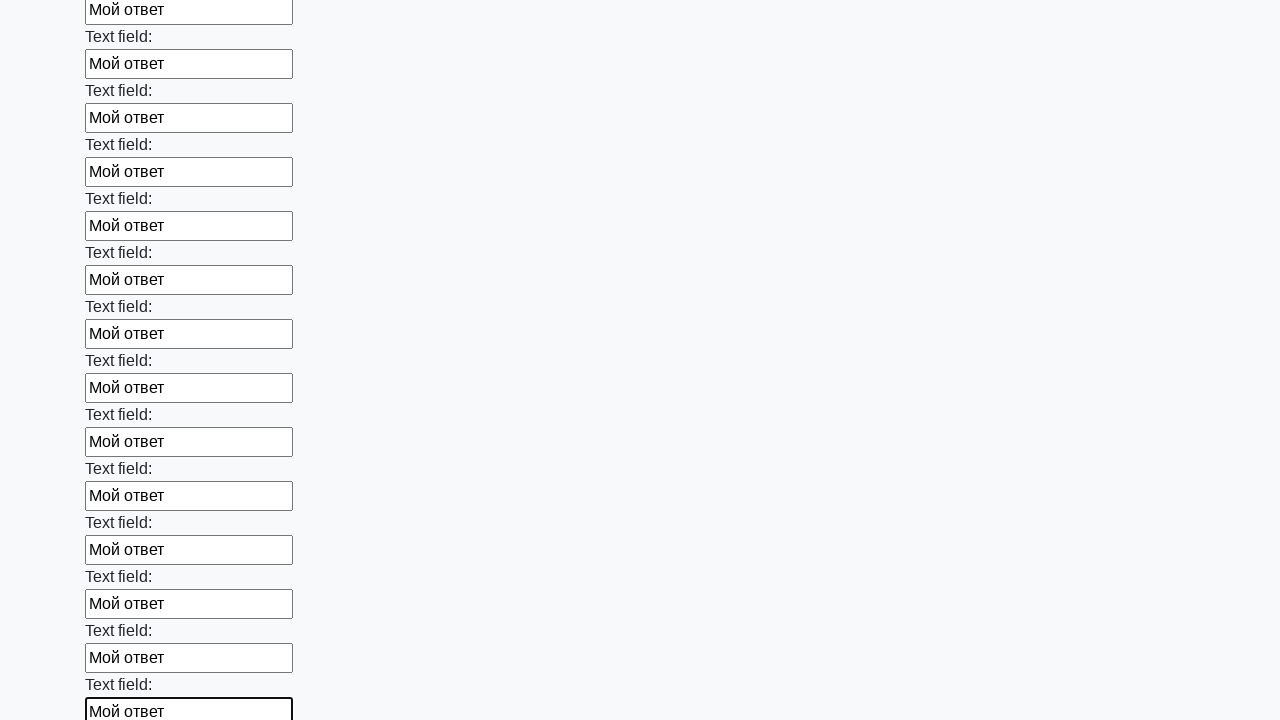

Filled input field 62 of 100 with 'Мой ответ' on form[action="#"][method="get"] >> input >> nth=61
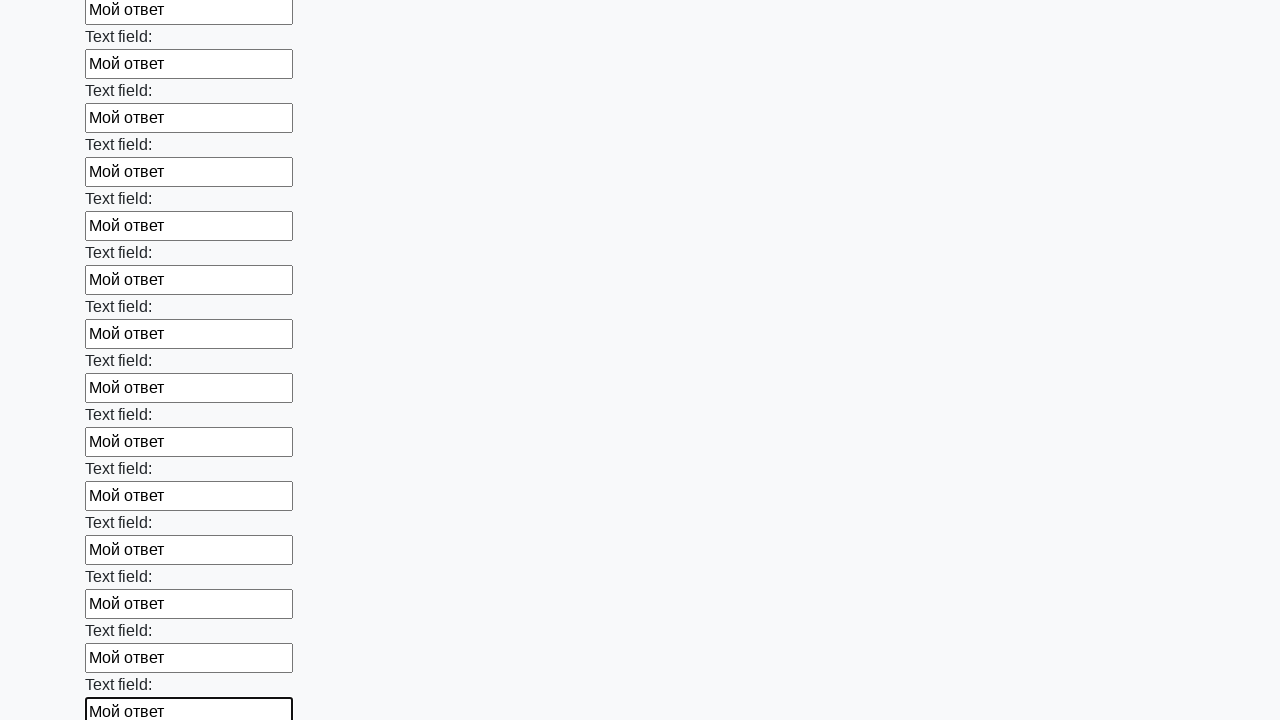

Filled input field 63 of 100 with 'Мой ответ' on form[action="#"][method="get"] >> input >> nth=62
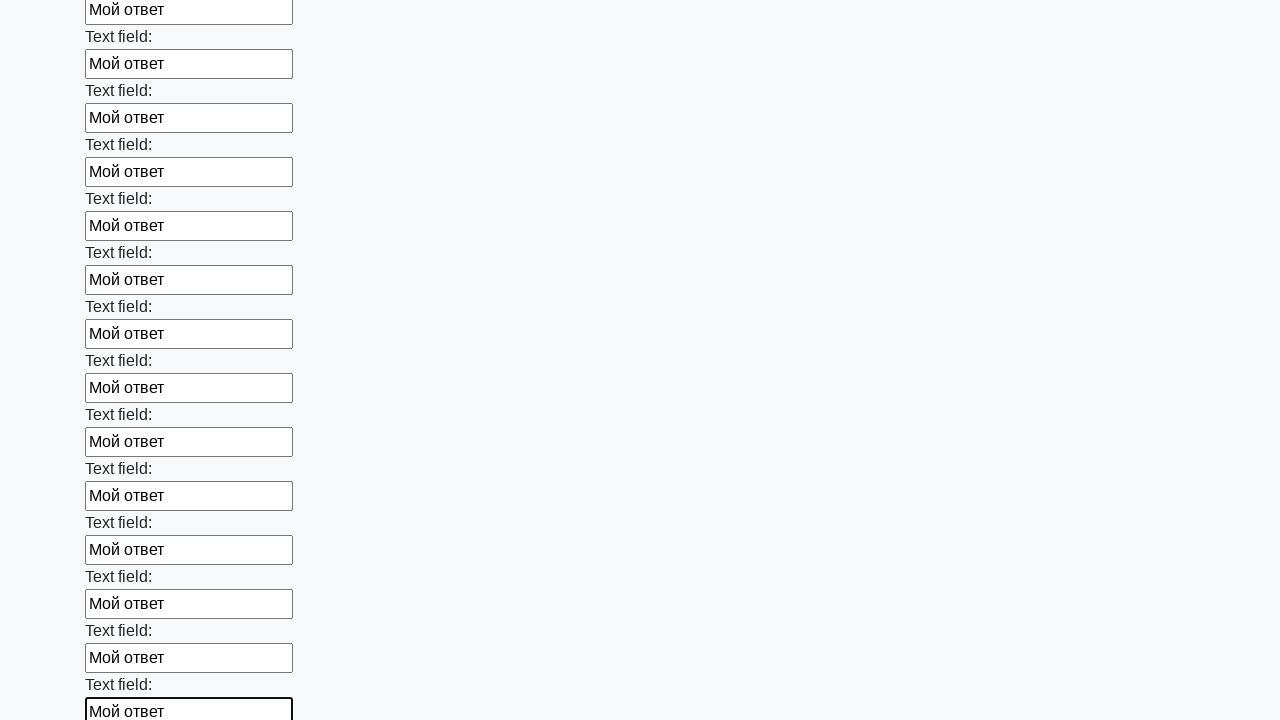

Filled input field 64 of 100 with 'Мой ответ' on form[action="#"][method="get"] >> input >> nth=63
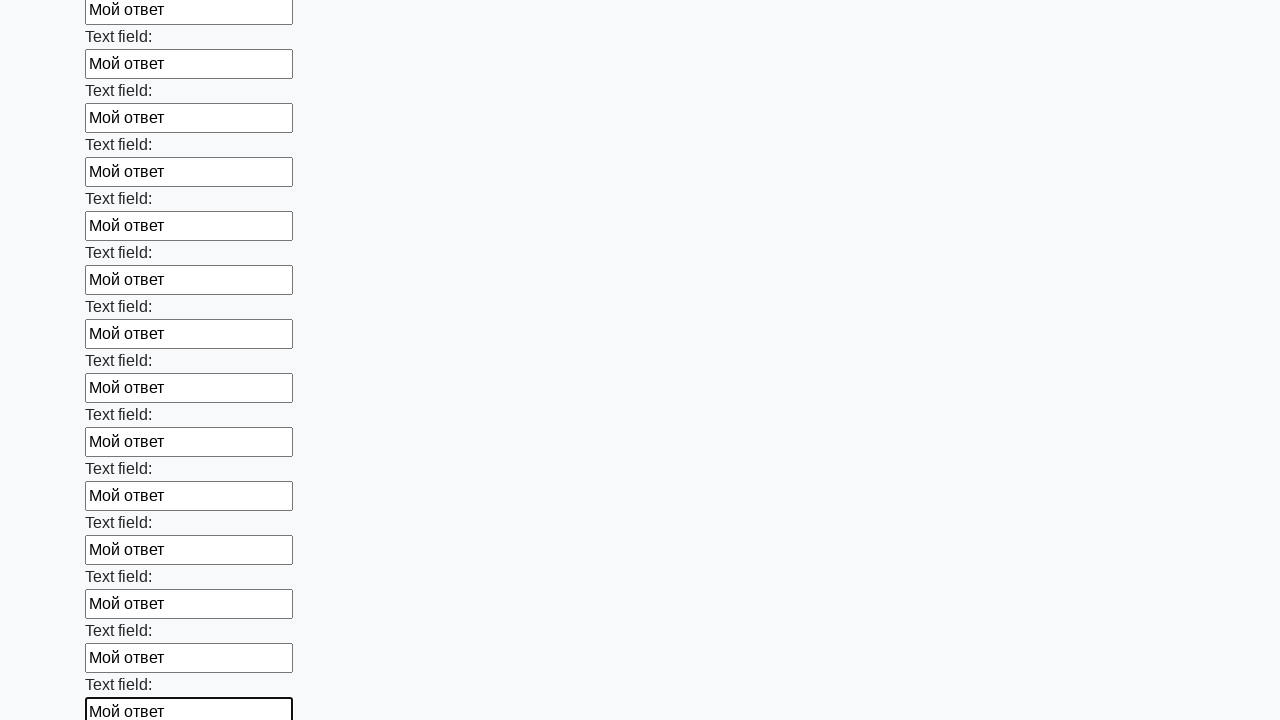

Filled input field 65 of 100 with 'Мой ответ' on form[action="#"][method="get"] >> input >> nth=64
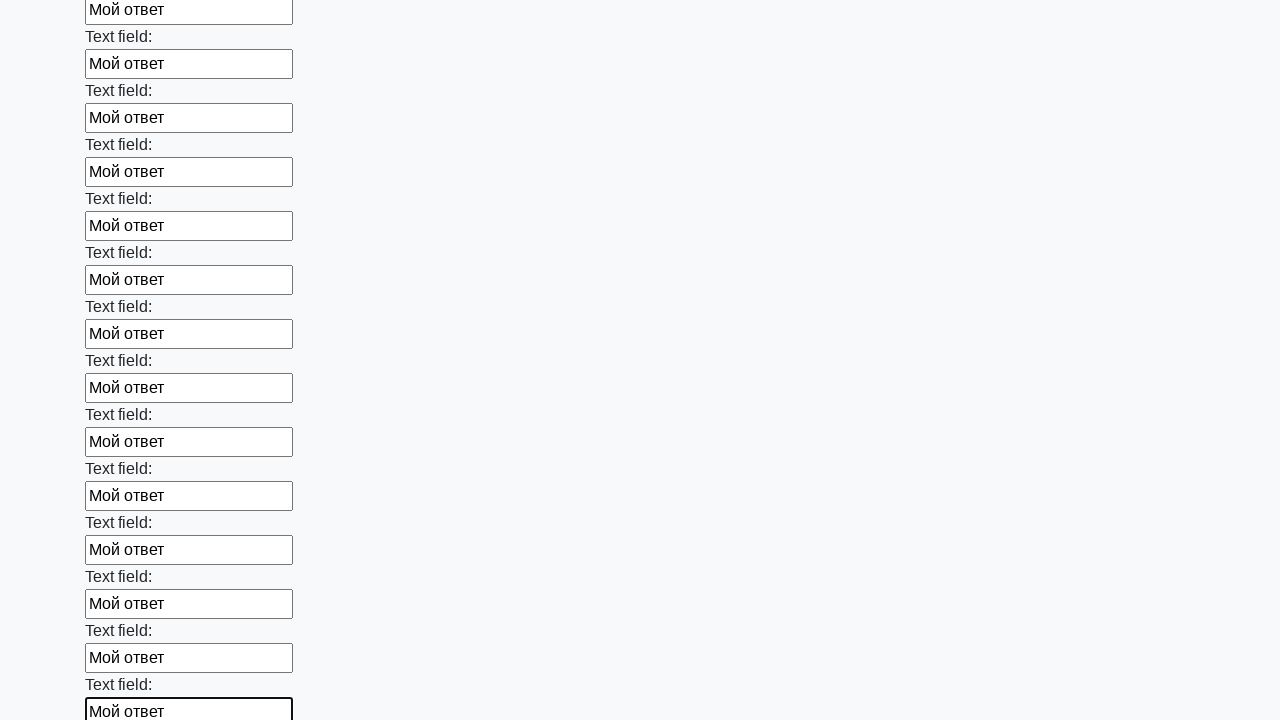

Filled input field 66 of 100 with 'Мой ответ' on form[action="#"][method="get"] >> input >> nth=65
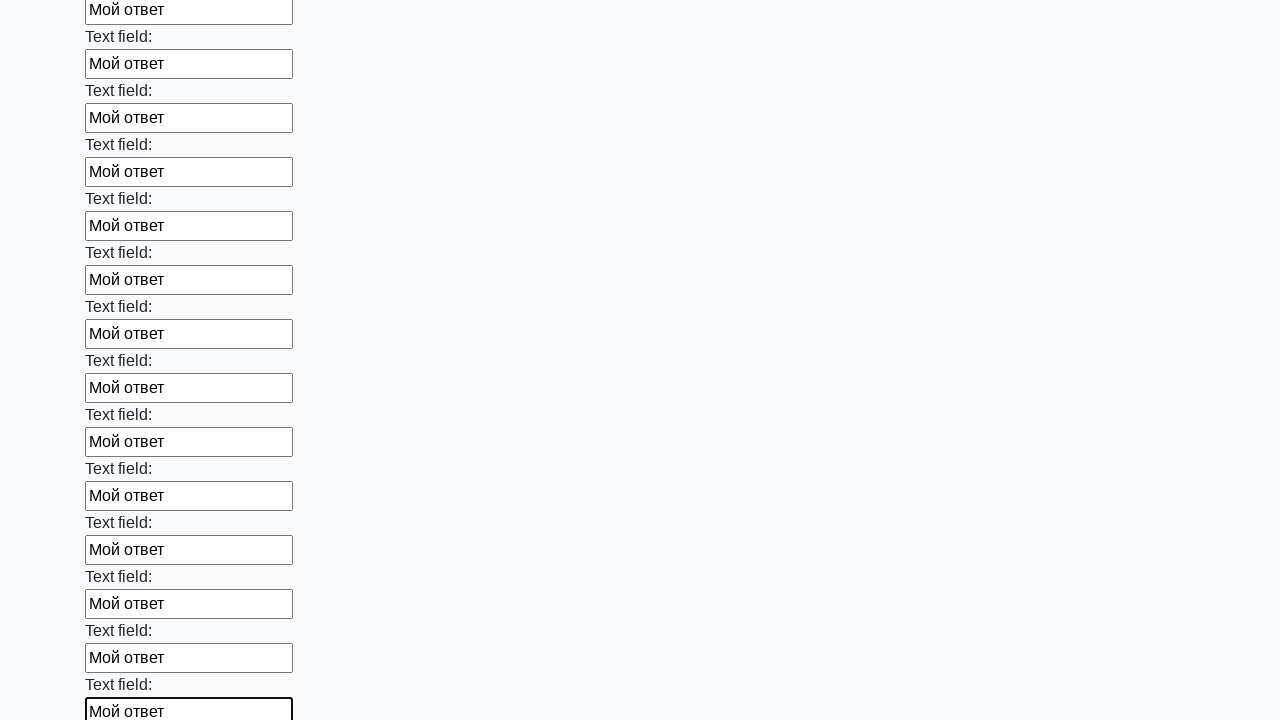

Filled input field 67 of 100 with 'Мой ответ' on form[action="#"][method="get"] >> input >> nth=66
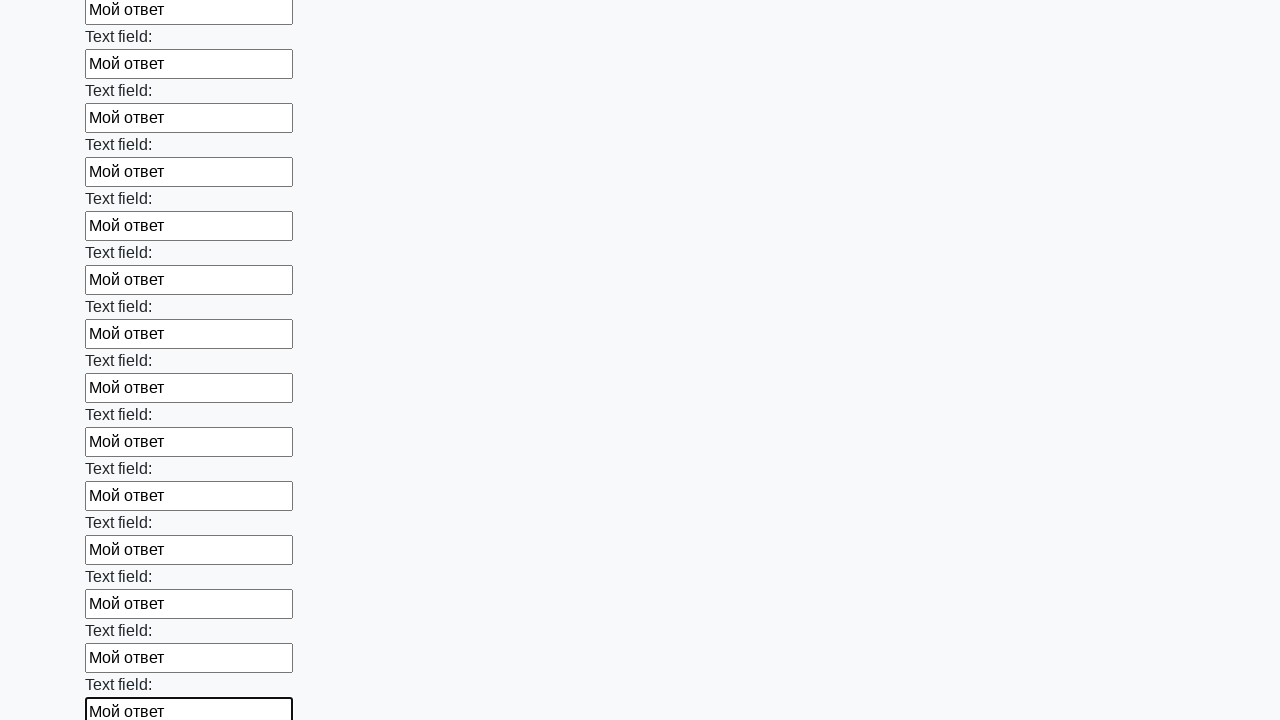

Filled input field 68 of 100 with 'Мой ответ' on form[action="#"][method="get"] >> input >> nth=67
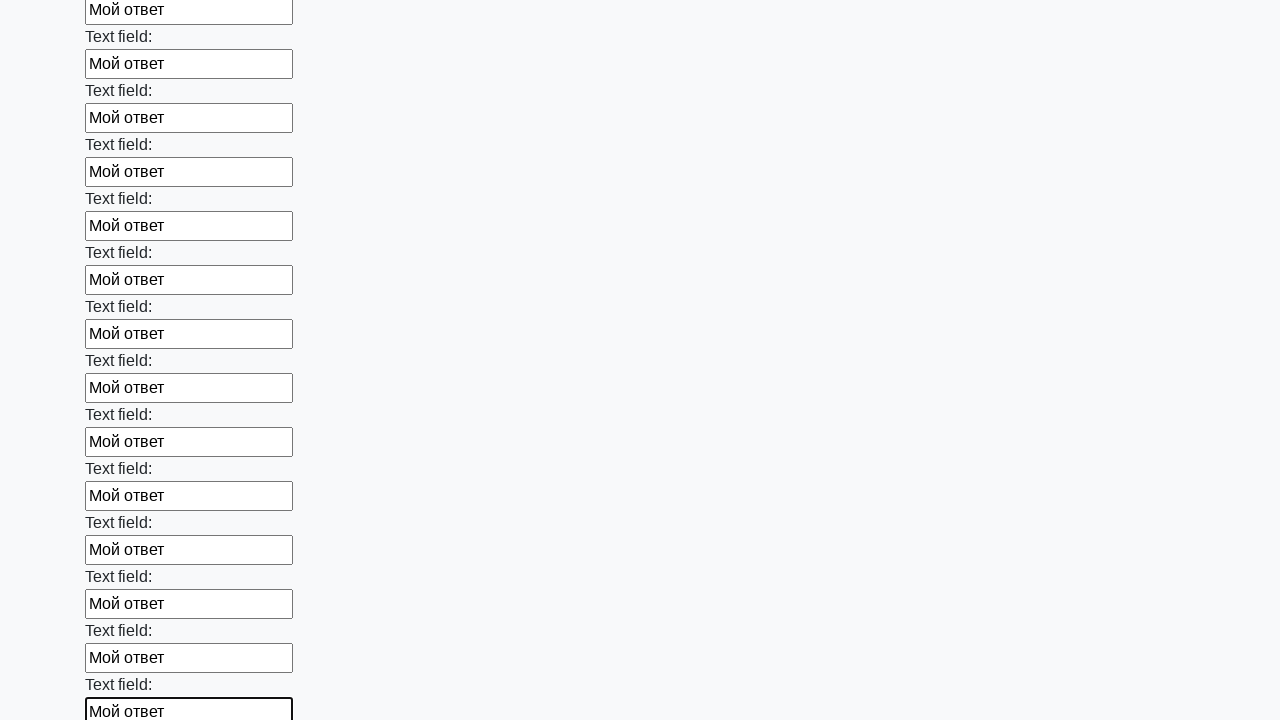

Filled input field 69 of 100 with 'Мой ответ' on form[action="#"][method="get"] >> input >> nth=68
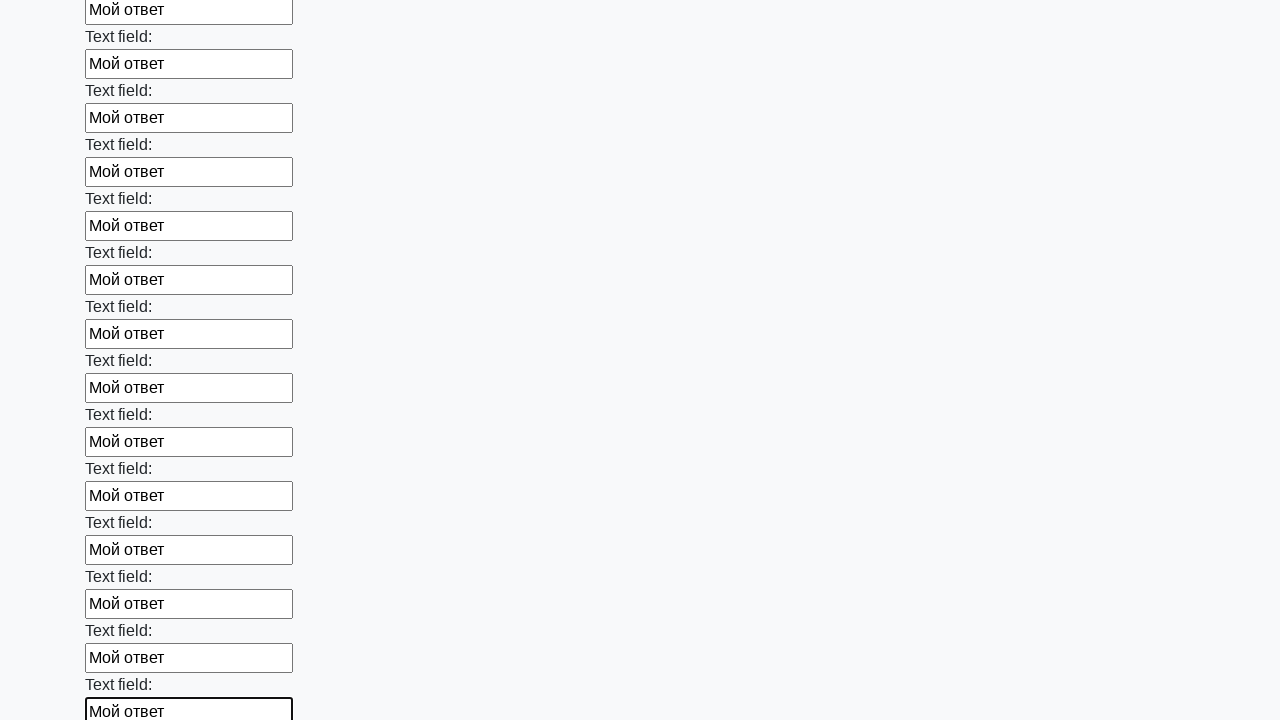

Filled input field 70 of 100 with 'Мой ответ' on form[action="#"][method="get"] >> input >> nth=69
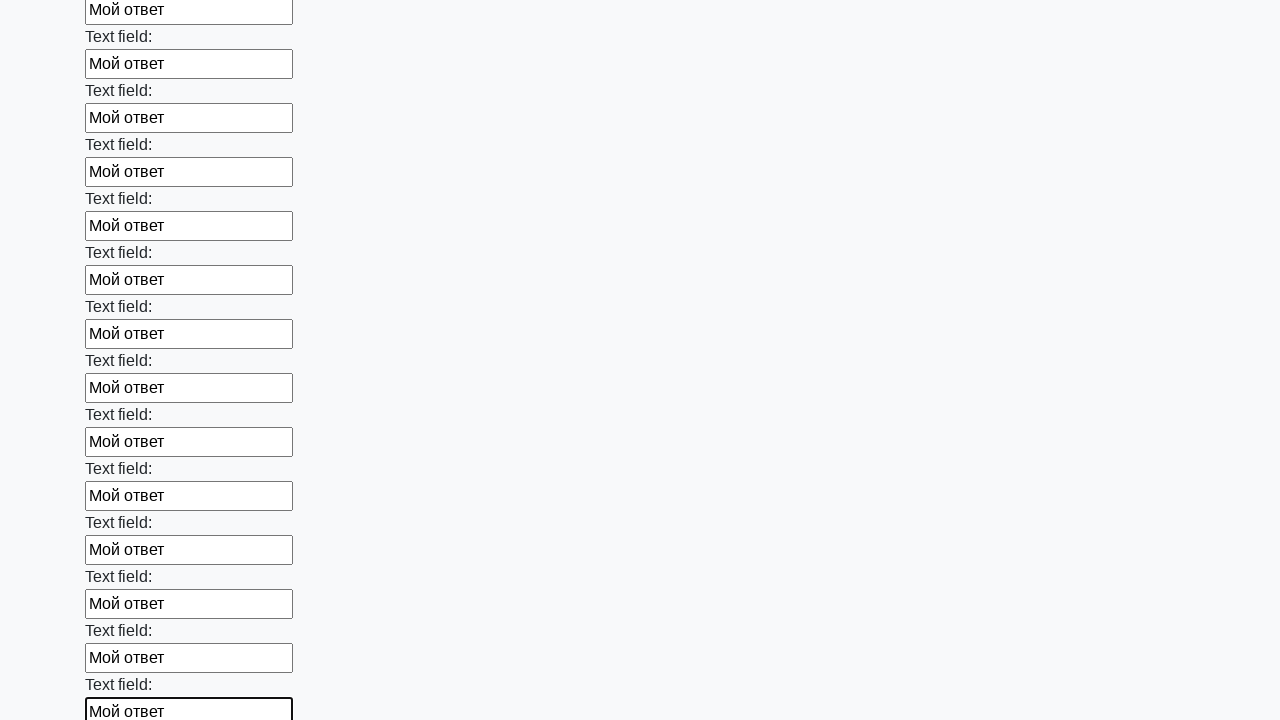

Filled input field 71 of 100 with 'Мой ответ' on form[action="#"][method="get"] >> input >> nth=70
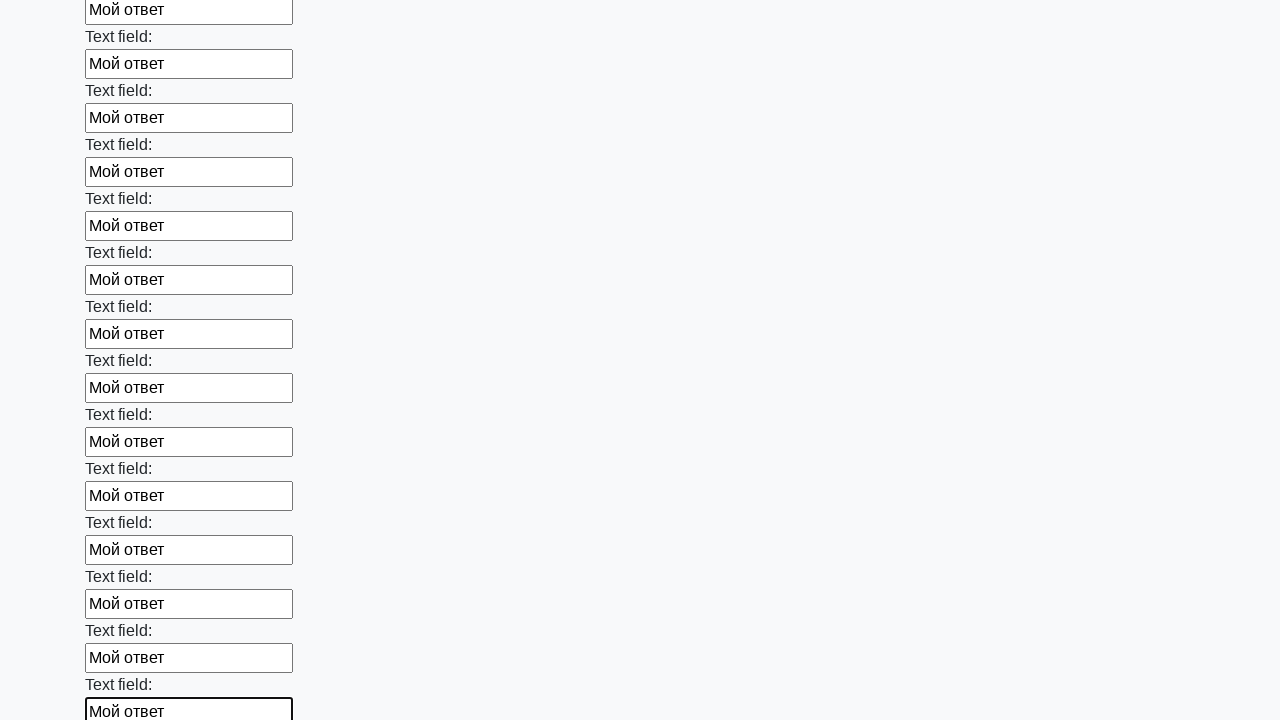

Filled input field 72 of 100 with 'Мой ответ' on form[action="#"][method="get"] >> input >> nth=71
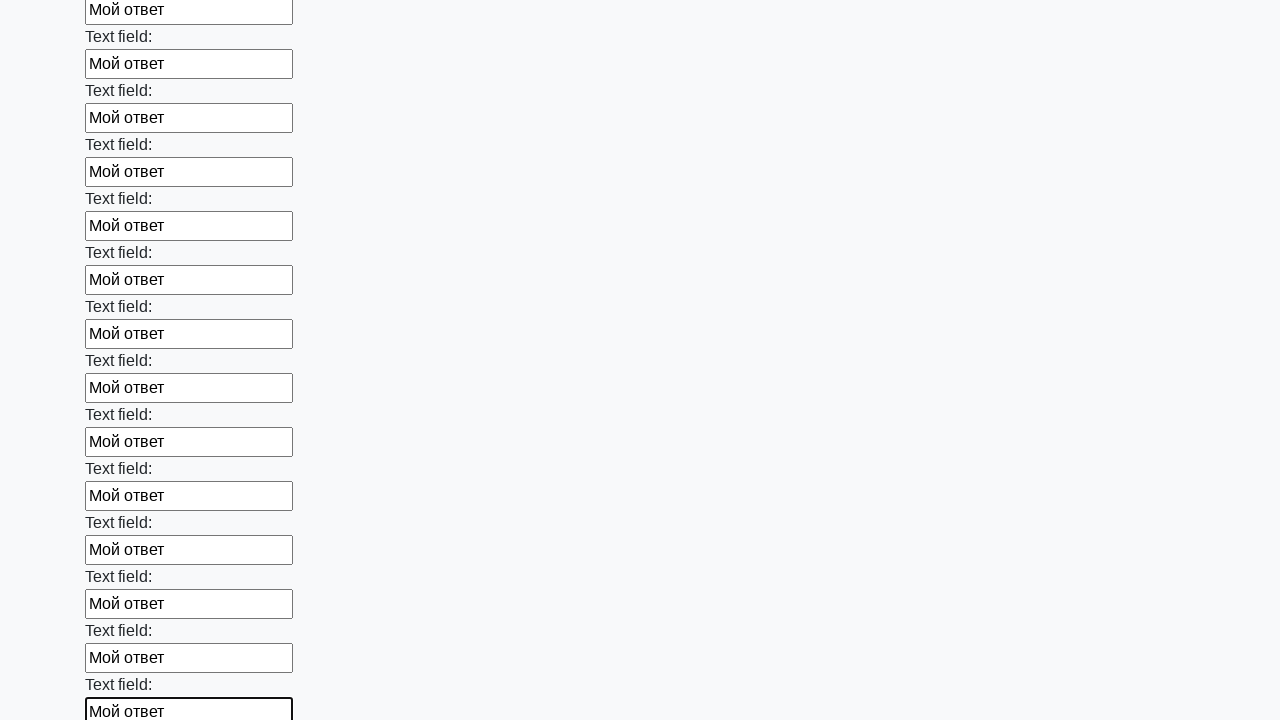

Filled input field 73 of 100 with 'Мой ответ' on form[action="#"][method="get"] >> input >> nth=72
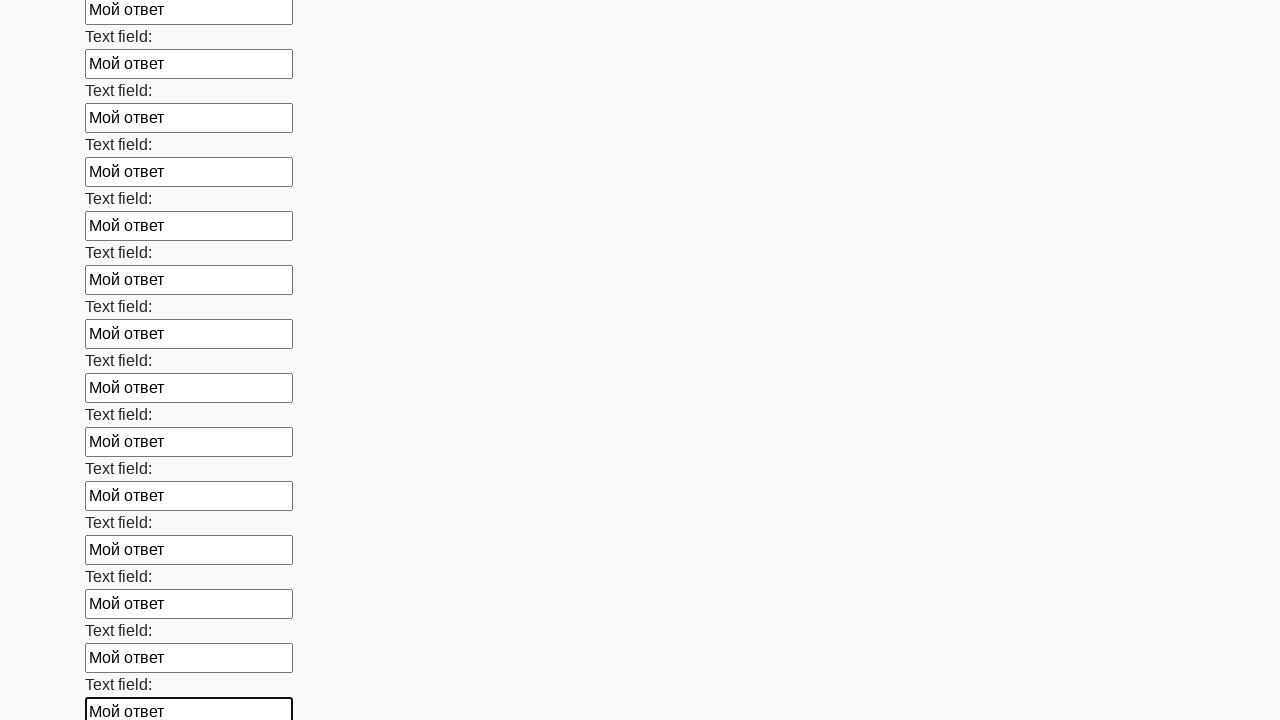

Filled input field 74 of 100 with 'Мой ответ' on form[action="#"][method="get"] >> input >> nth=73
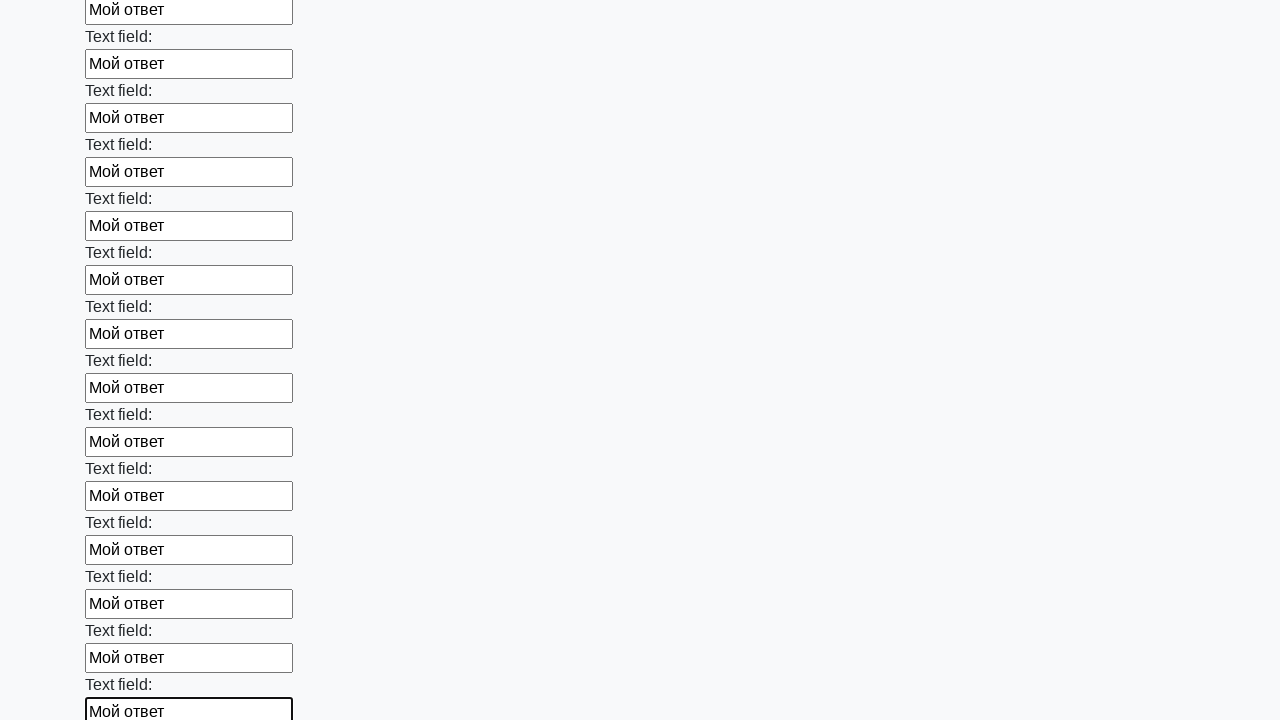

Filled input field 75 of 100 with 'Мой ответ' on form[action="#"][method="get"] >> input >> nth=74
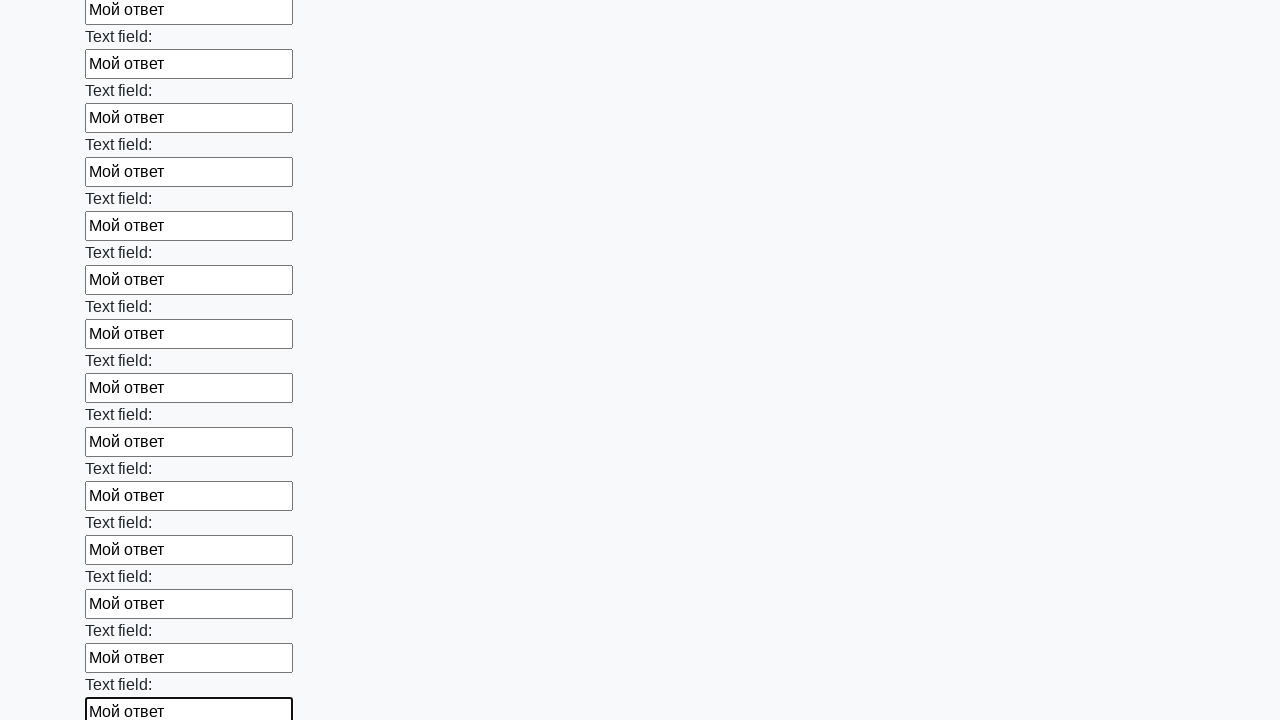

Filled input field 76 of 100 with 'Мой ответ' on form[action="#"][method="get"] >> input >> nth=75
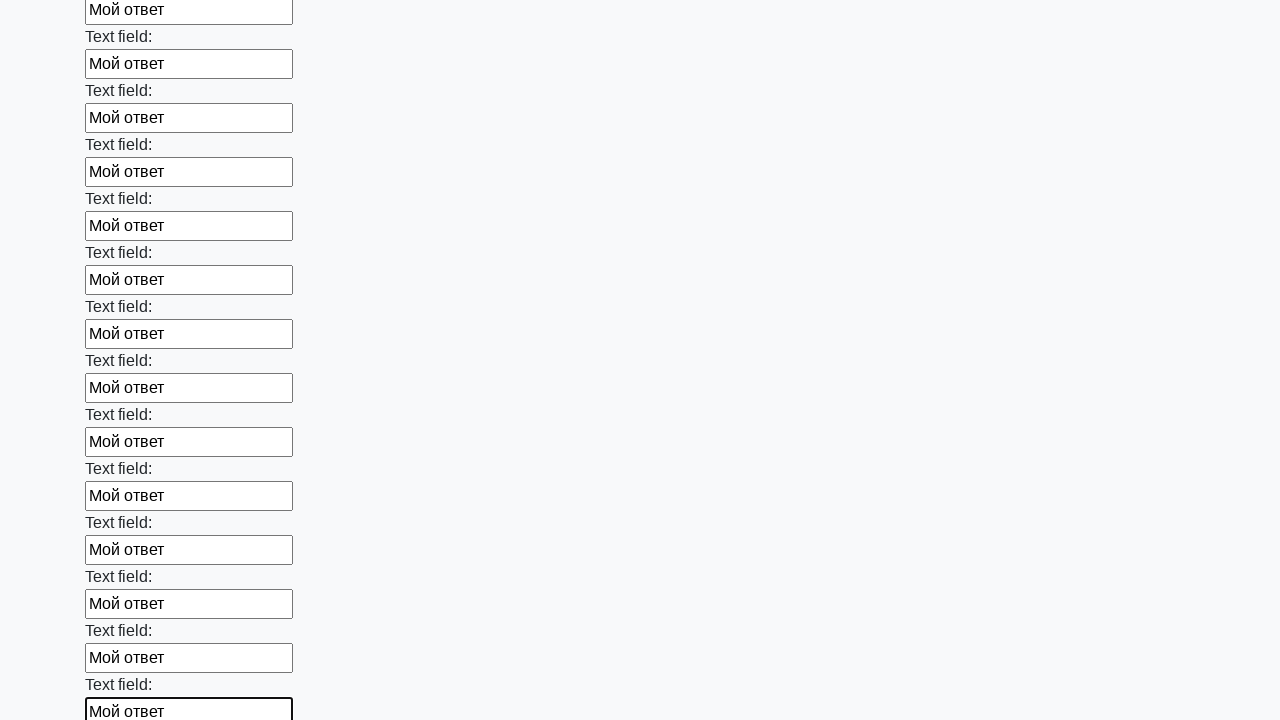

Filled input field 77 of 100 with 'Мой ответ' on form[action="#"][method="get"] >> input >> nth=76
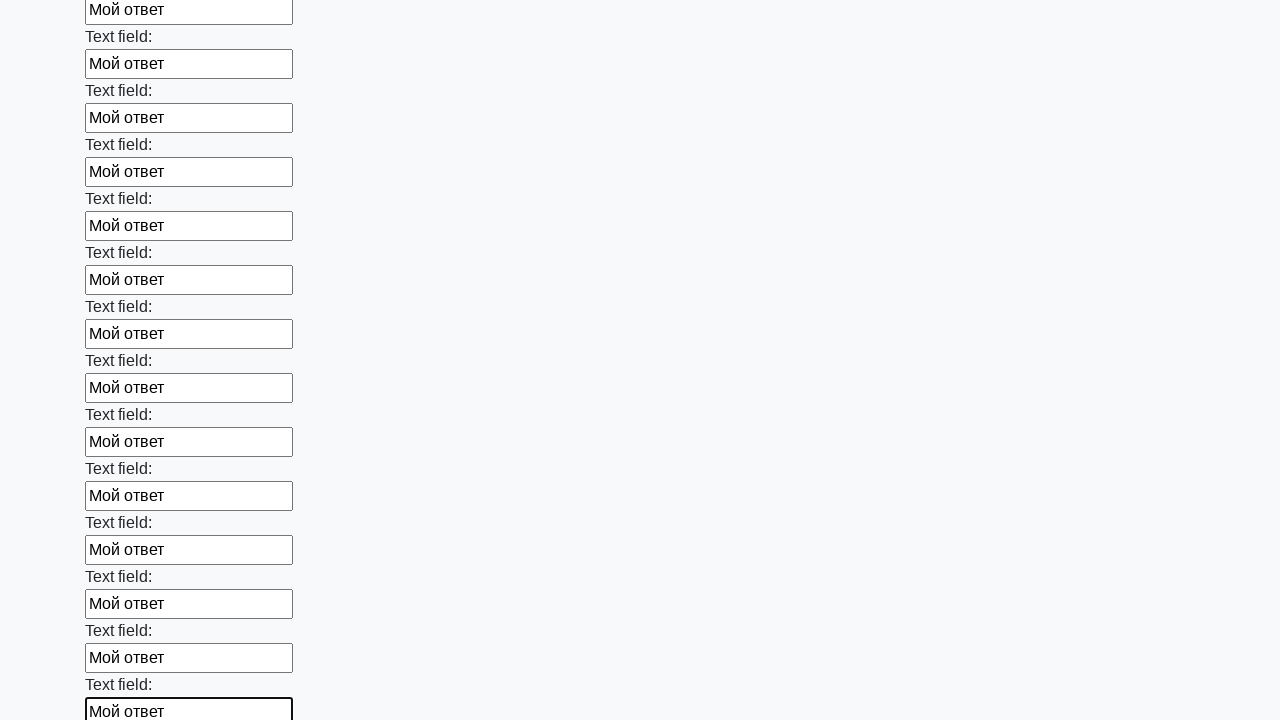

Filled input field 78 of 100 with 'Мой ответ' on form[action="#"][method="get"] >> input >> nth=77
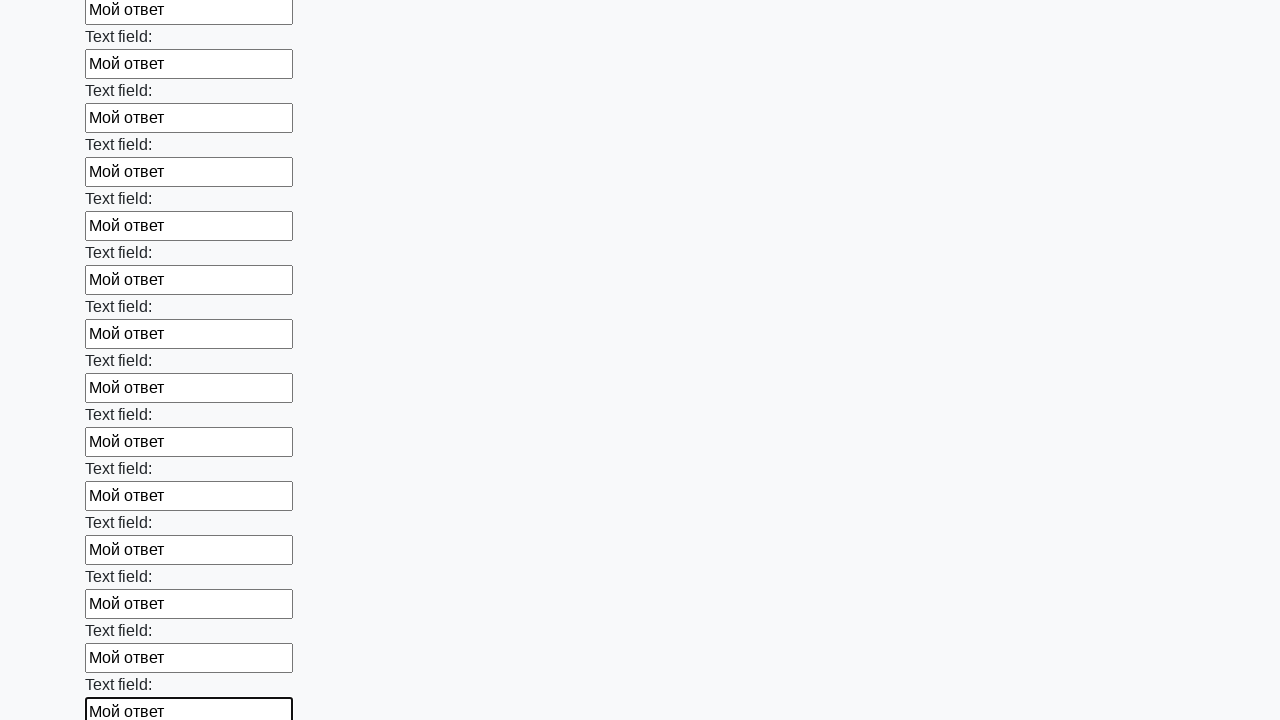

Filled input field 79 of 100 with 'Мой ответ' on form[action="#"][method="get"] >> input >> nth=78
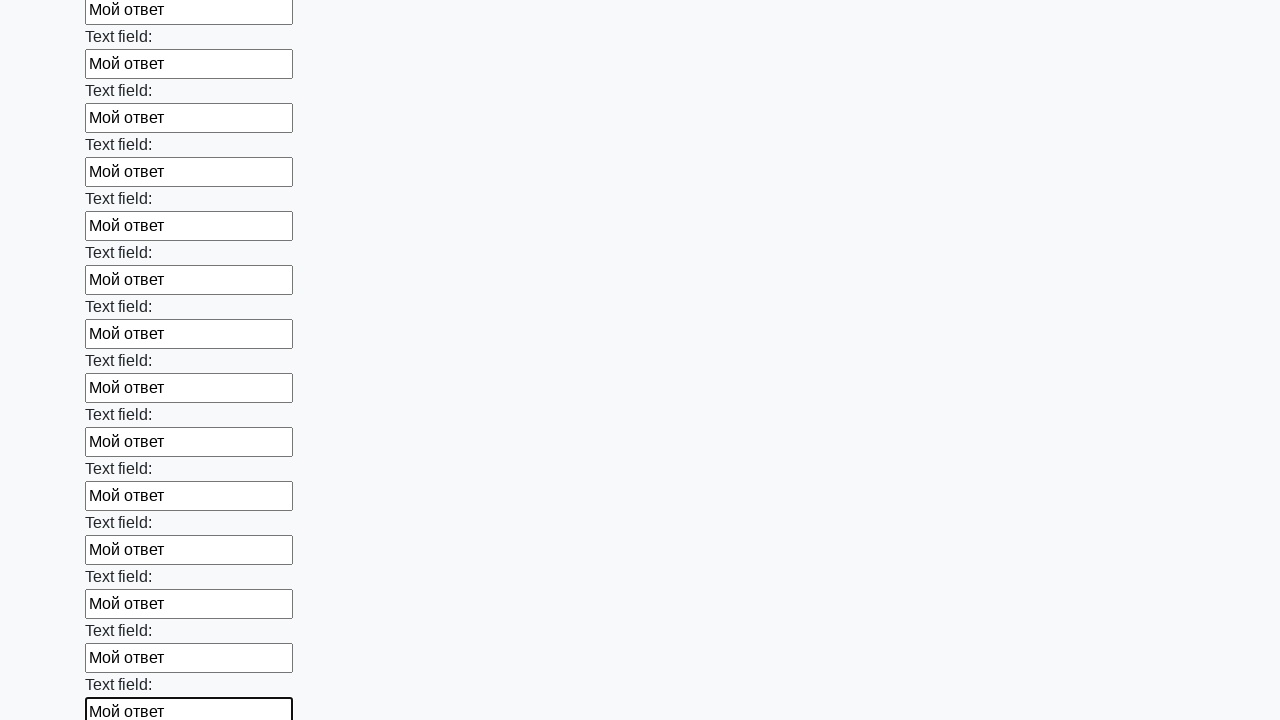

Filled input field 80 of 100 with 'Мой ответ' on form[action="#"][method="get"] >> input >> nth=79
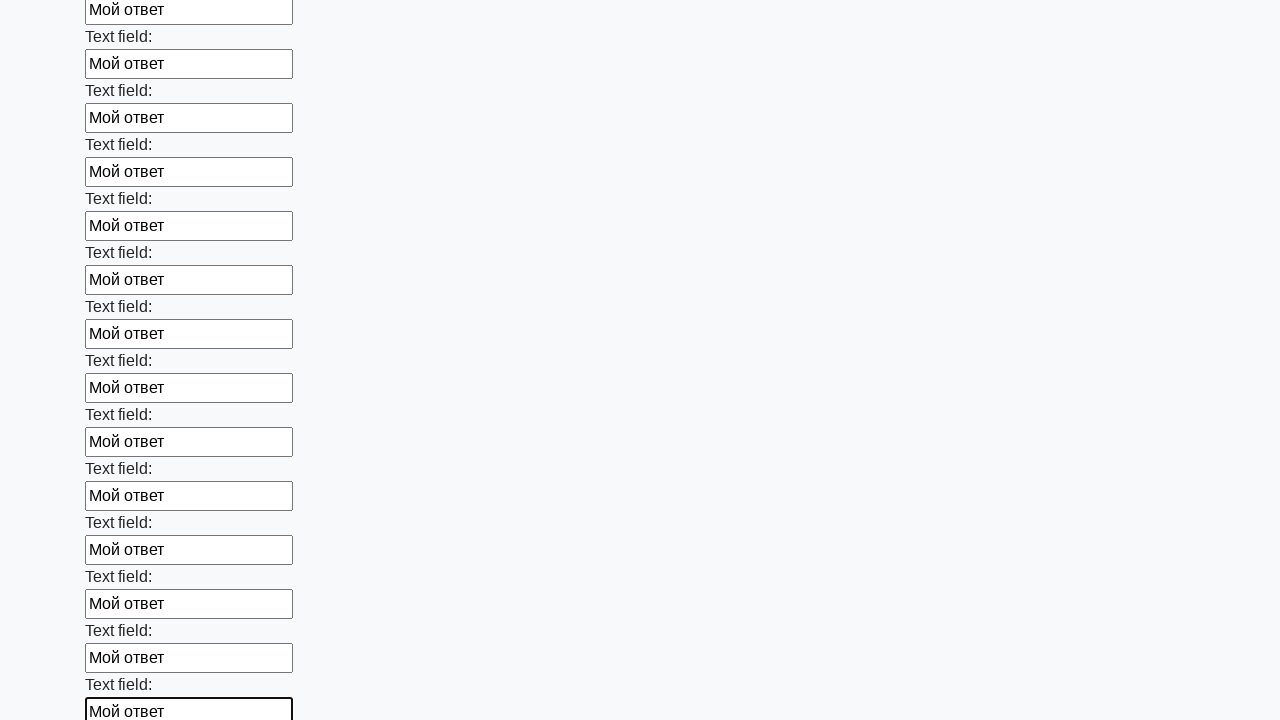

Filled input field 81 of 100 with 'Мой ответ' on form[action="#"][method="get"] >> input >> nth=80
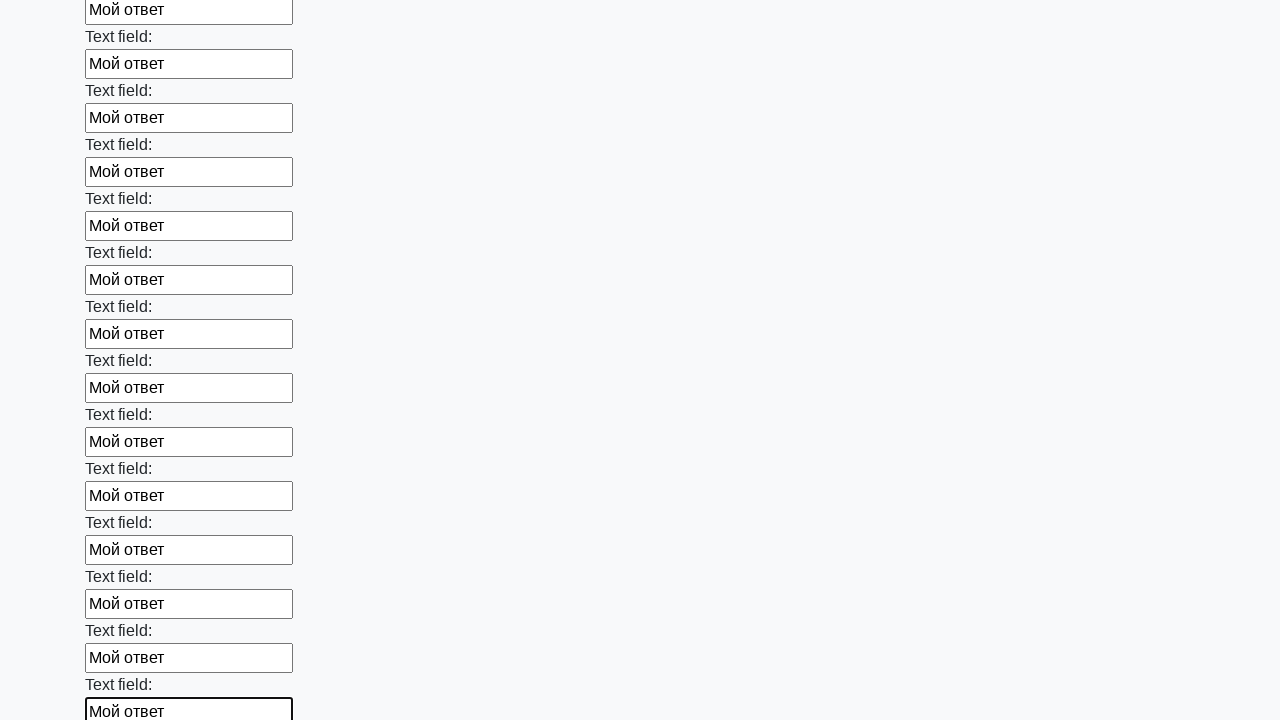

Filled input field 82 of 100 with 'Мой ответ' on form[action="#"][method="get"] >> input >> nth=81
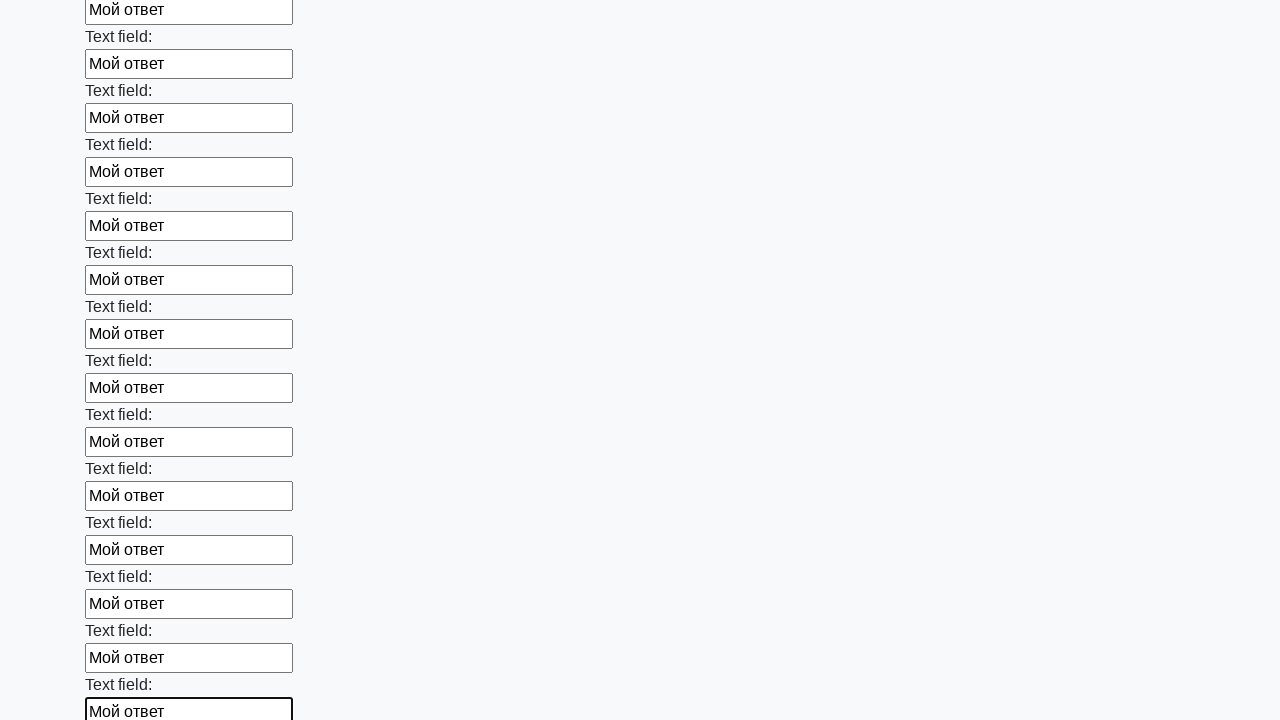

Filled input field 83 of 100 with 'Мой ответ' on form[action="#"][method="get"] >> input >> nth=82
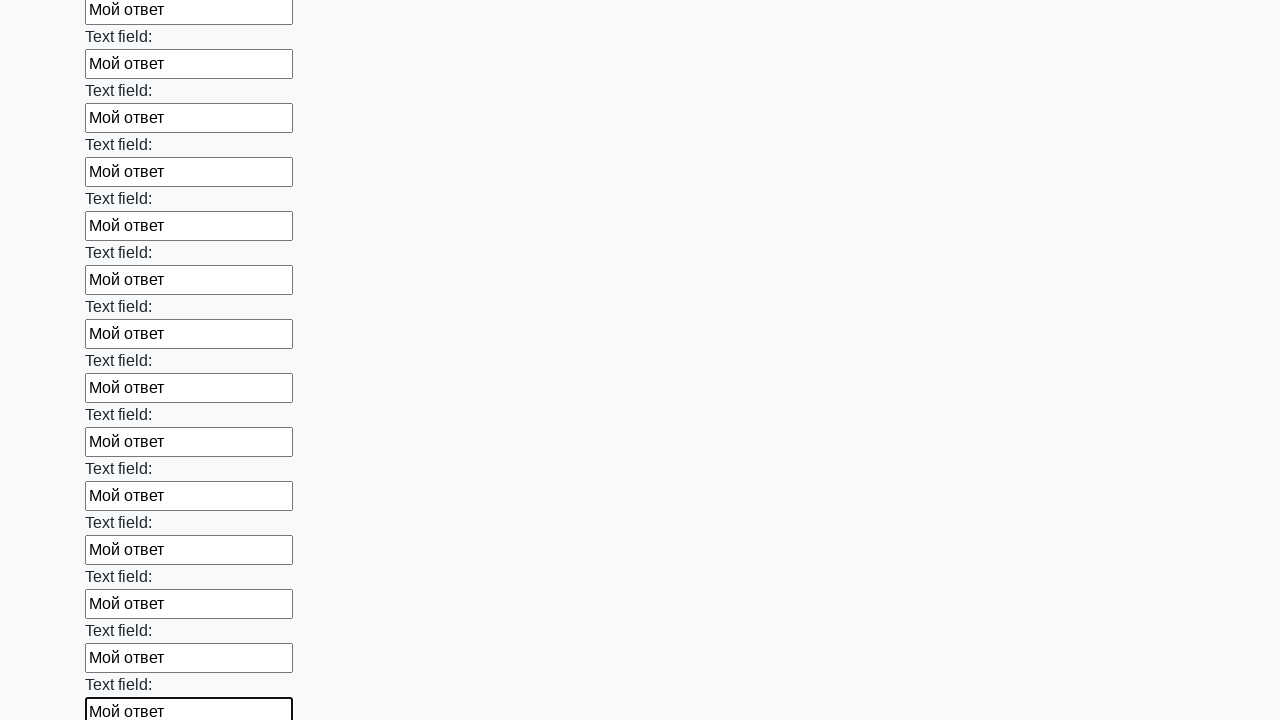

Filled input field 84 of 100 with 'Мой ответ' on form[action="#"][method="get"] >> input >> nth=83
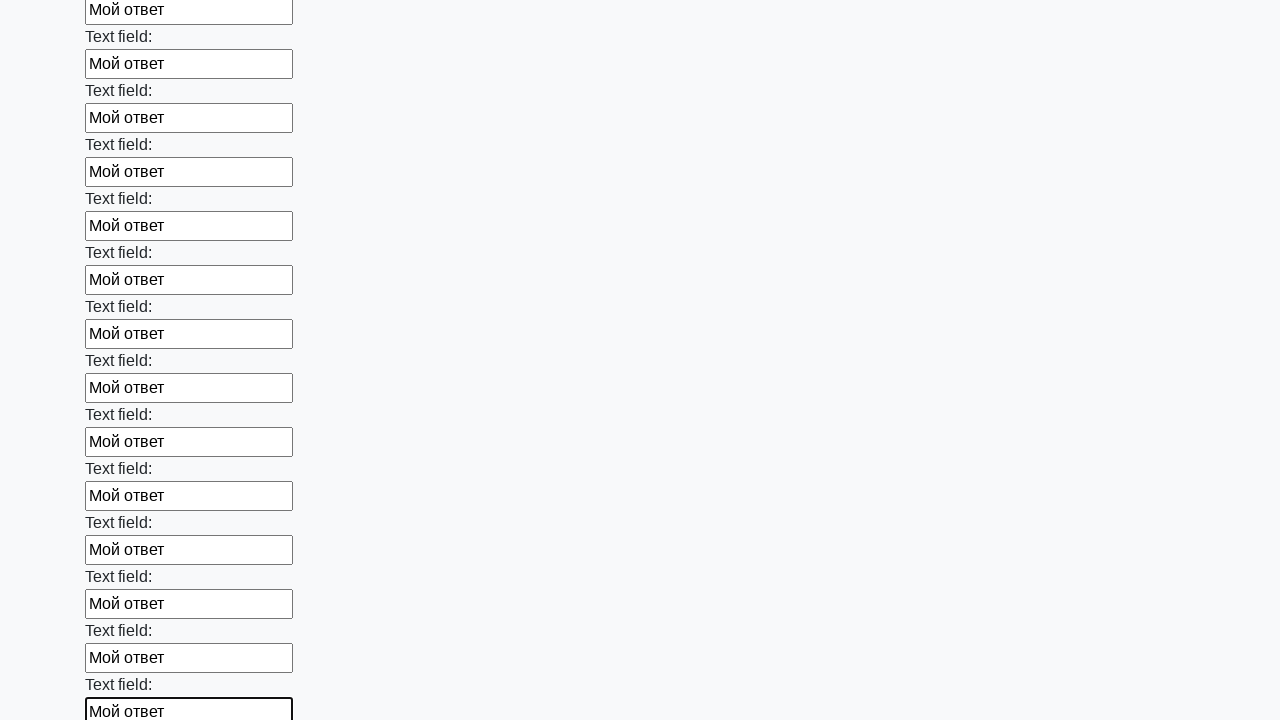

Filled input field 85 of 100 with 'Мой ответ' on form[action="#"][method="get"] >> input >> nth=84
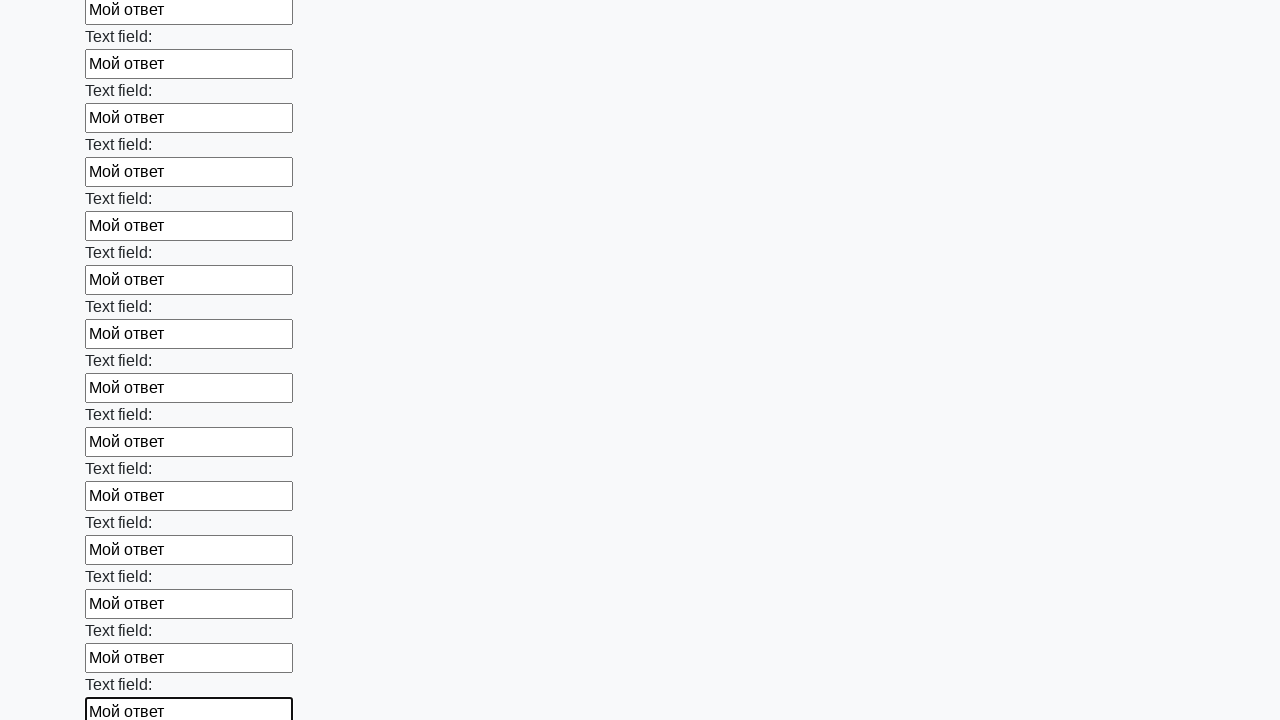

Filled input field 86 of 100 with 'Мой ответ' on form[action="#"][method="get"] >> input >> nth=85
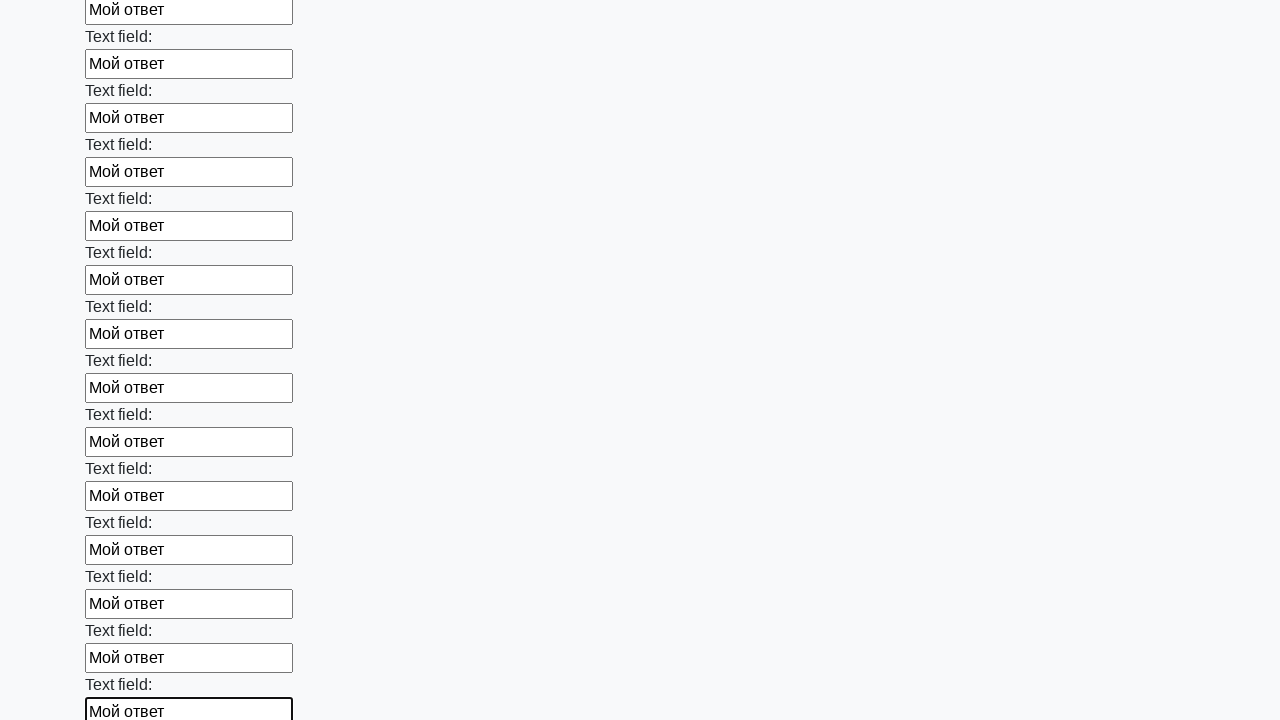

Filled input field 87 of 100 with 'Мой ответ' on form[action="#"][method="get"] >> input >> nth=86
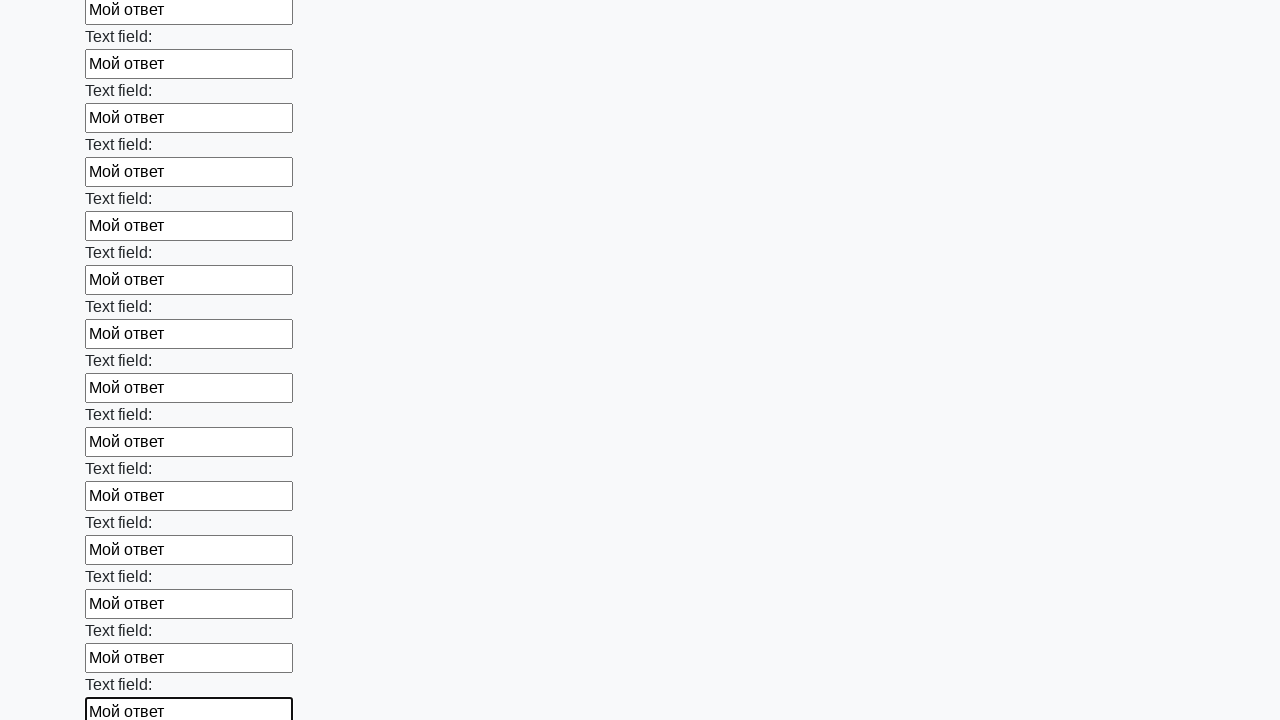

Filled input field 88 of 100 with 'Мой ответ' on form[action="#"][method="get"] >> input >> nth=87
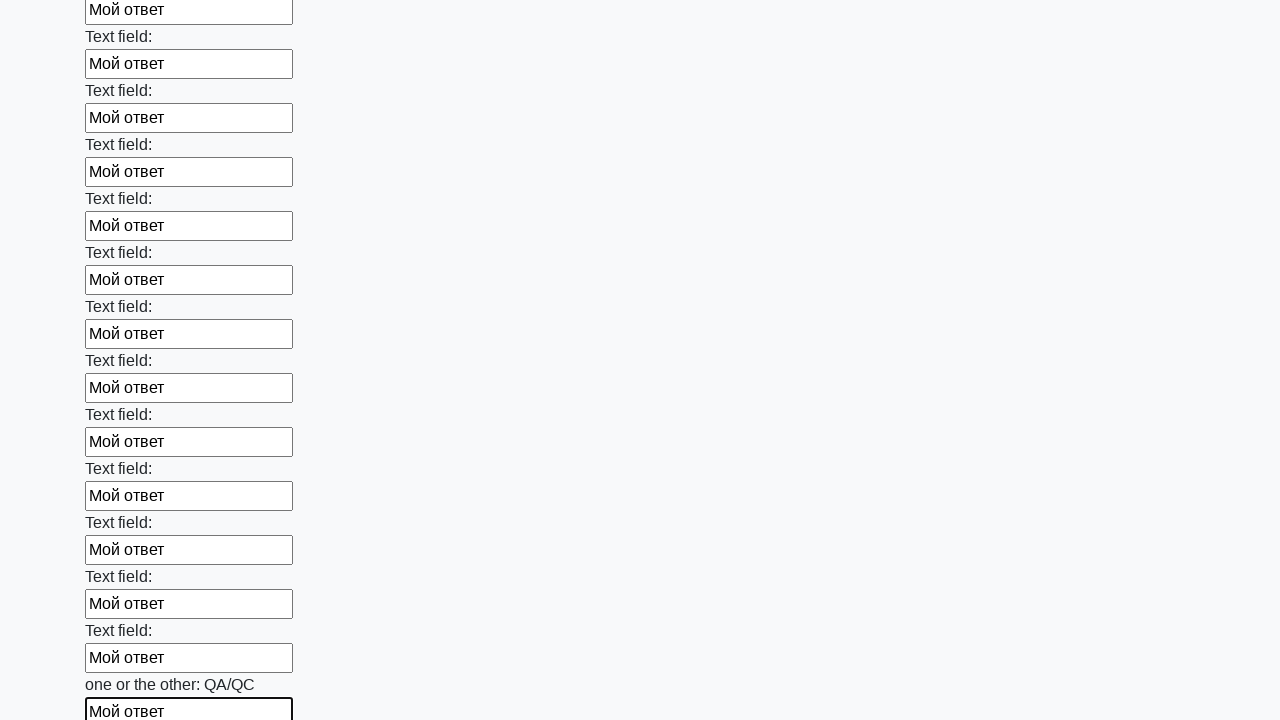

Filled input field 89 of 100 with 'Мой ответ' on form[action="#"][method="get"] >> input >> nth=88
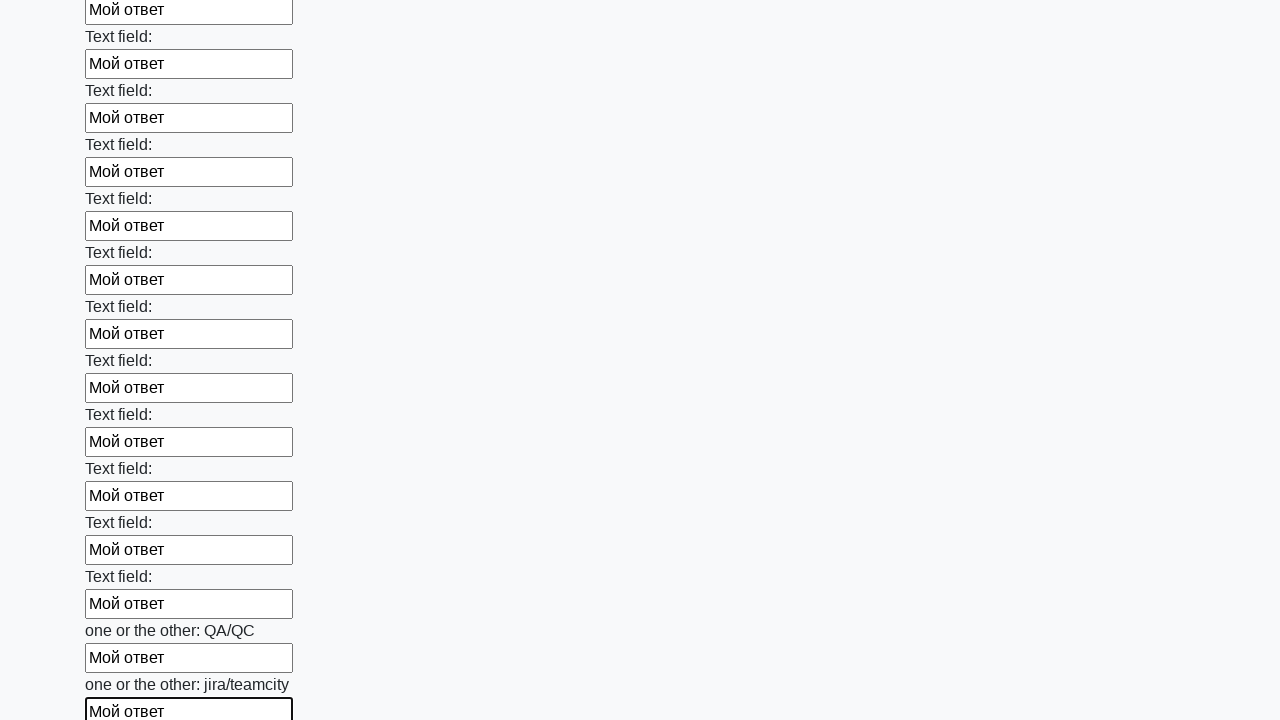

Filled input field 90 of 100 with 'Мой ответ' on form[action="#"][method="get"] >> input >> nth=89
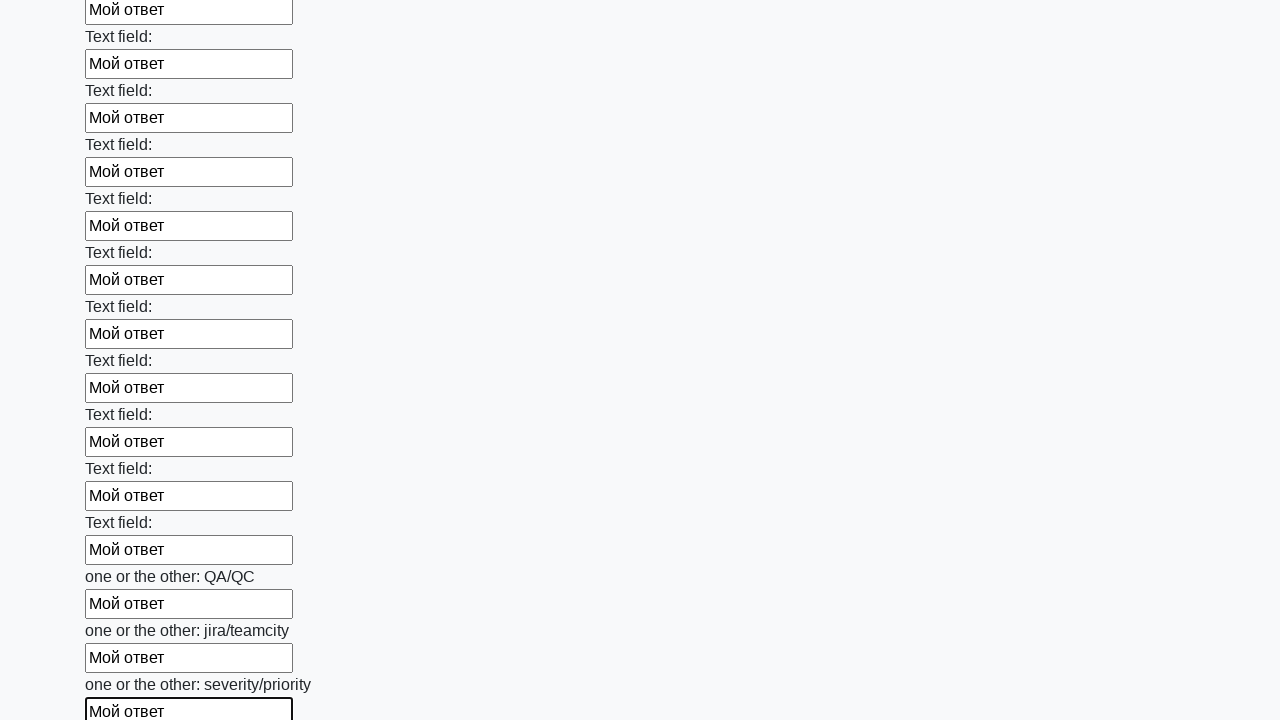

Filled input field 91 of 100 with 'Мой ответ' on form[action="#"][method="get"] >> input >> nth=90
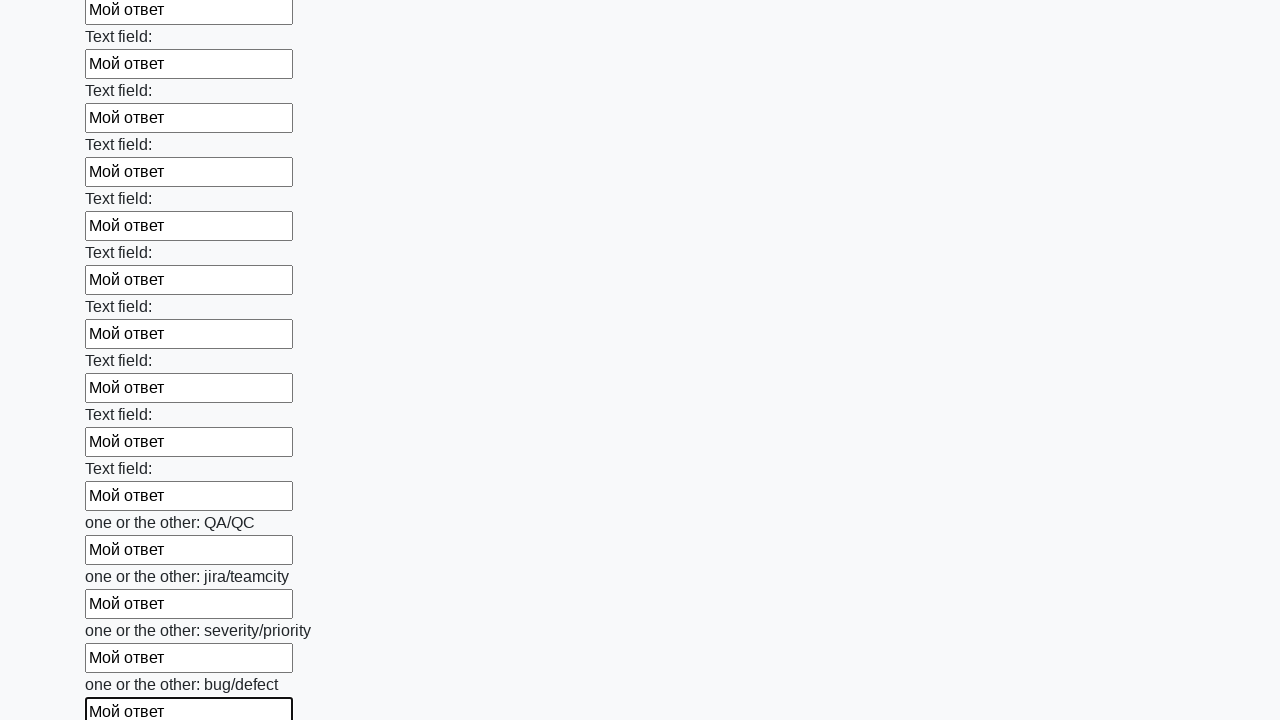

Filled input field 92 of 100 with 'Мой ответ' on form[action="#"][method="get"] >> input >> nth=91
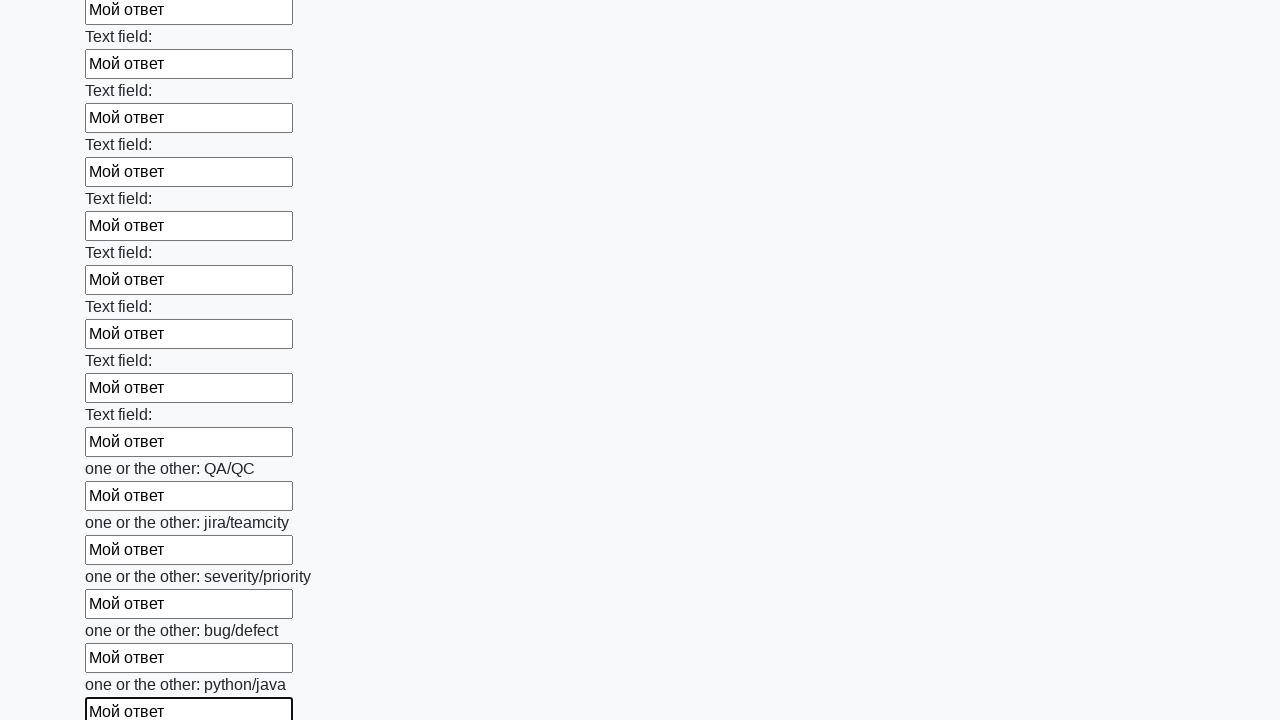

Filled input field 93 of 100 with 'Мой ответ' on form[action="#"][method="get"] >> input >> nth=92
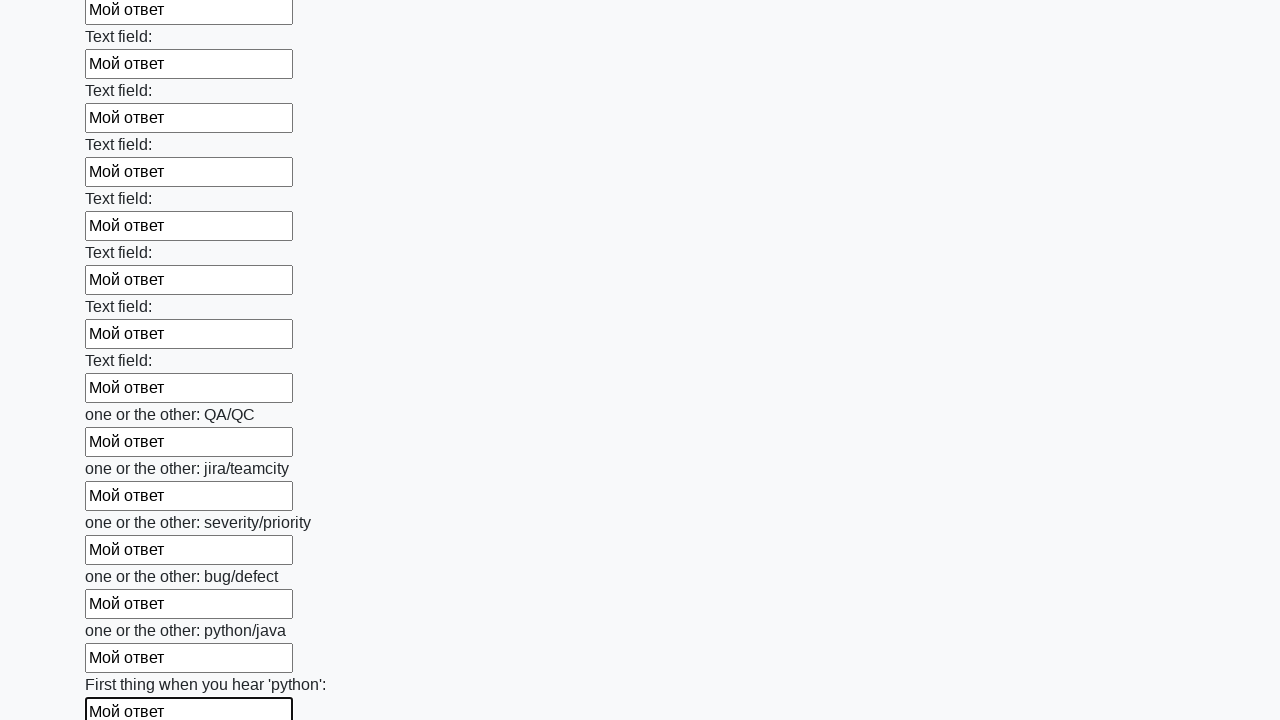

Filled input field 94 of 100 with 'Мой ответ' on form[action="#"][method="get"] >> input >> nth=93
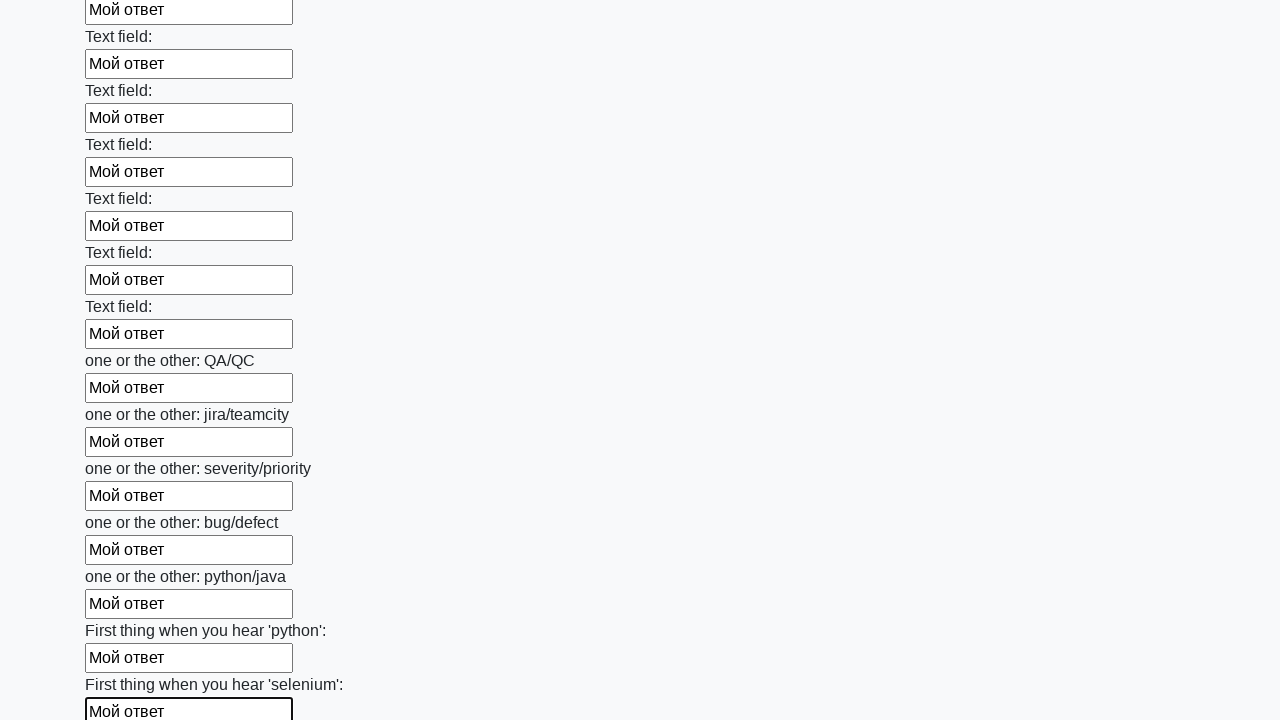

Filled input field 95 of 100 with 'Мой ответ' on form[action="#"][method="get"] >> input >> nth=94
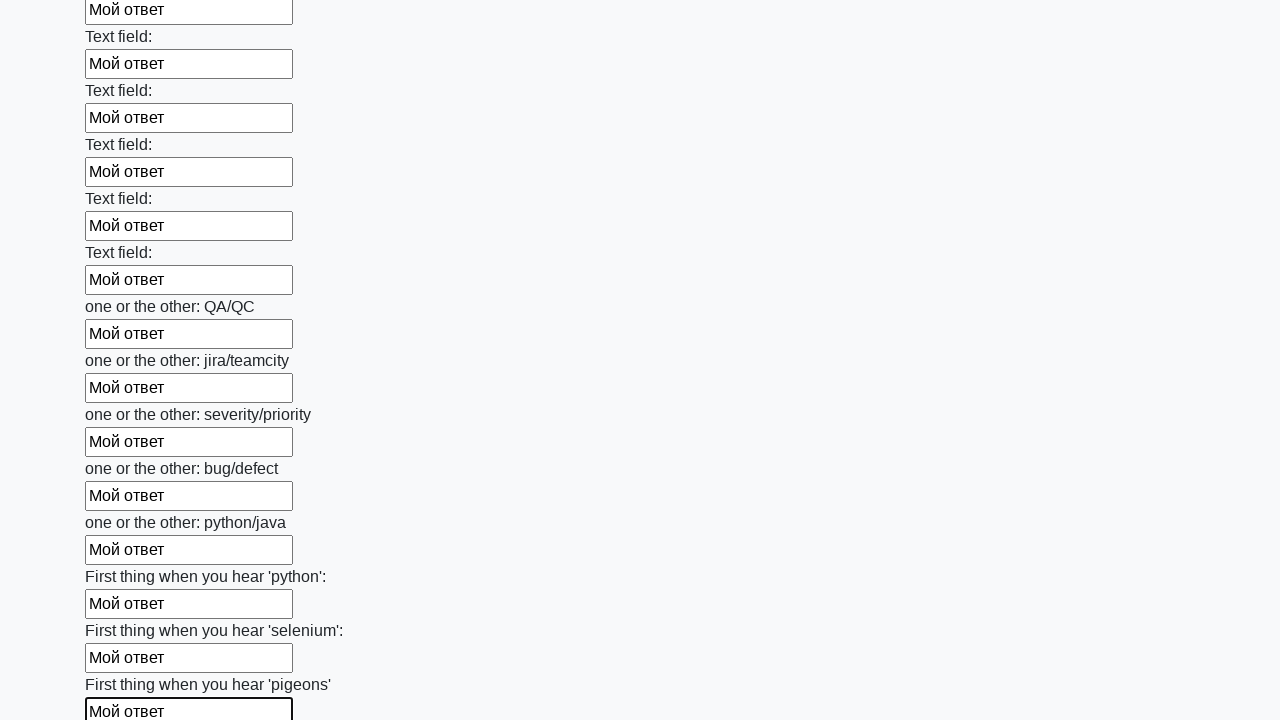

Filled input field 96 of 100 with 'Мой ответ' on form[action="#"][method="get"] >> input >> nth=95
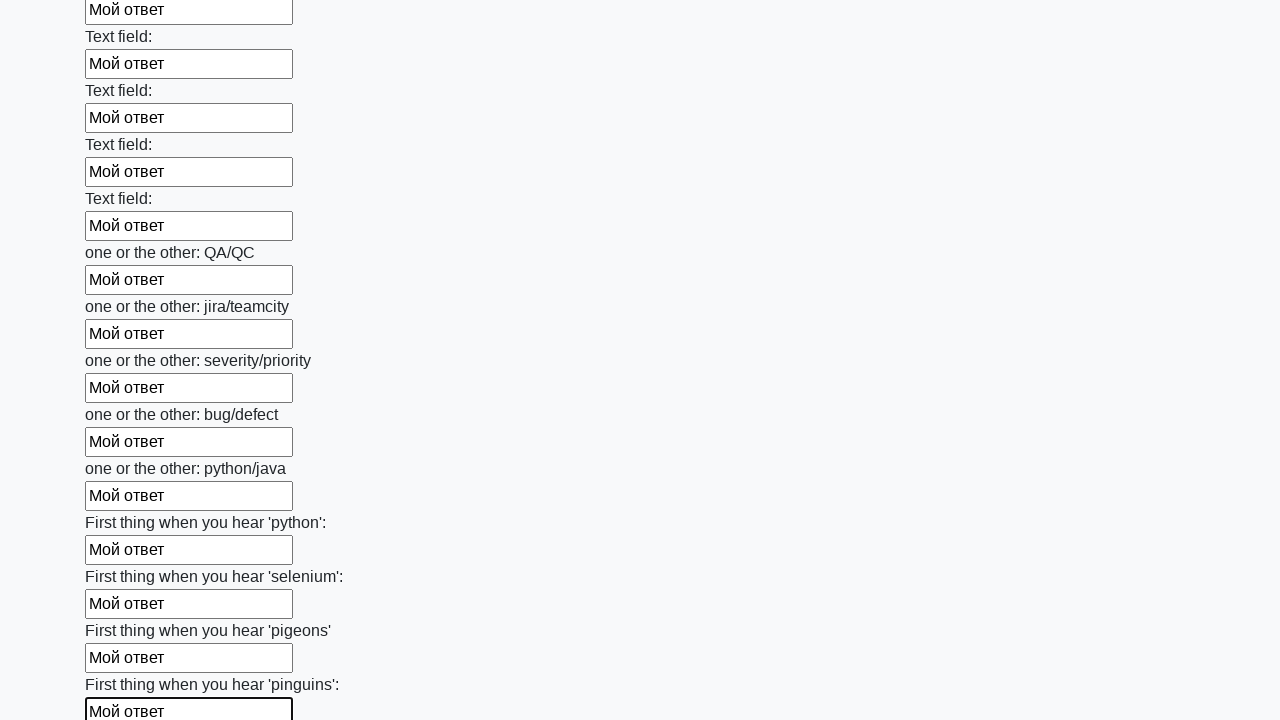

Filled input field 97 of 100 with 'Мой ответ' on form[action="#"][method="get"] >> input >> nth=96
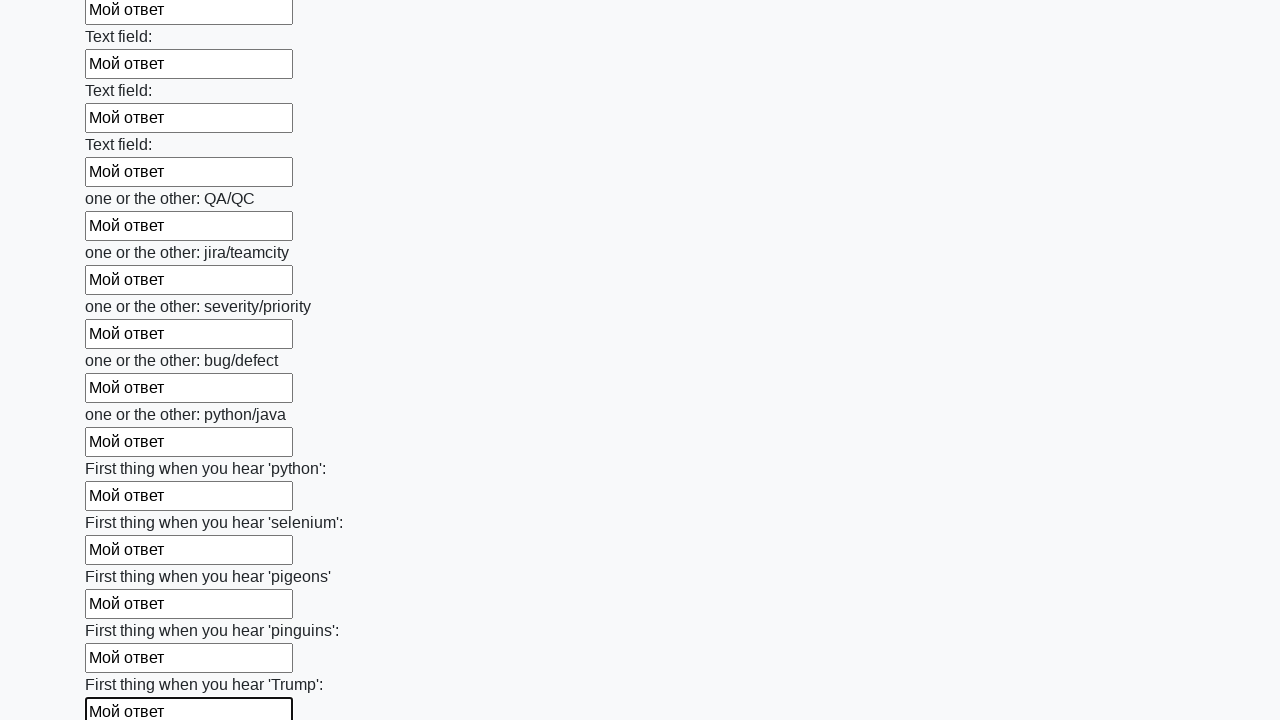

Filled input field 98 of 100 with 'Мой ответ' on form[action="#"][method="get"] >> input >> nth=97
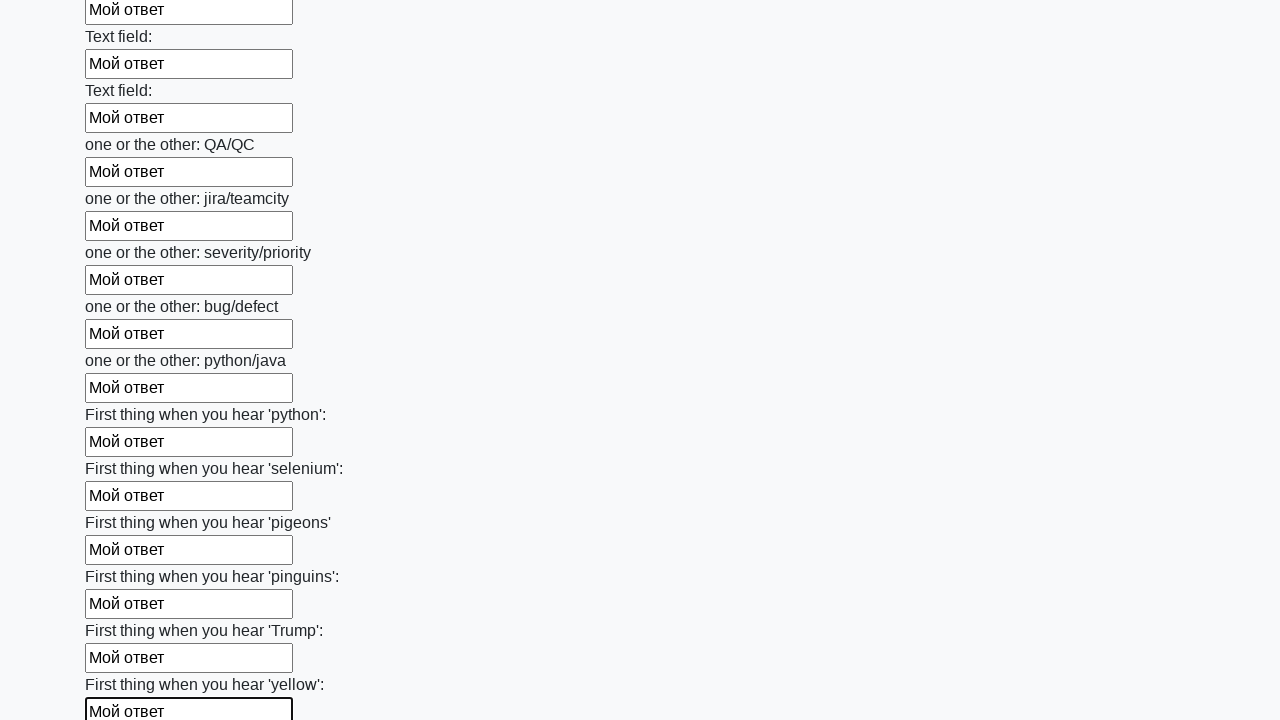

Filled input field 99 of 100 with 'Мой ответ' on form[action="#"][method="get"] >> input >> nth=98
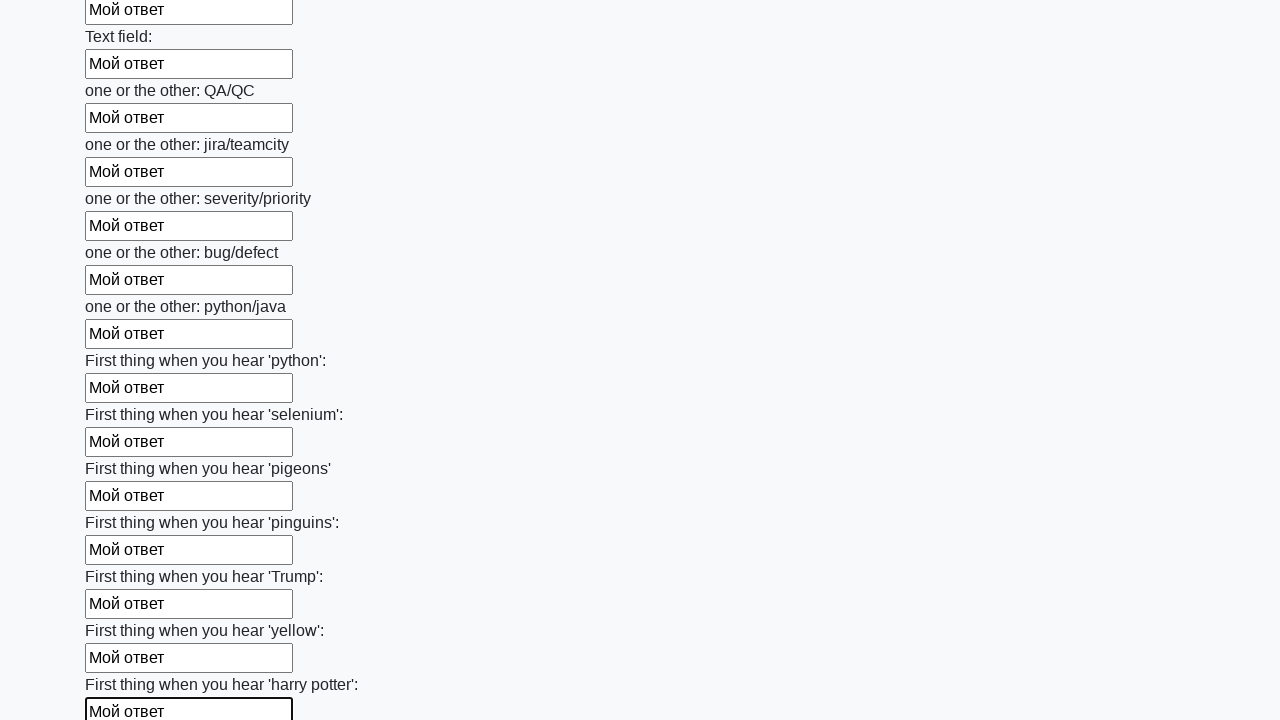

Filled input field 100 of 100 with 'Мой ответ' on form[action="#"][method="get"] >> input >> nth=99
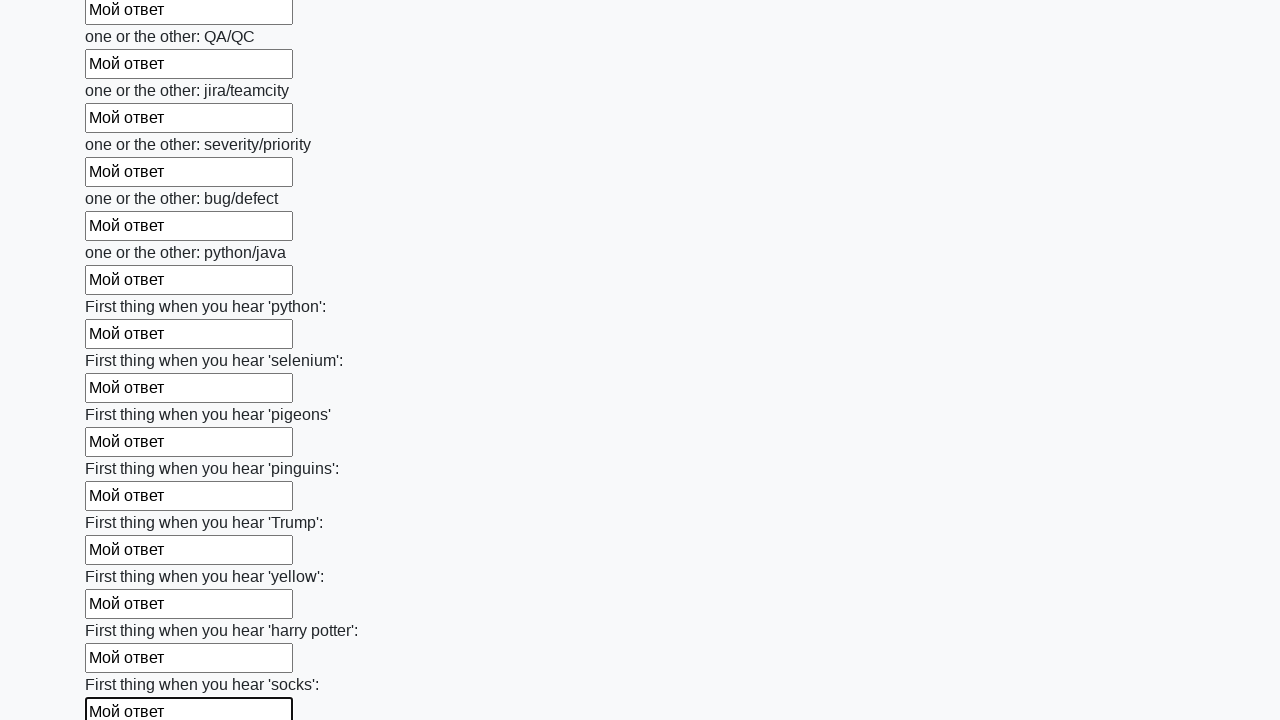

Clicked the submit button at (123, 611) on button.btn
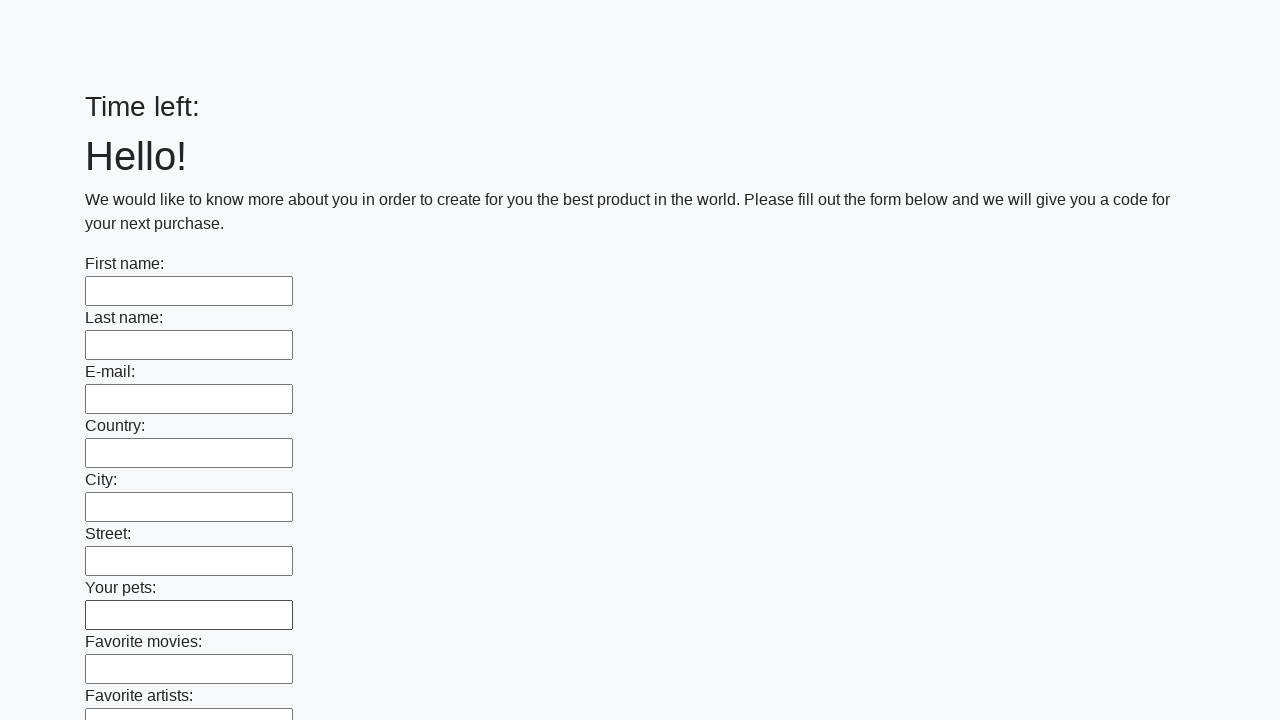

Set up dialog handler to accept any alerts
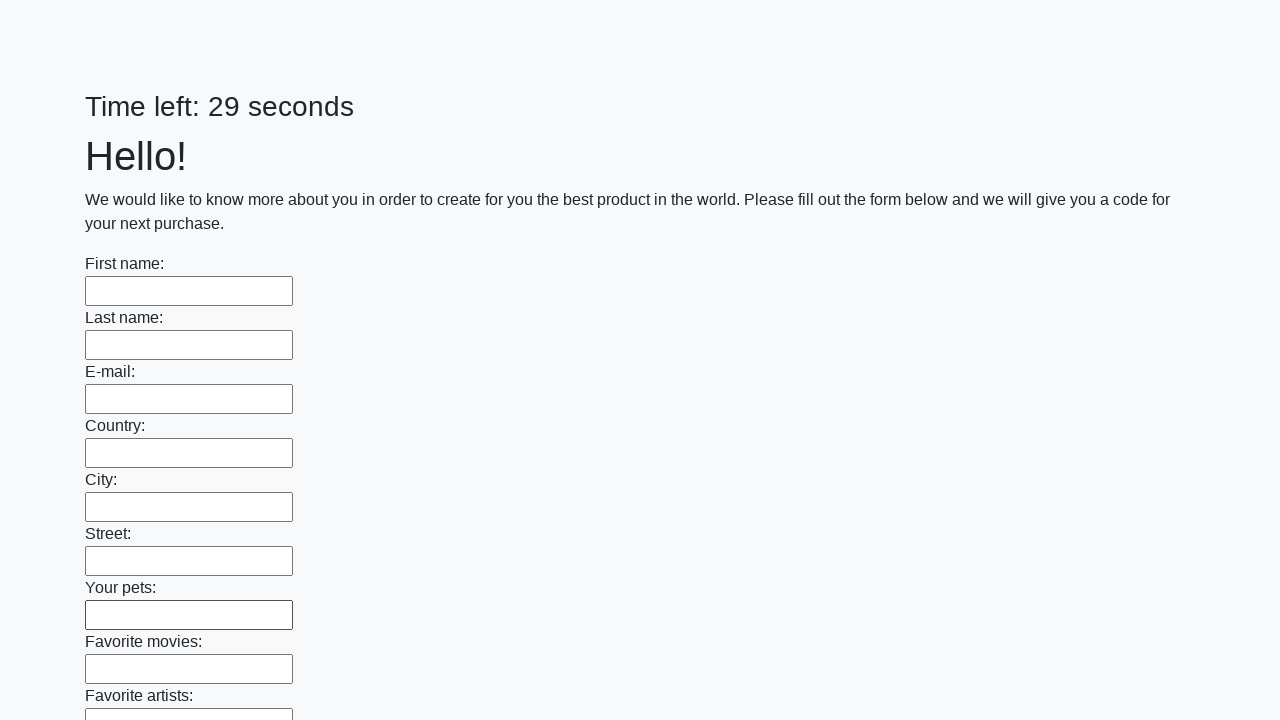

Waited 1000ms for alert to appear and be handled
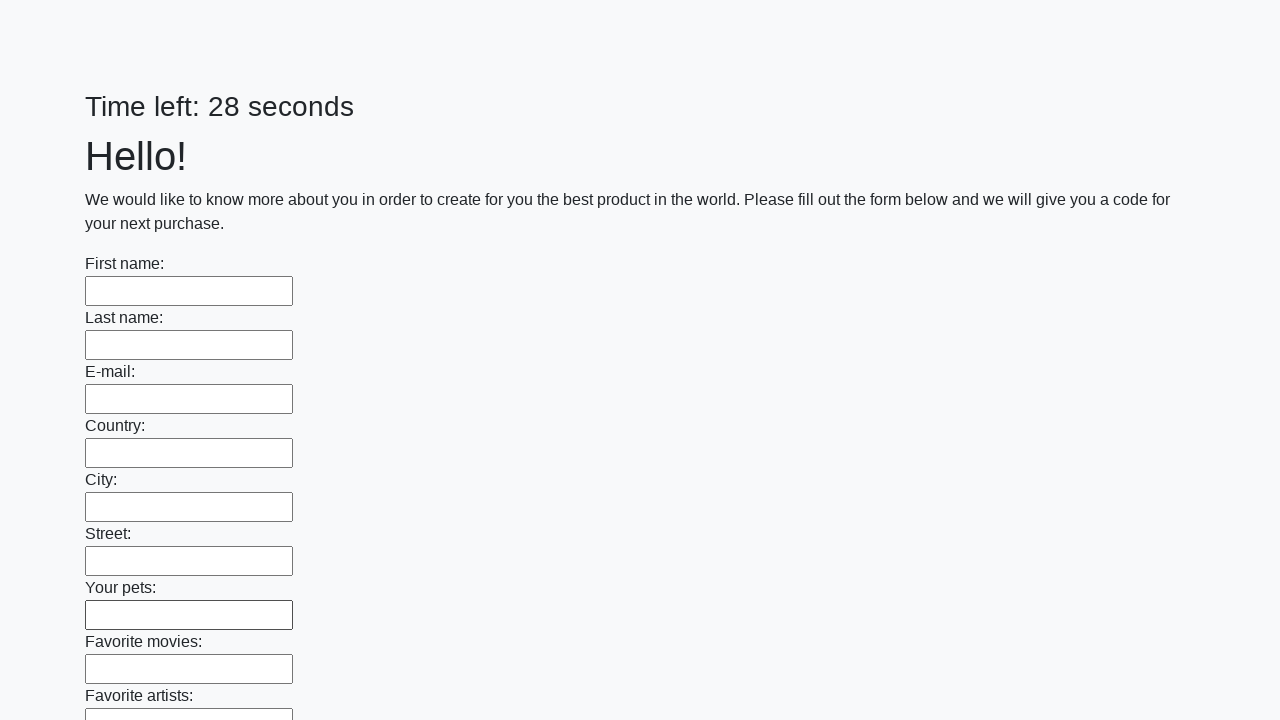

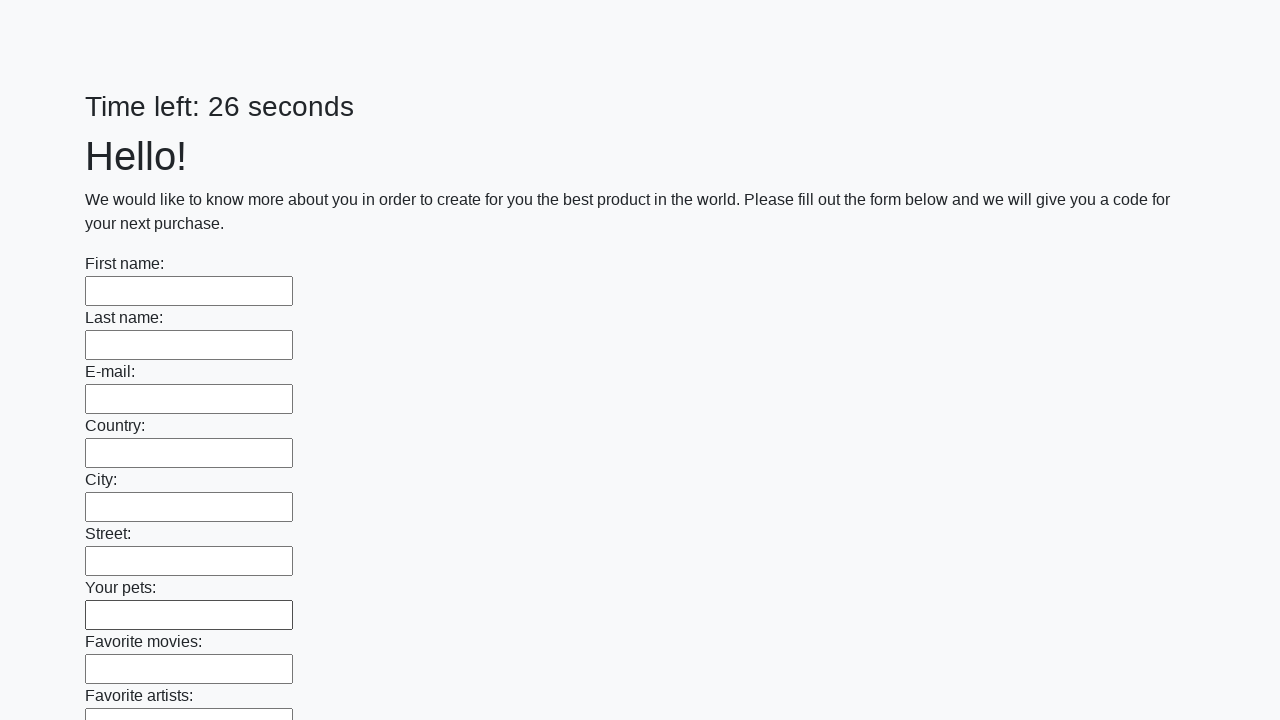